Tests date picker functionality by selecting a specific date (December 15, 2022) using navigation through months and years

Starting URL: https://testautomationpractice.blogspot.com/

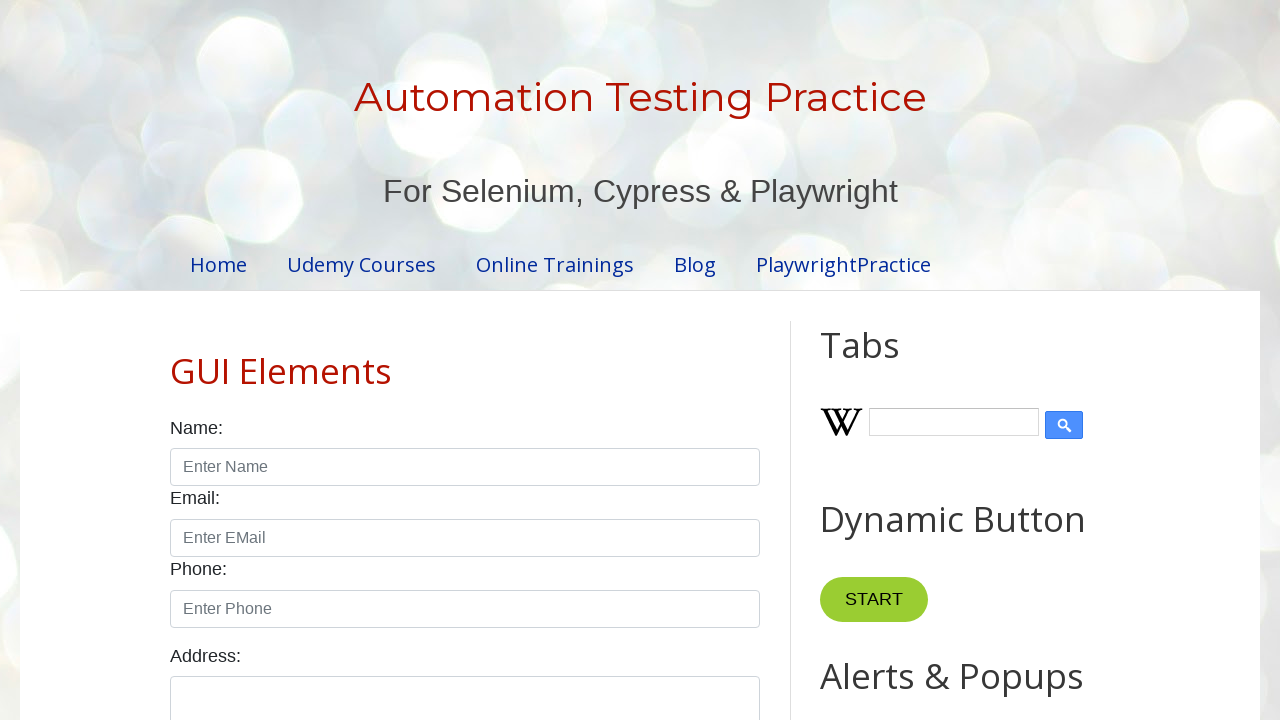

Clicked on date picker input to open calendar at (515, 360) on #datepicker
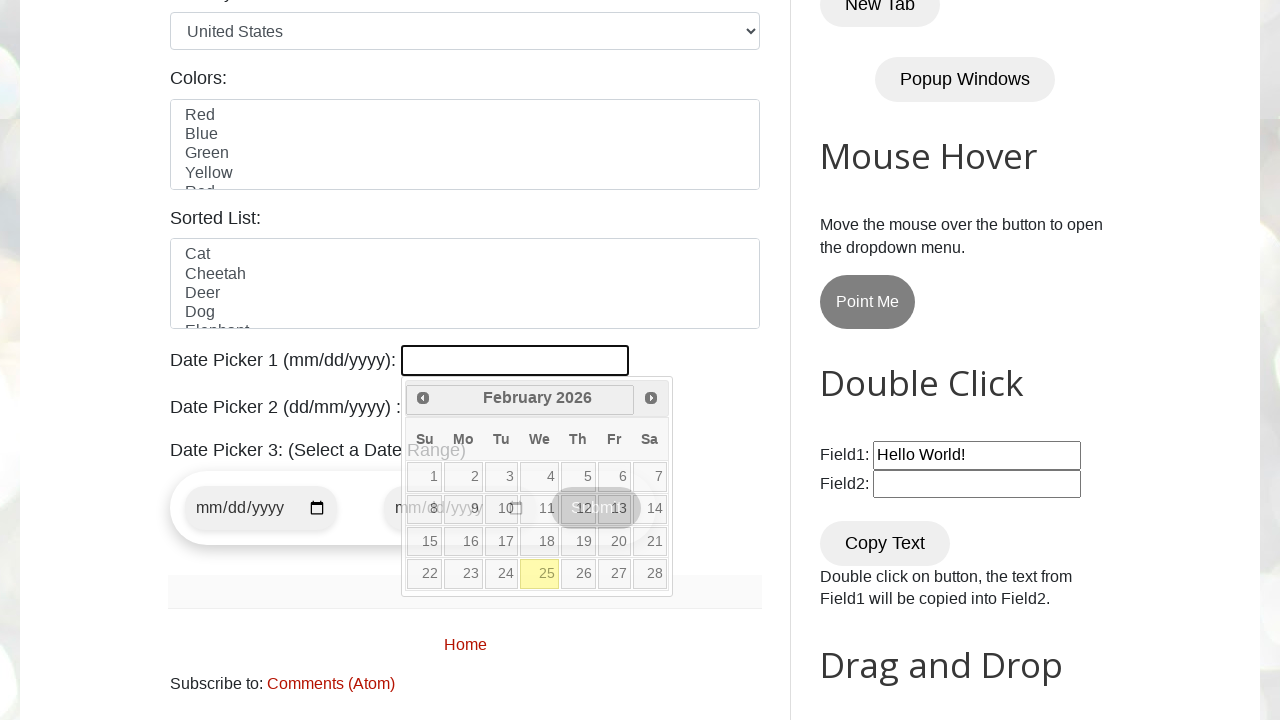

Retrieved current calendar month 'February' and year '2026'
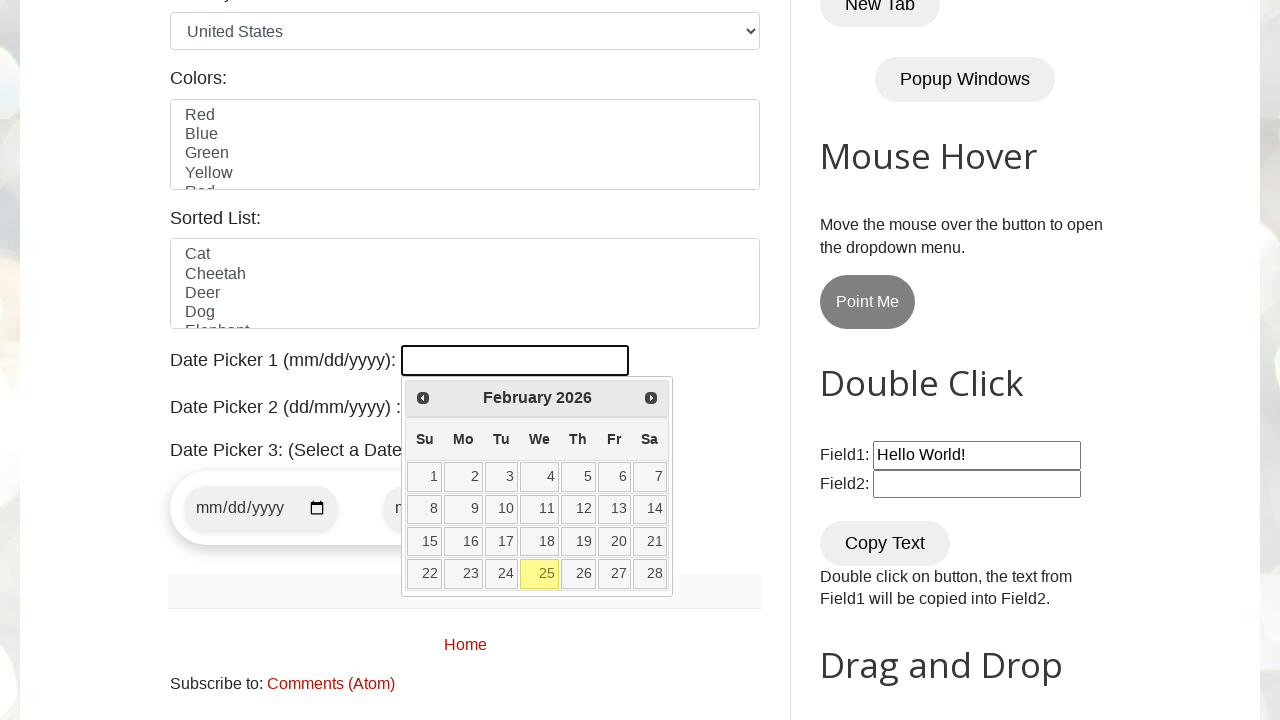

Clicked previous month button to navigate backwards from February 2026 at (423, 398) on a[title='Prev']
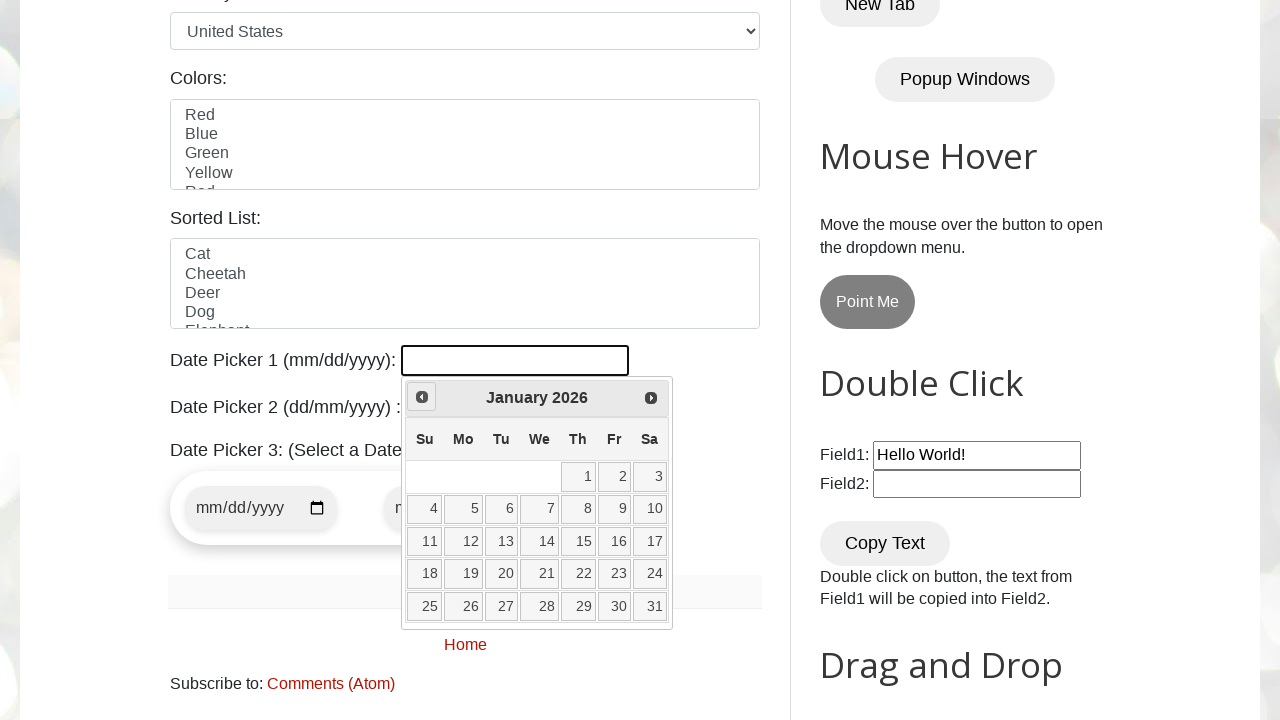

Retrieved current calendar month 'January' and year '2026'
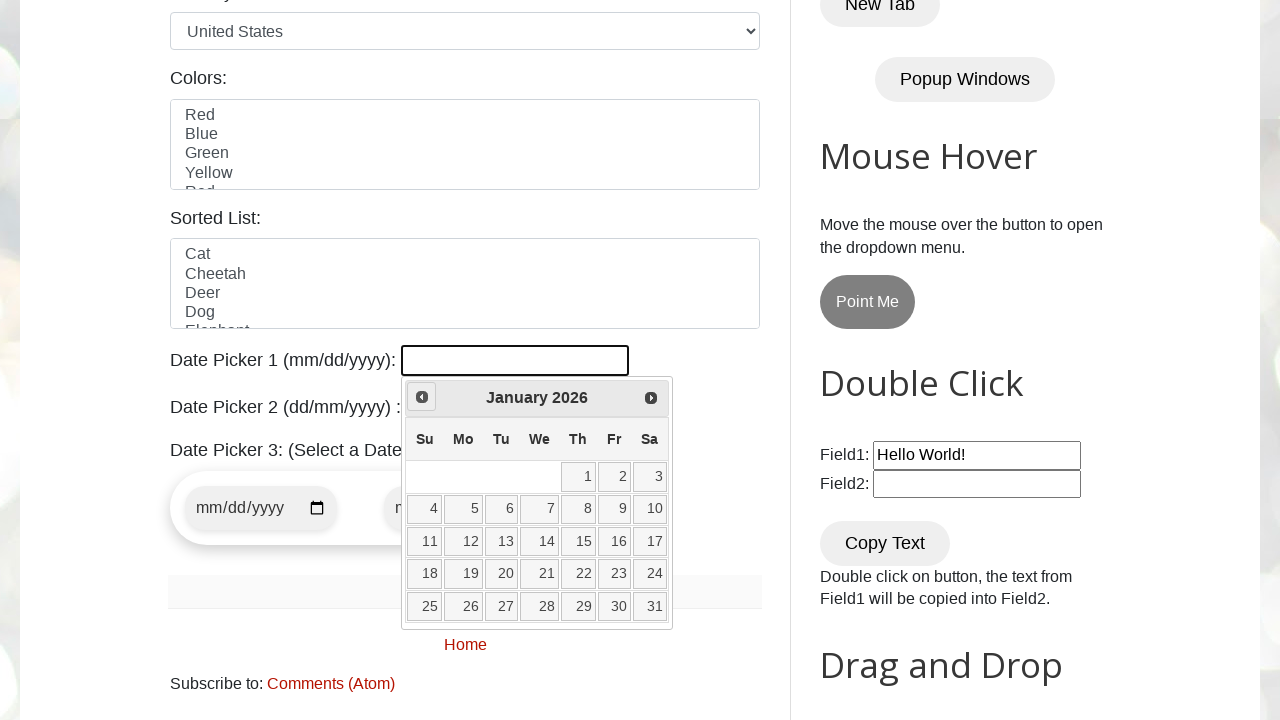

Clicked previous month button to navigate backwards from January 2026 at (422, 397) on a[title='Prev']
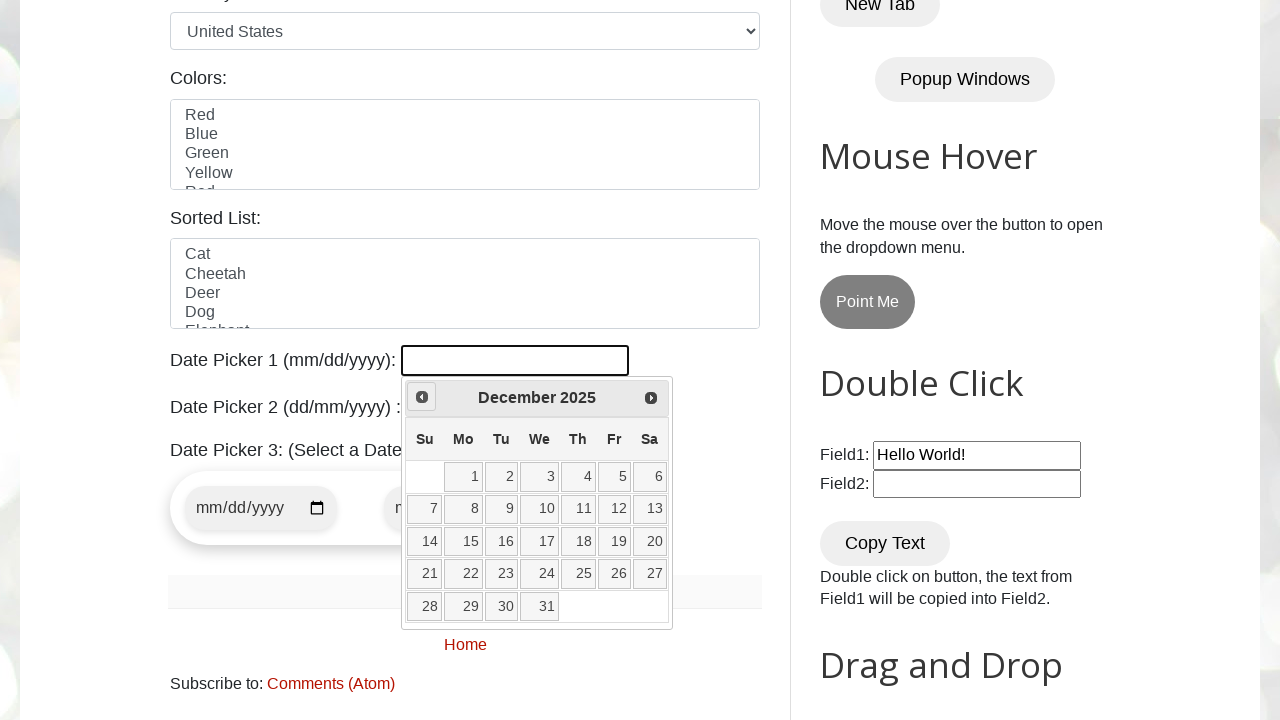

Retrieved current calendar month 'December' and year '2025'
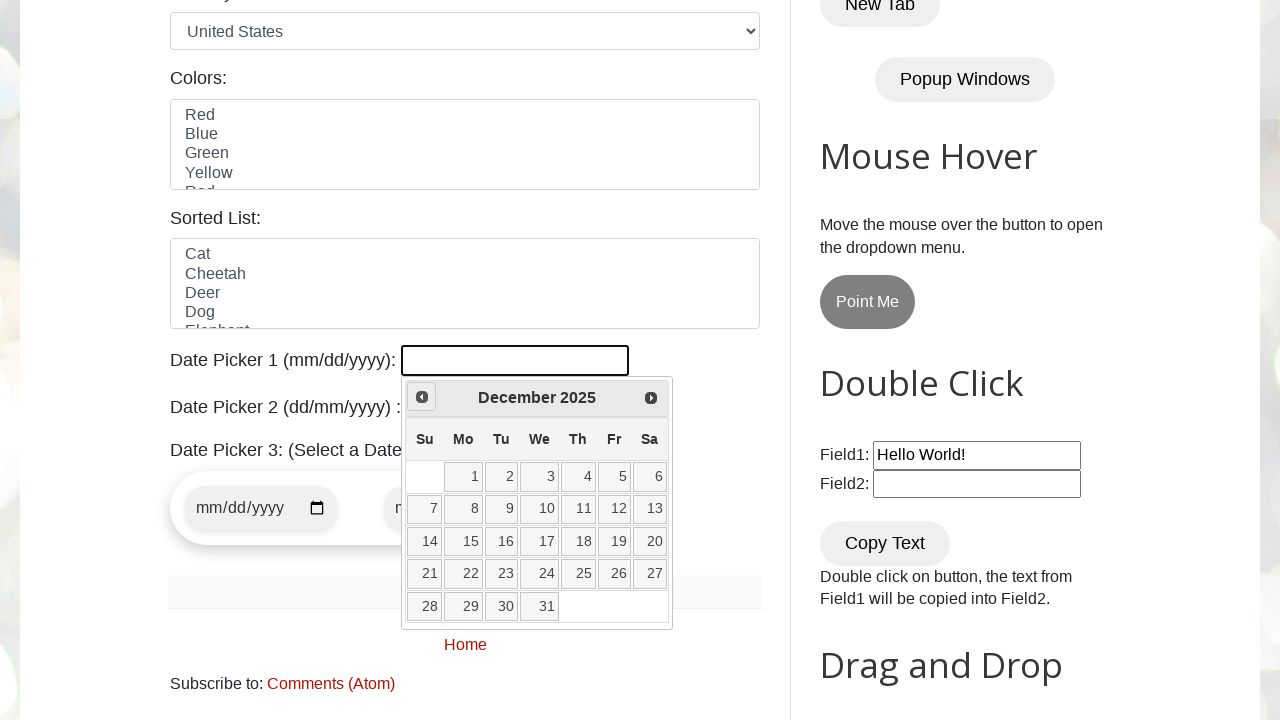

Clicked previous month button to navigate backwards from December 2025 at (422, 397) on a[title='Prev']
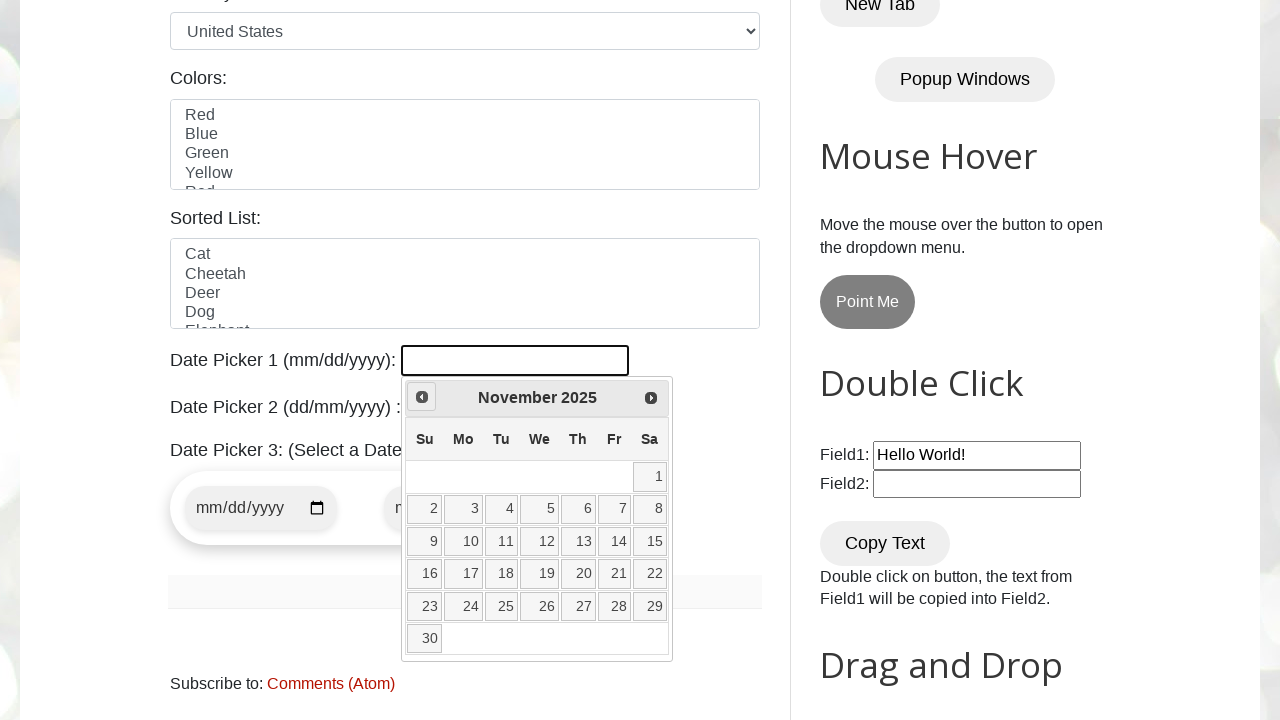

Retrieved current calendar month 'November' and year '2025'
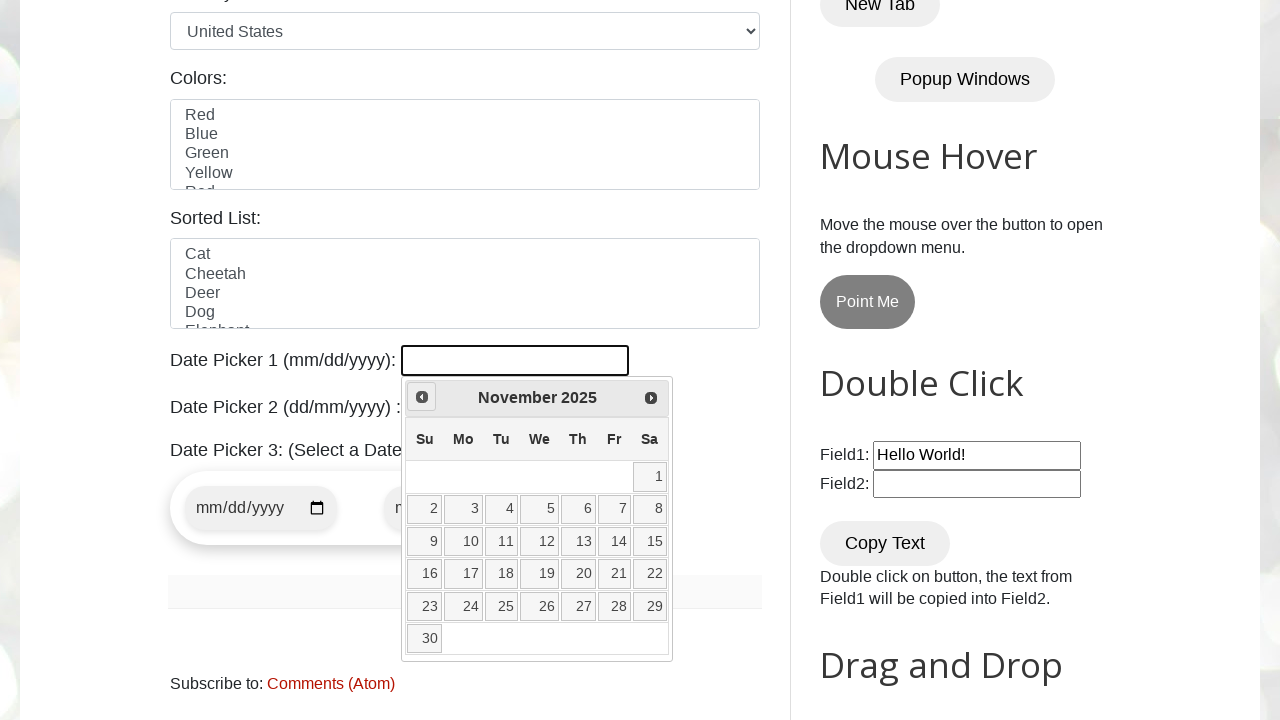

Clicked previous month button to navigate backwards from November 2025 at (422, 397) on a[title='Prev']
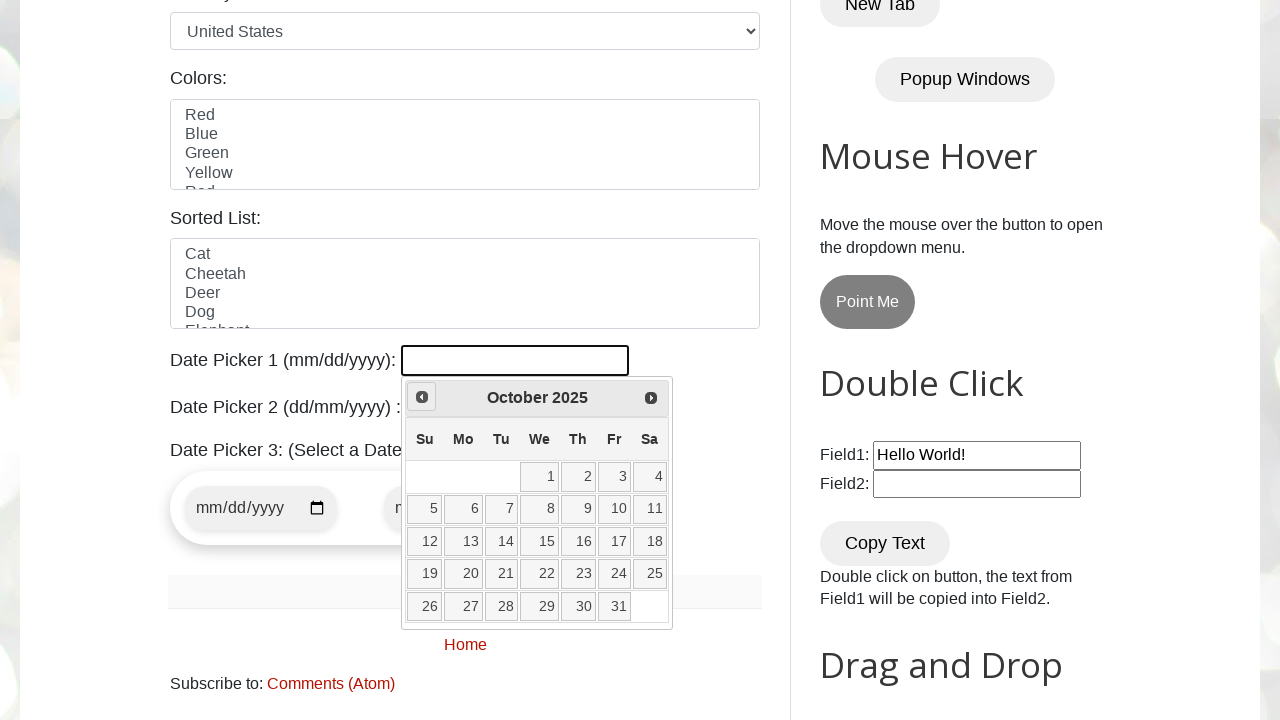

Retrieved current calendar month 'October' and year '2025'
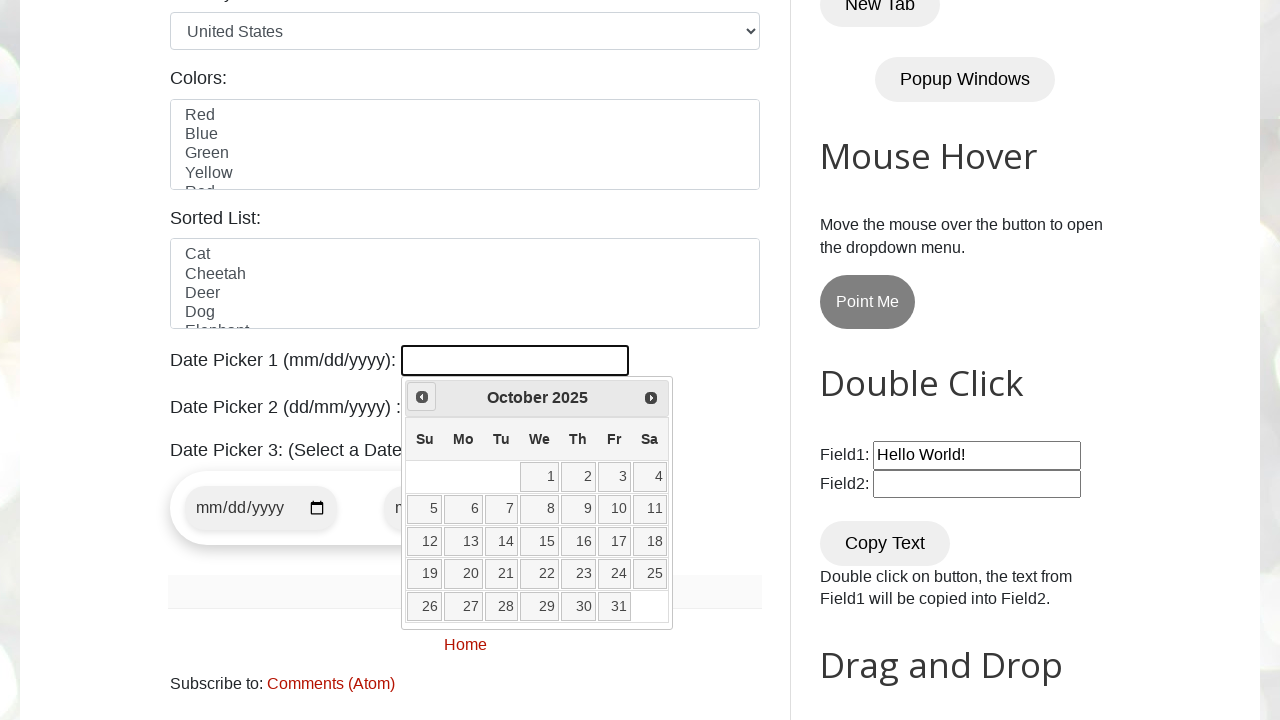

Clicked previous month button to navigate backwards from October 2025 at (422, 397) on a[title='Prev']
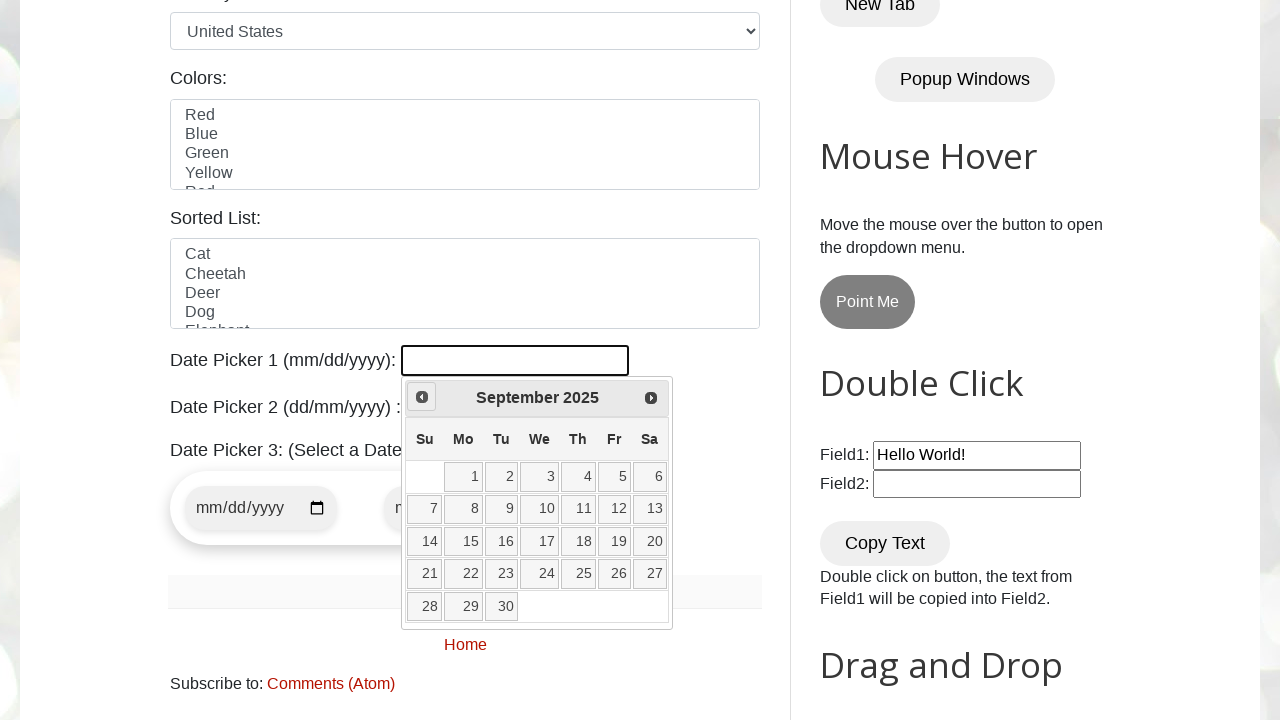

Retrieved current calendar month 'September' and year '2025'
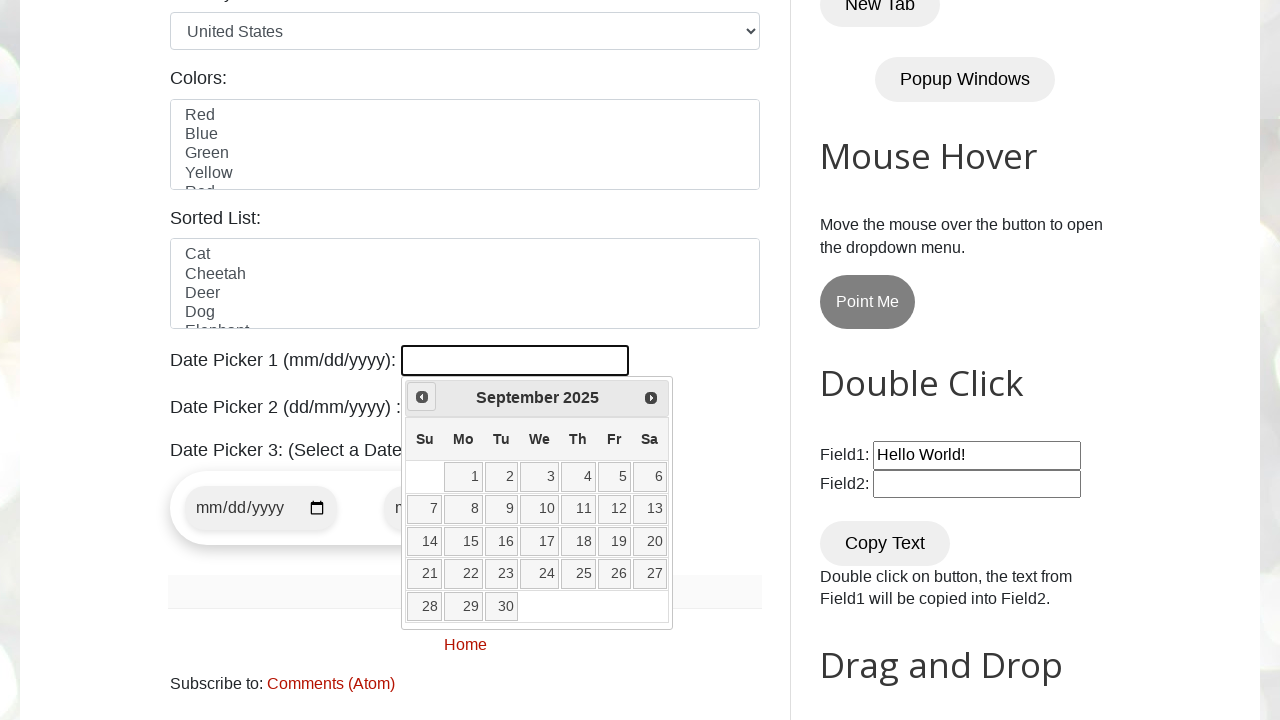

Clicked previous month button to navigate backwards from September 2025 at (422, 397) on a[title='Prev']
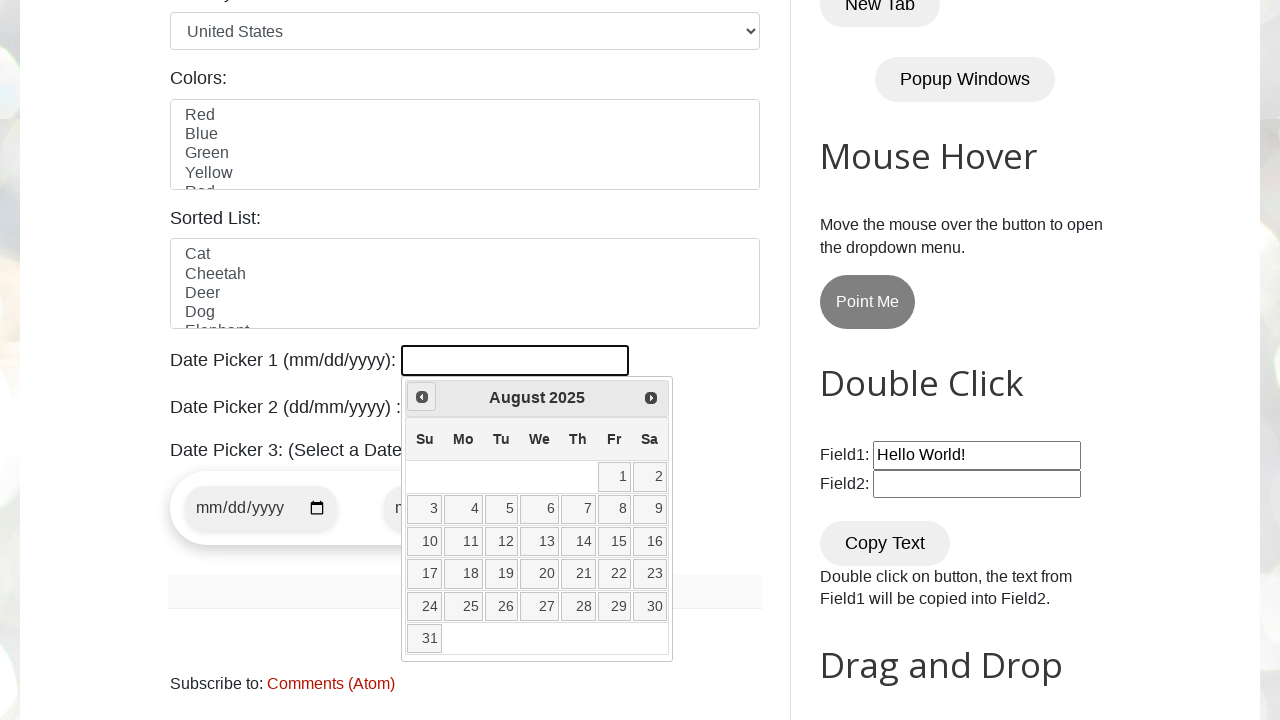

Retrieved current calendar month 'August' and year '2025'
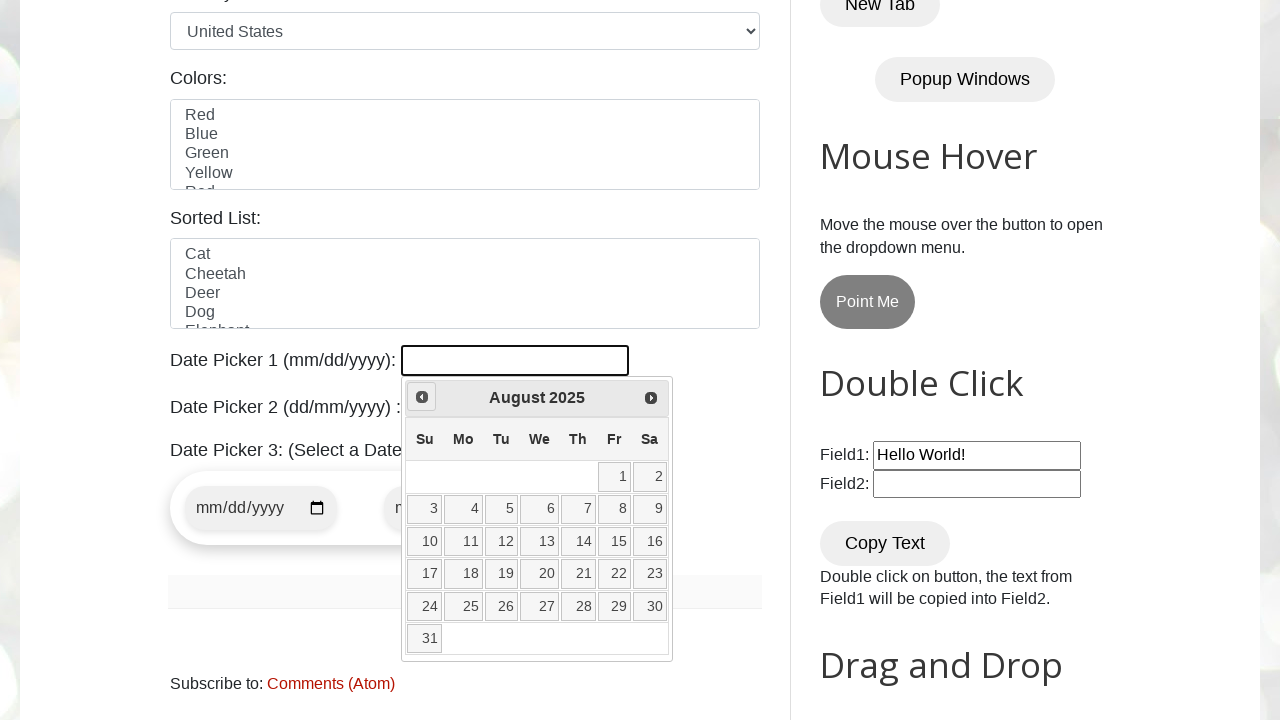

Clicked previous month button to navigate backwards from August 2025 at (422, 397) on a[title='Prev']
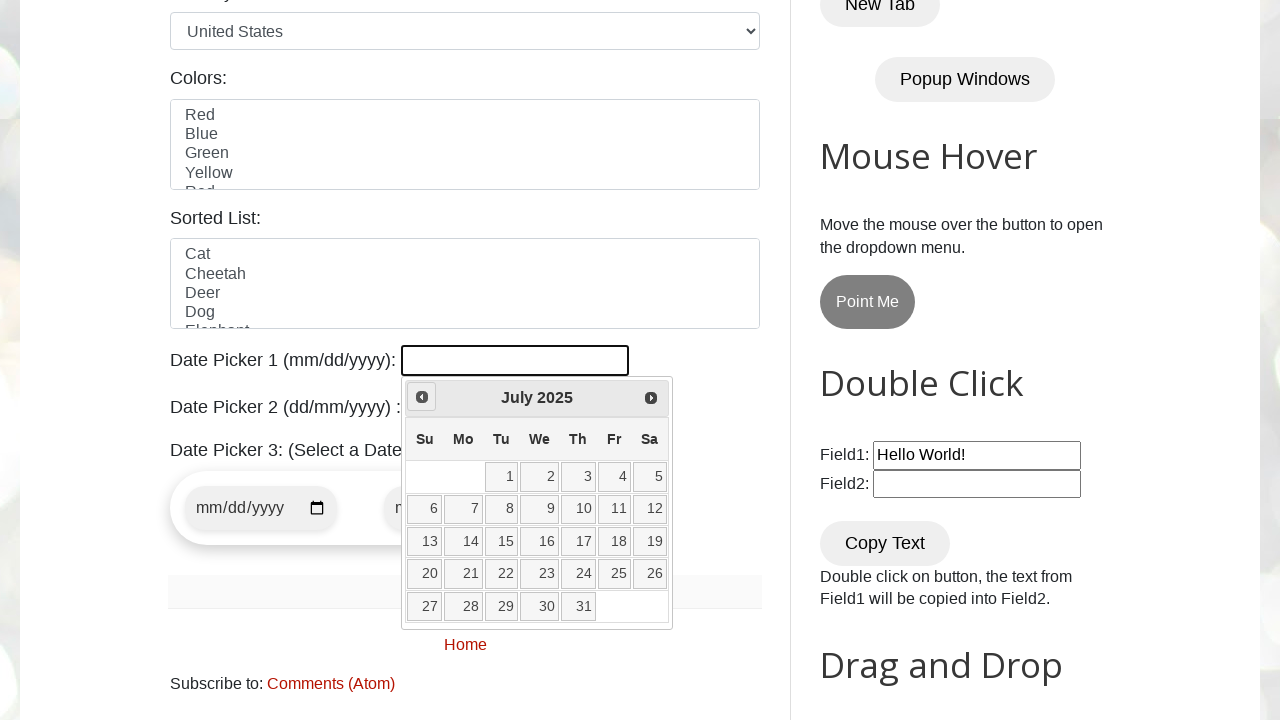

Retrieved current calendar month 'July' and year '2025'
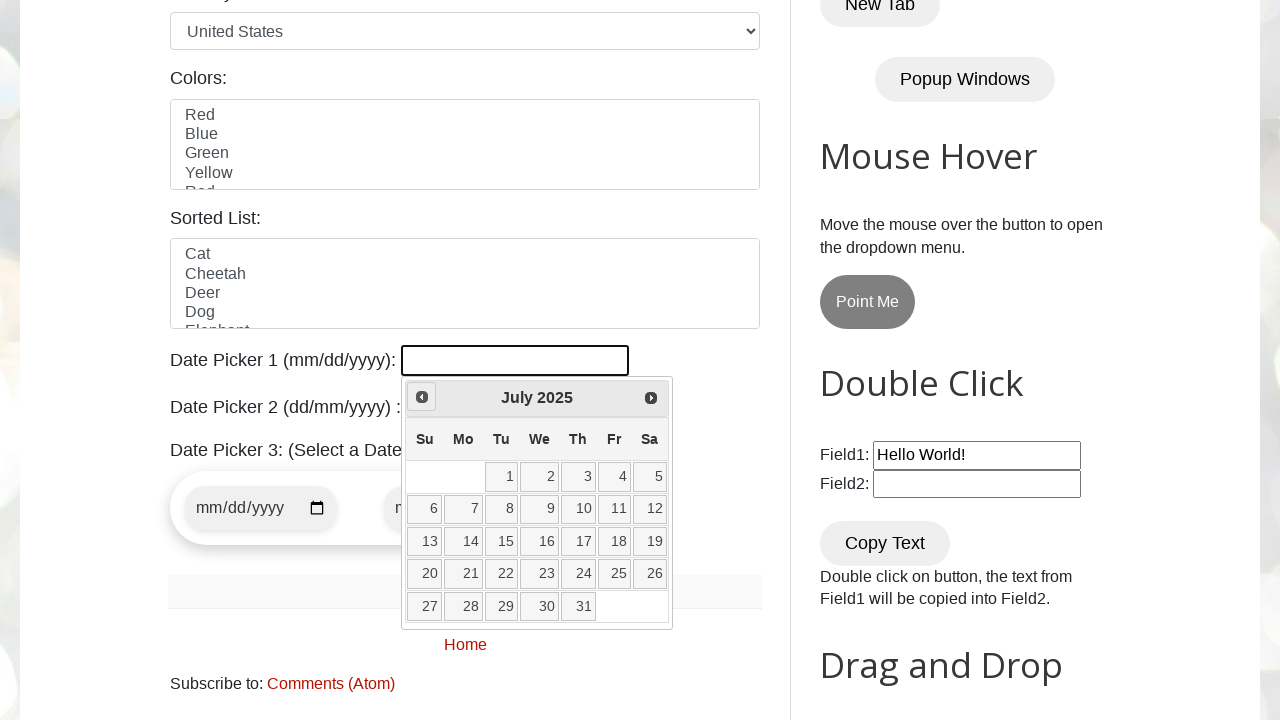

Clicked previous month button to navigate backwards from July 2025 at (422, 397) on a[title='Prev']
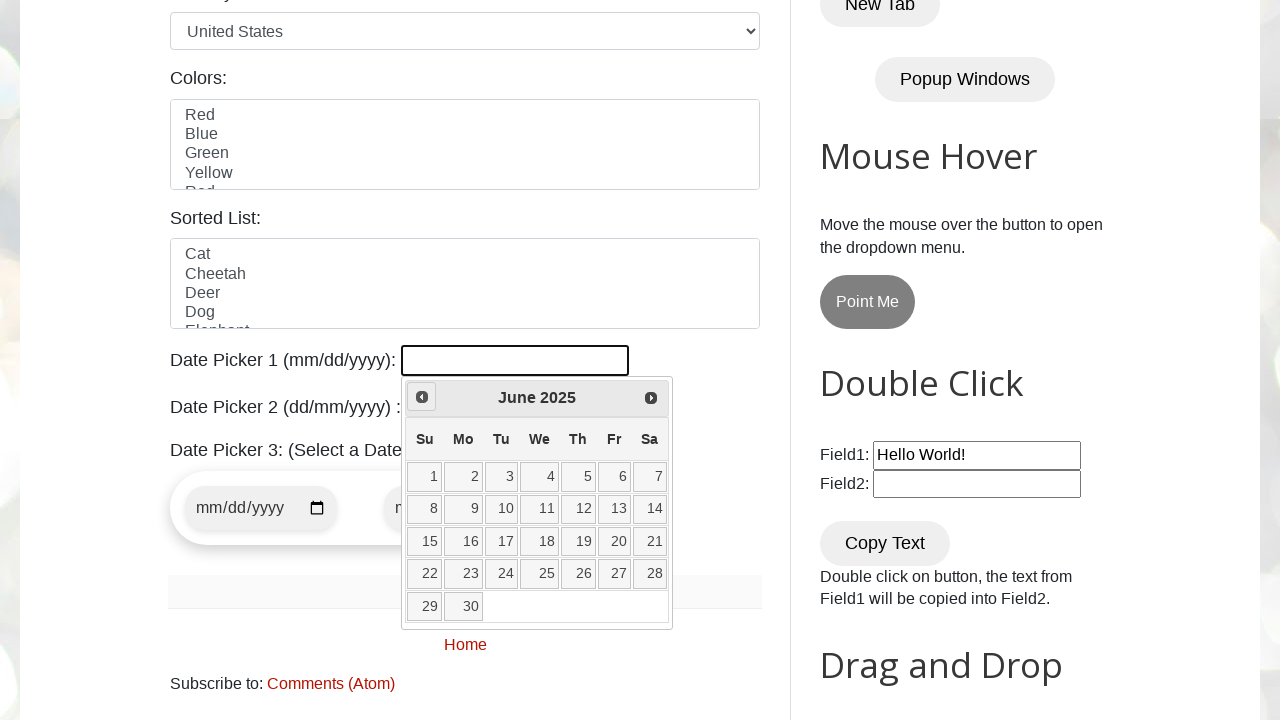

Retrieved current calendar month 'June' and year '2025'
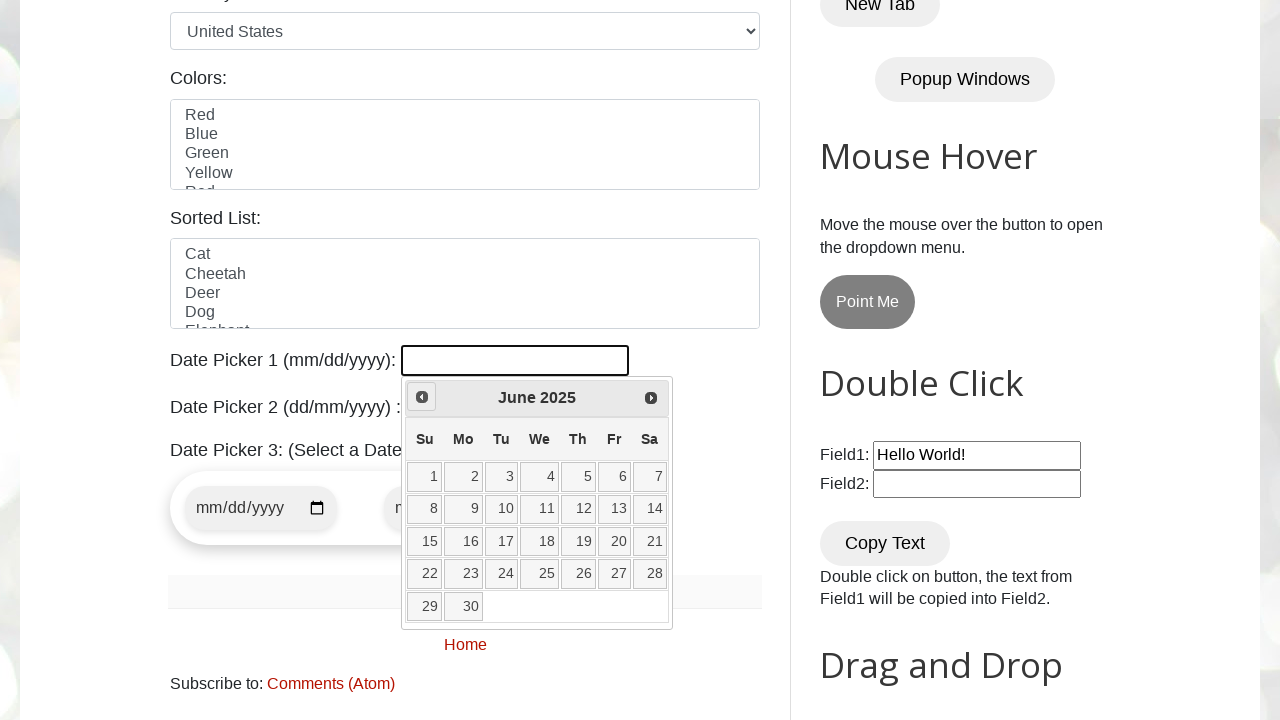

Clicked previous month button to navigate backwards from June 2025 at (422, 397) on a[title='Prev']
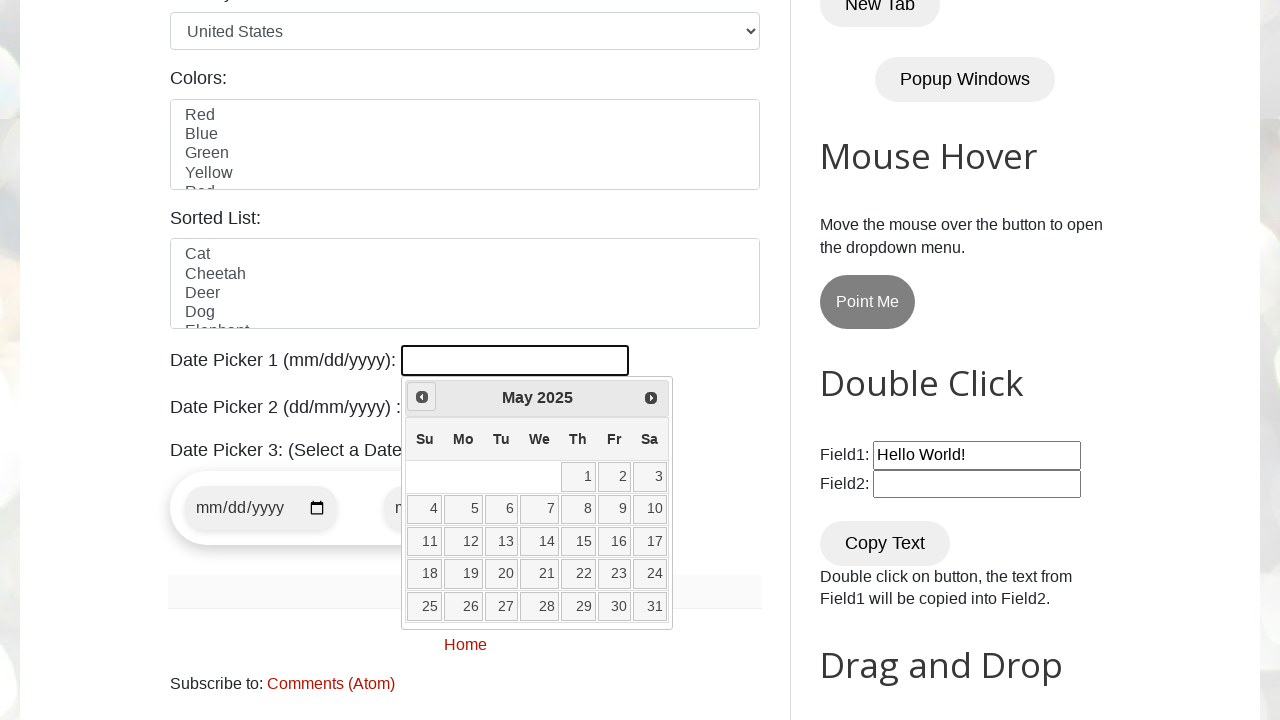

Retrieved current calendar month 'May' and year '2025'
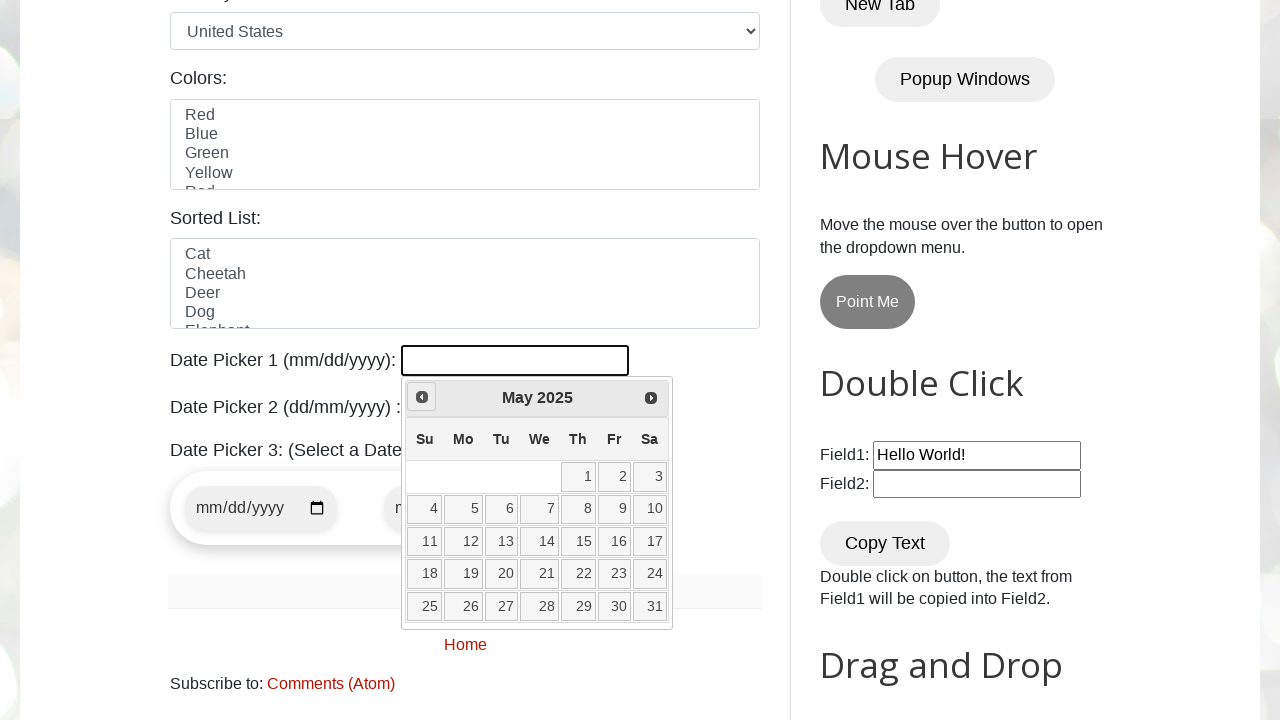

Clicked previous month button to navigate backwards from May 2025 at (422, 397) on a[title='Prev']
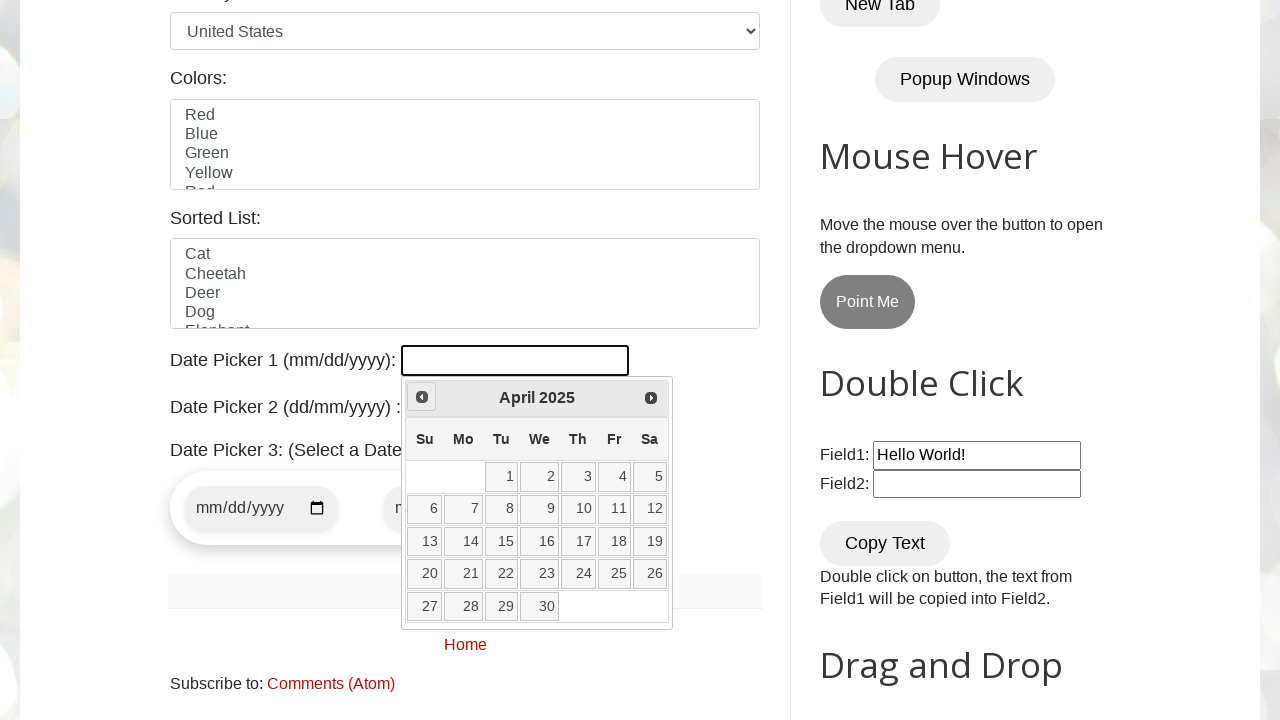

Retrieved current calendar month 'April' and year '2025'
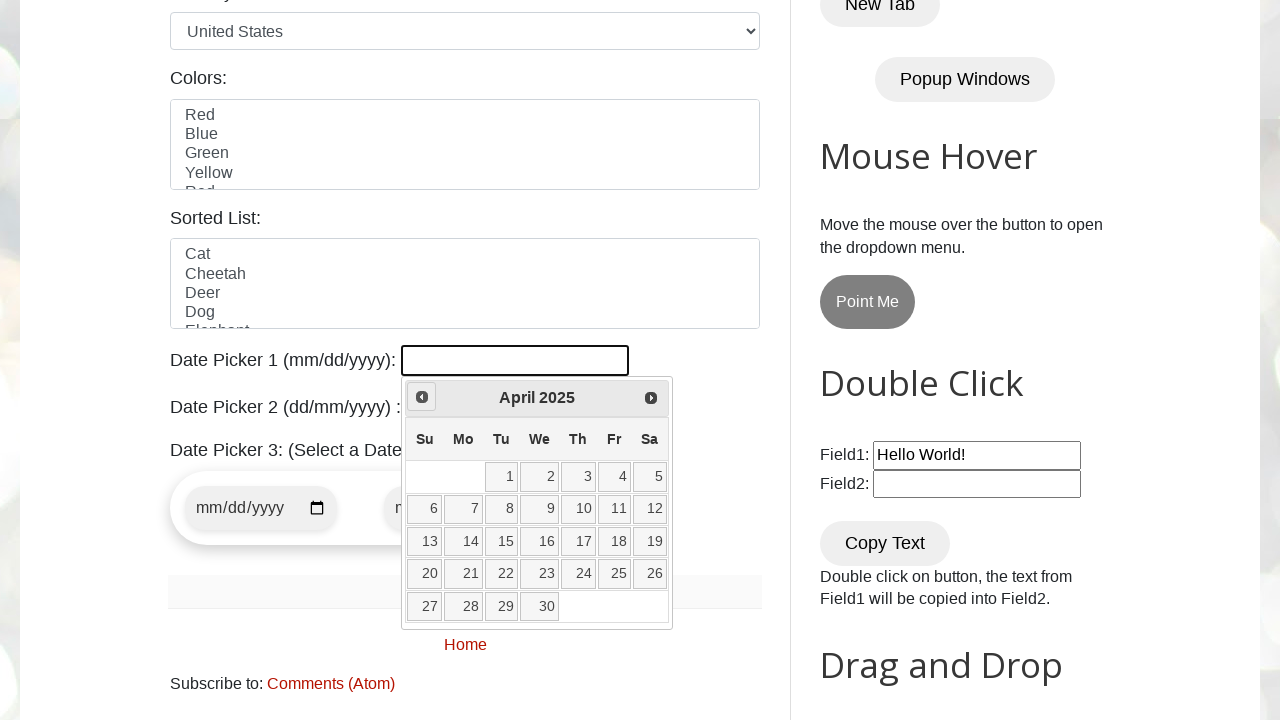

Clicked previous month button to navigate backwards from April 2025 at (422, 397) on a[title='Prev']
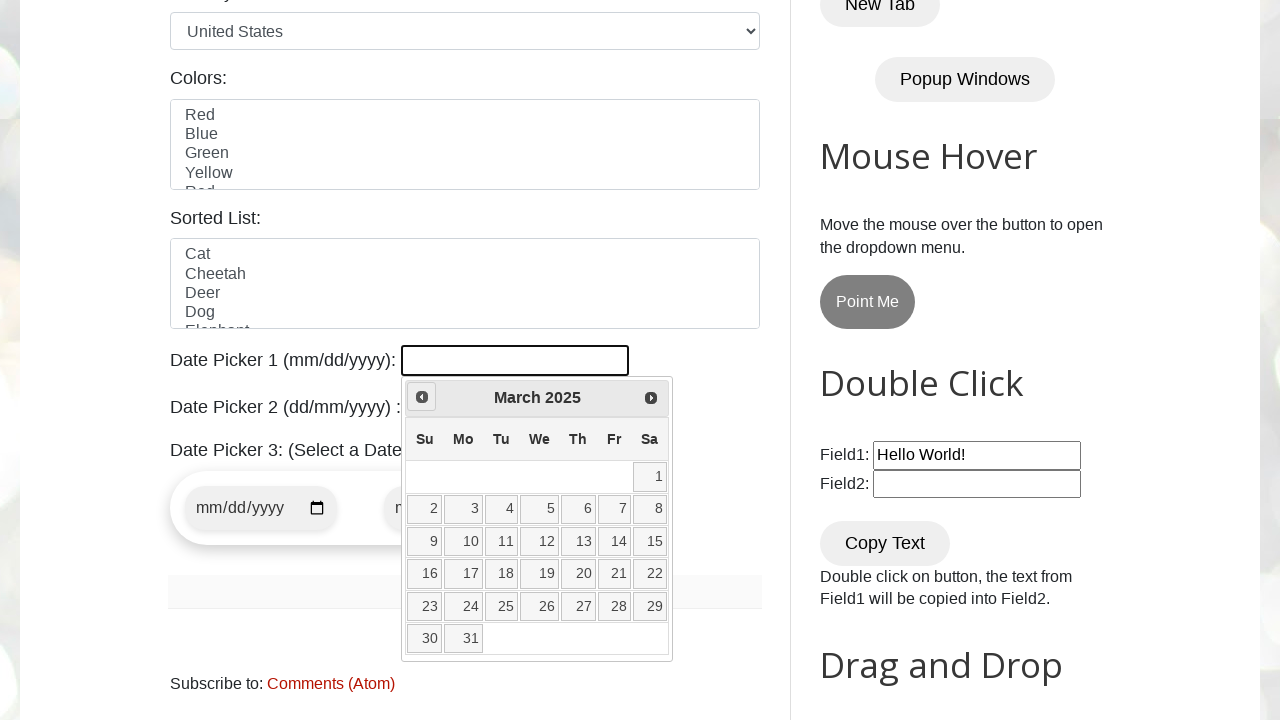

Retrieved current calendar month 'March' and year '2025'
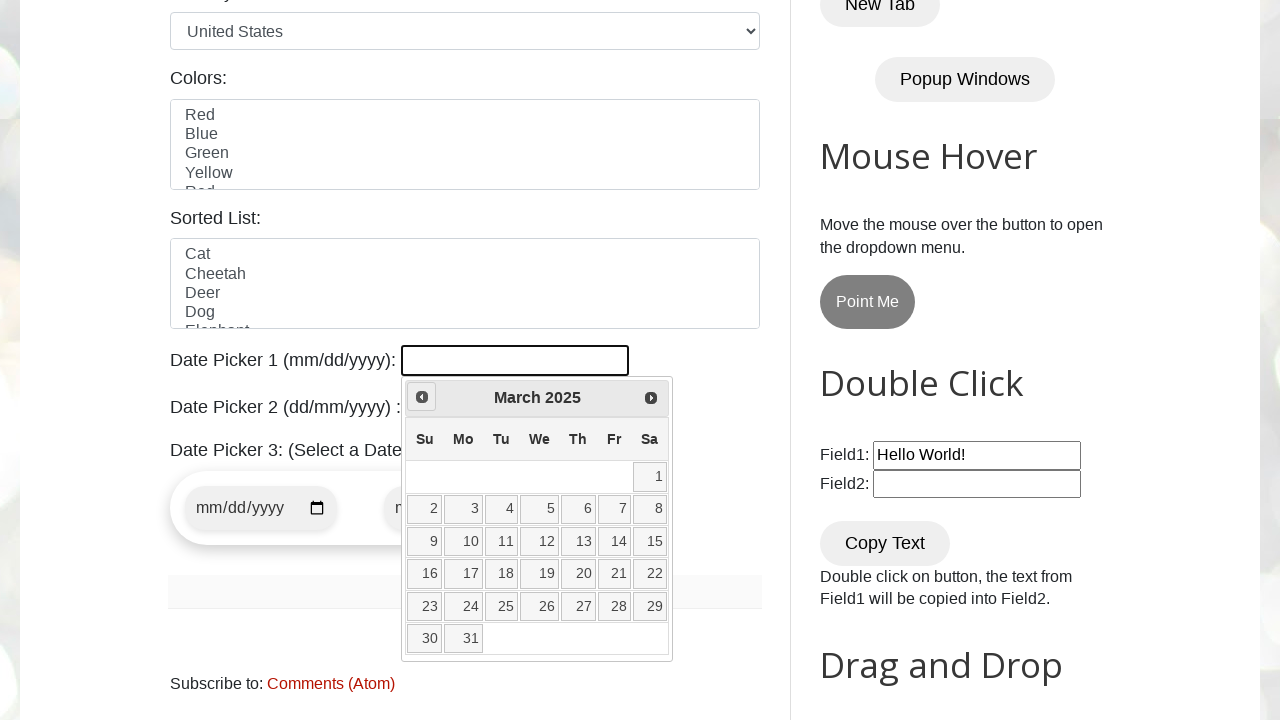

Clicked previous month button to navigate backwards from March 2025 at (422, 397) on a[title='Prev']
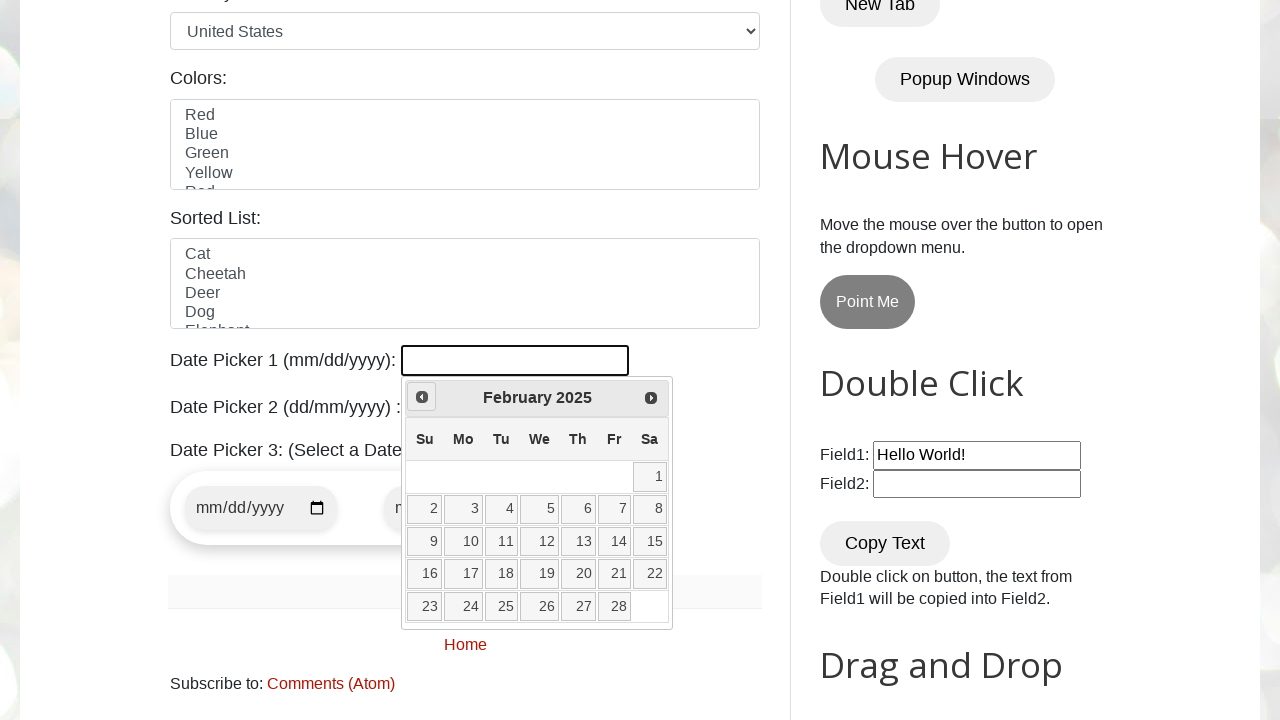

Retrieved current calendar month 'February' and year '2025'
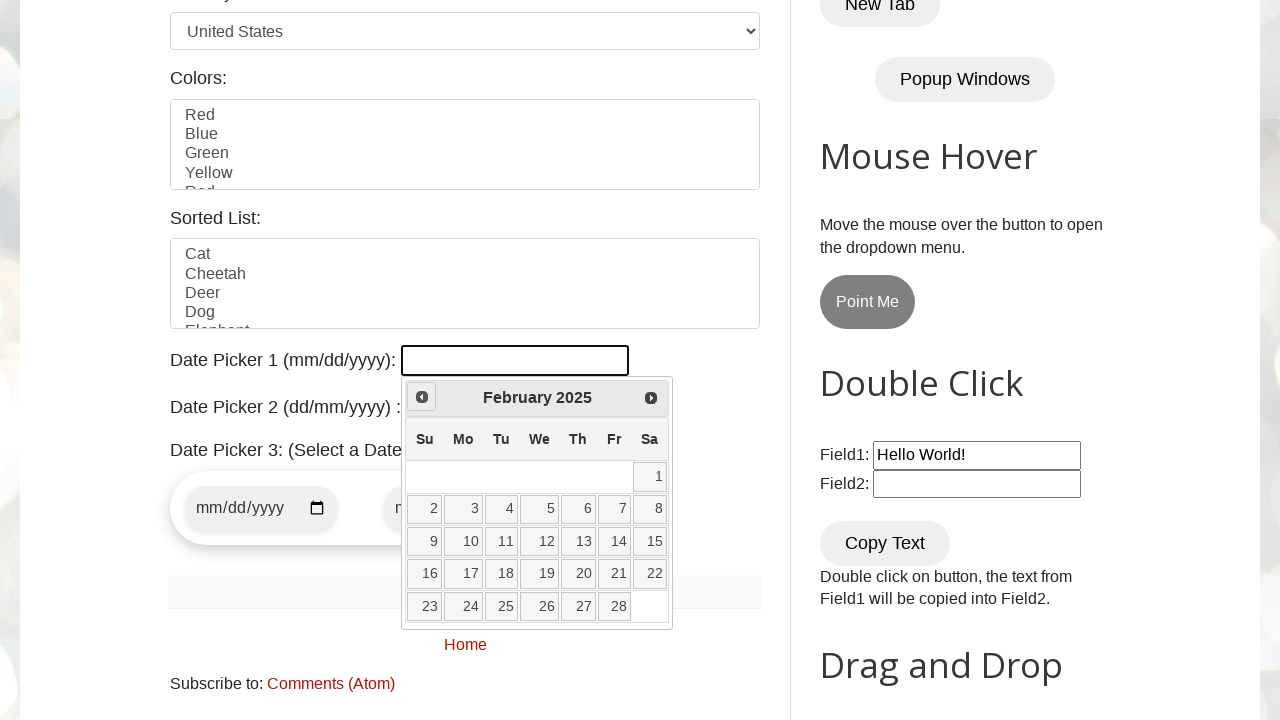

Clicked previous month button to navigate backwards from February 2025 at (422, 397) on a[title='Prev']
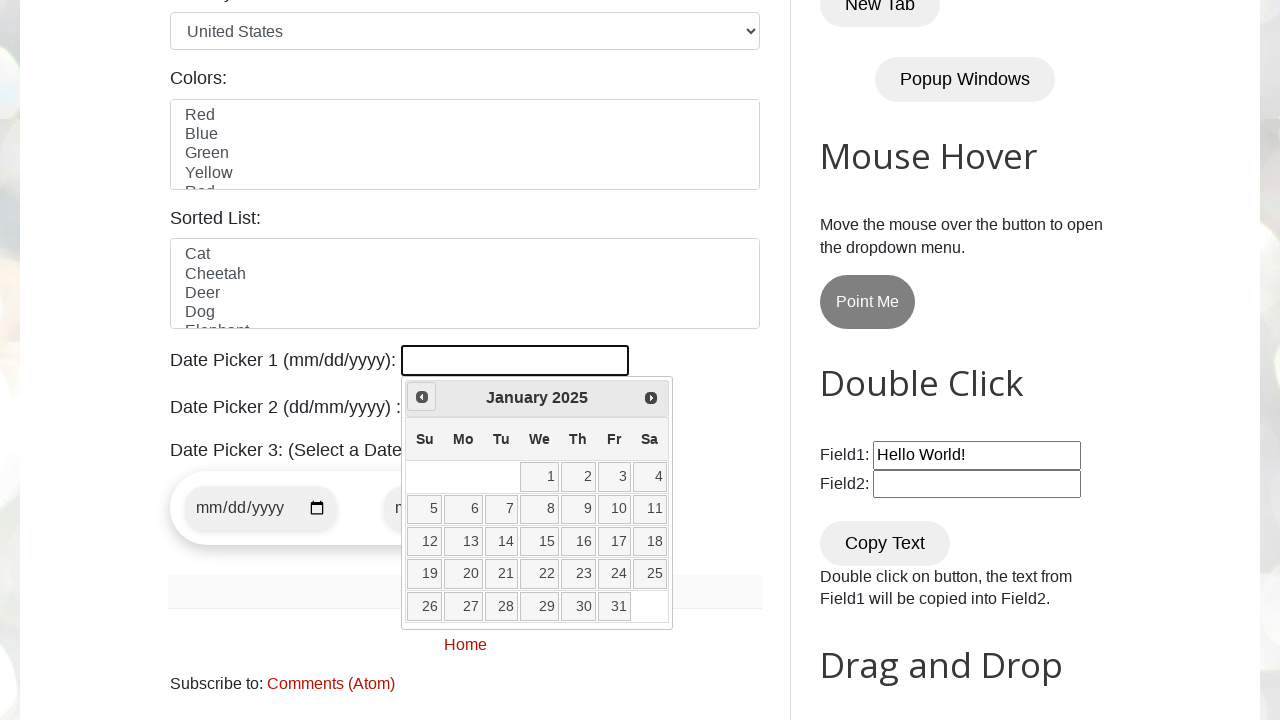

Retrieved current calendar month 'January' and year '2025'
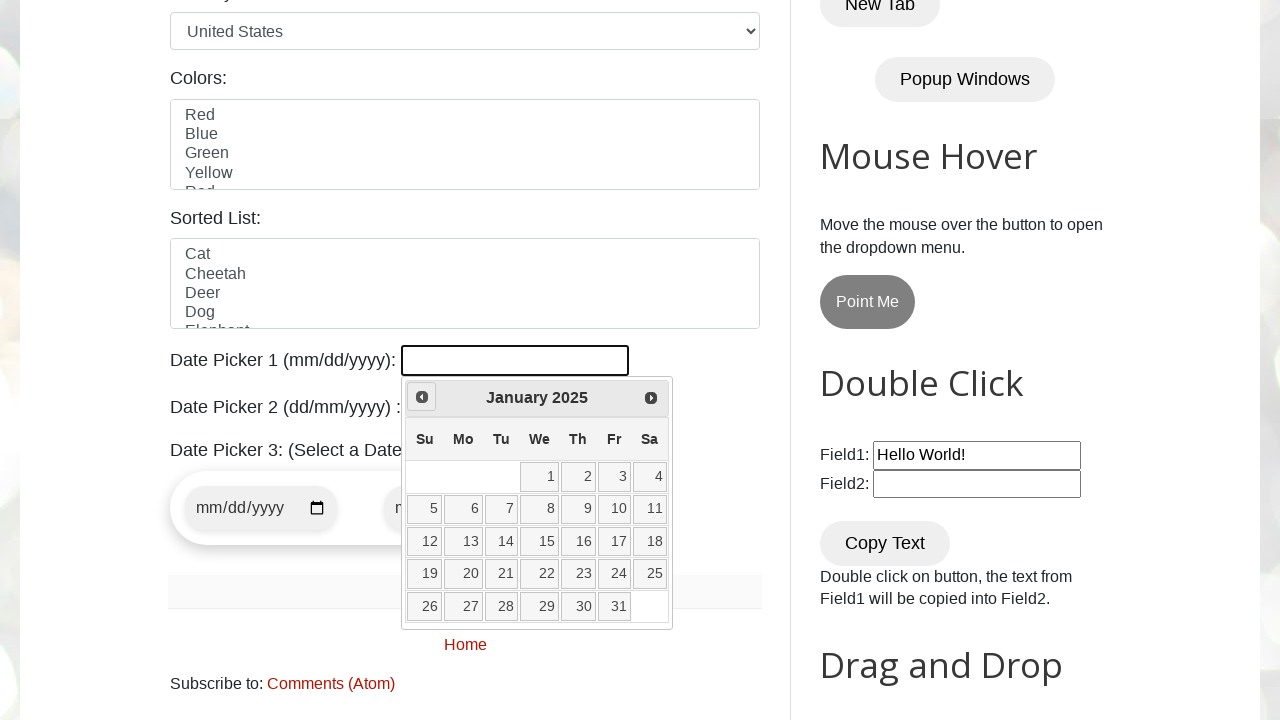

Clicked previous month button to navigate backwards from January 2025 at (422, 397) on a[title='Prev']
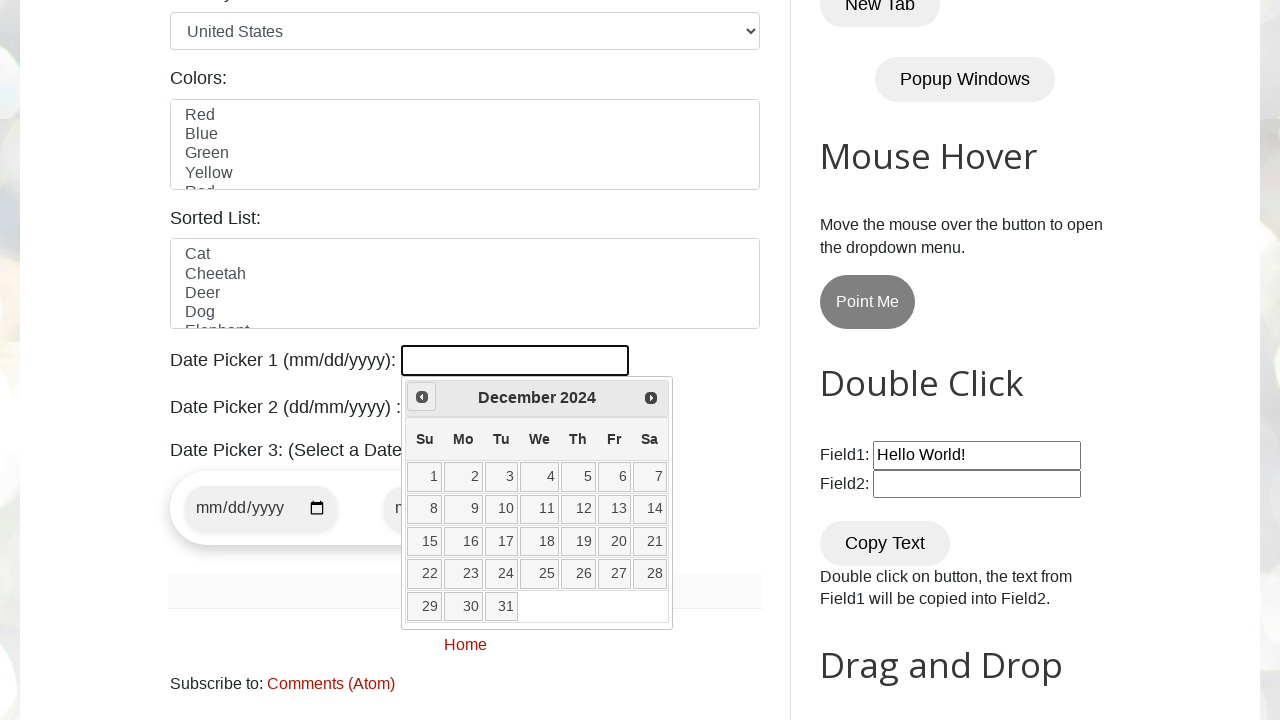

Retrieved current calendar month 'December' and year '2024'
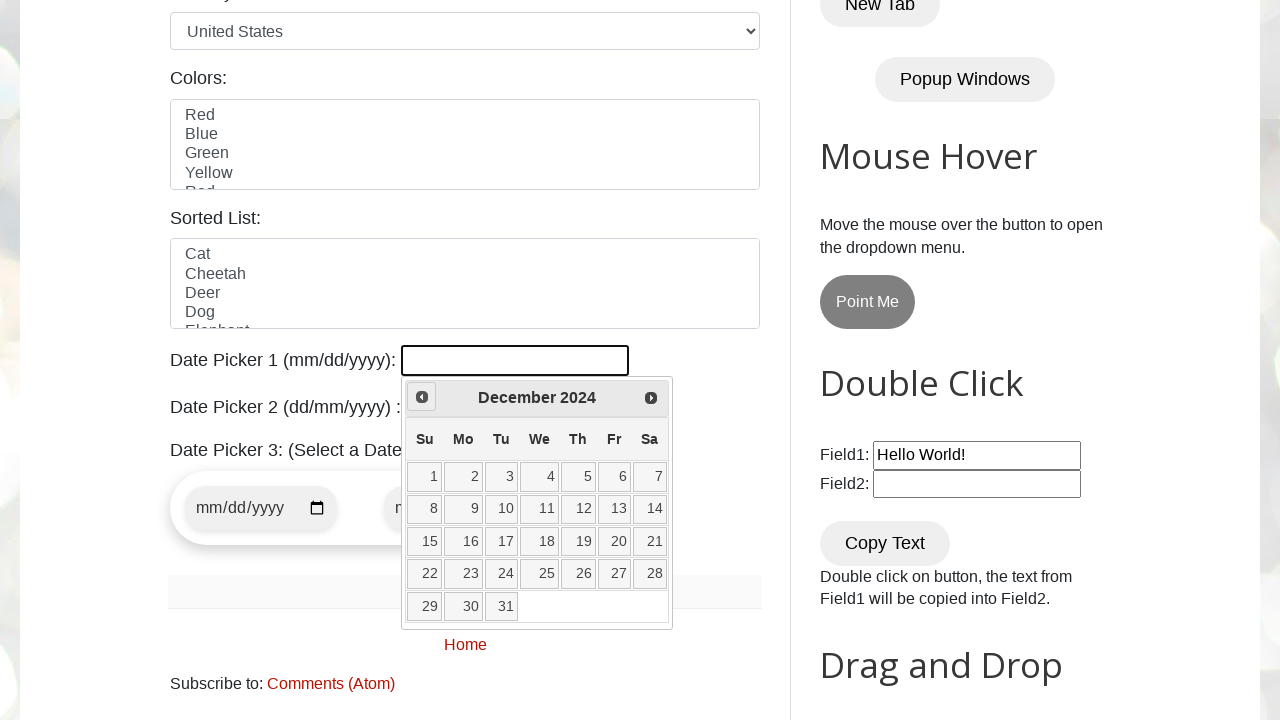

Clicked previous month button to navigate backwards from December 2024 at (422, 397) on a[title='Prev']
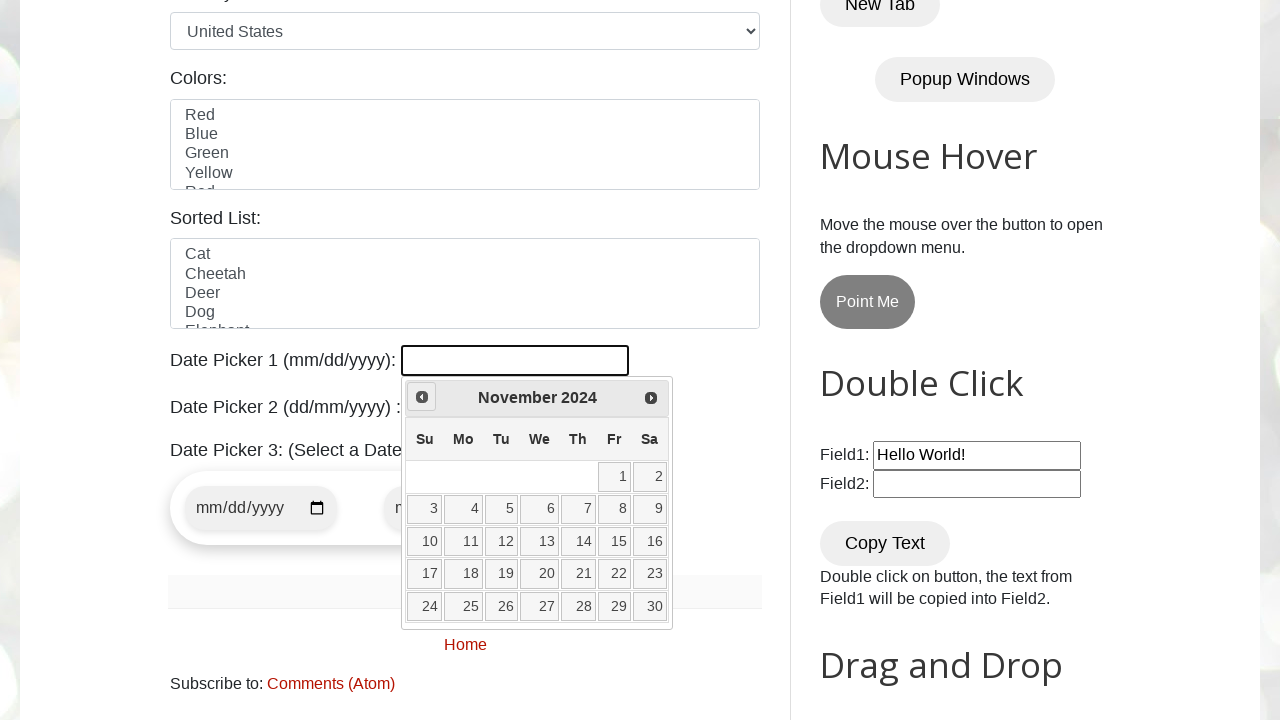

Retrieved current calendar month 'November' and year '2024'
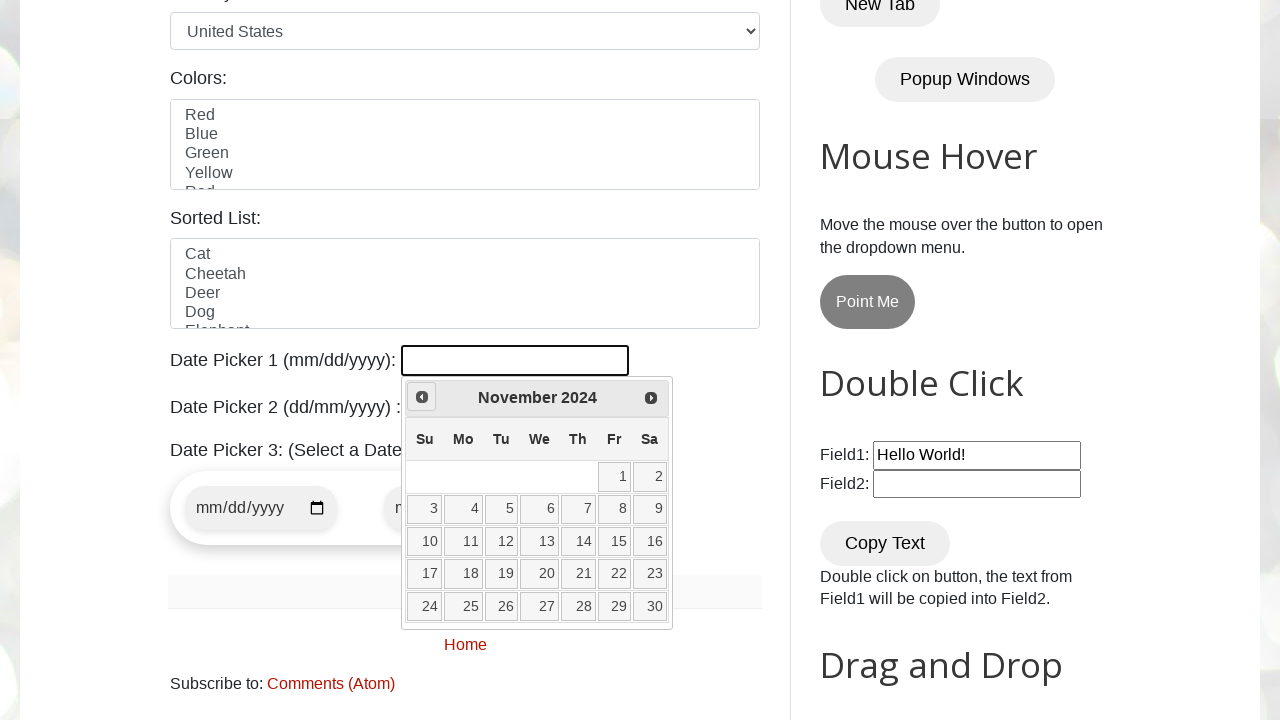

Clicked previous month button to navigate backwards from November 2024 at (422, 397) on a[title='Prev']
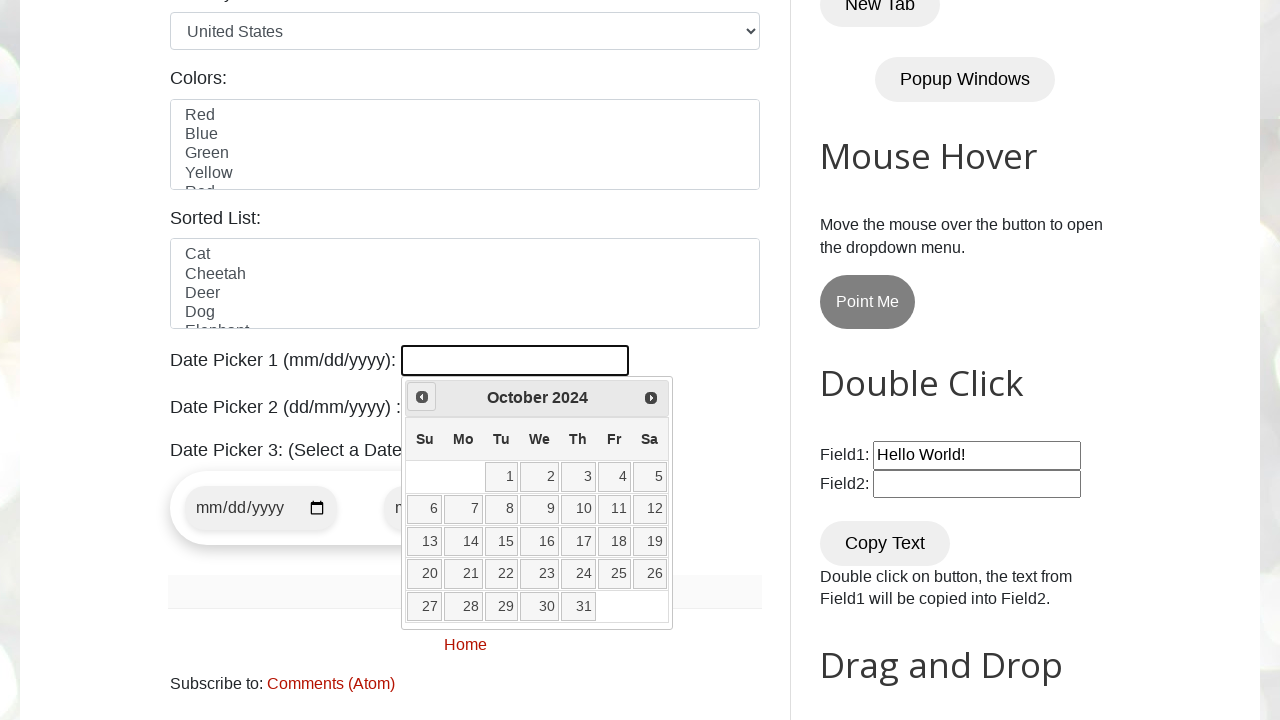

Retrieved current calendar month 'October' and year '2024'
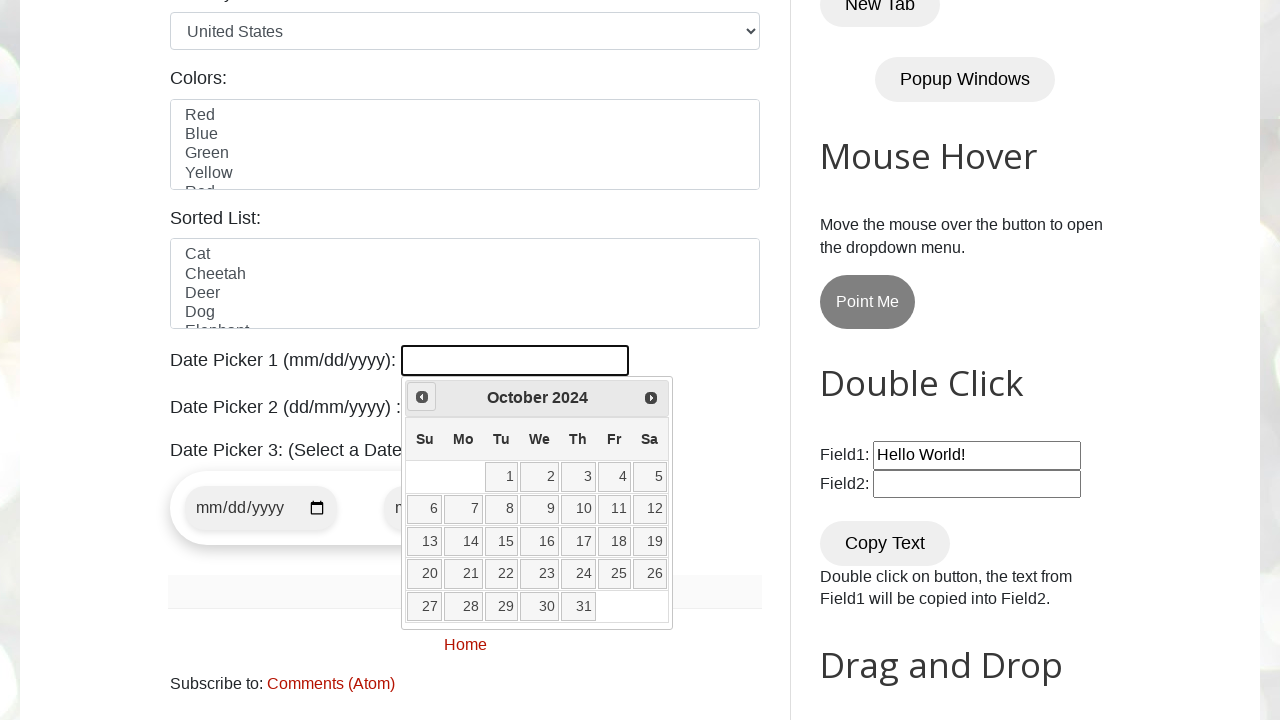

Clicked previous month button to navigate backwards from October 2024 at (422, 397) on a[title='Prev']
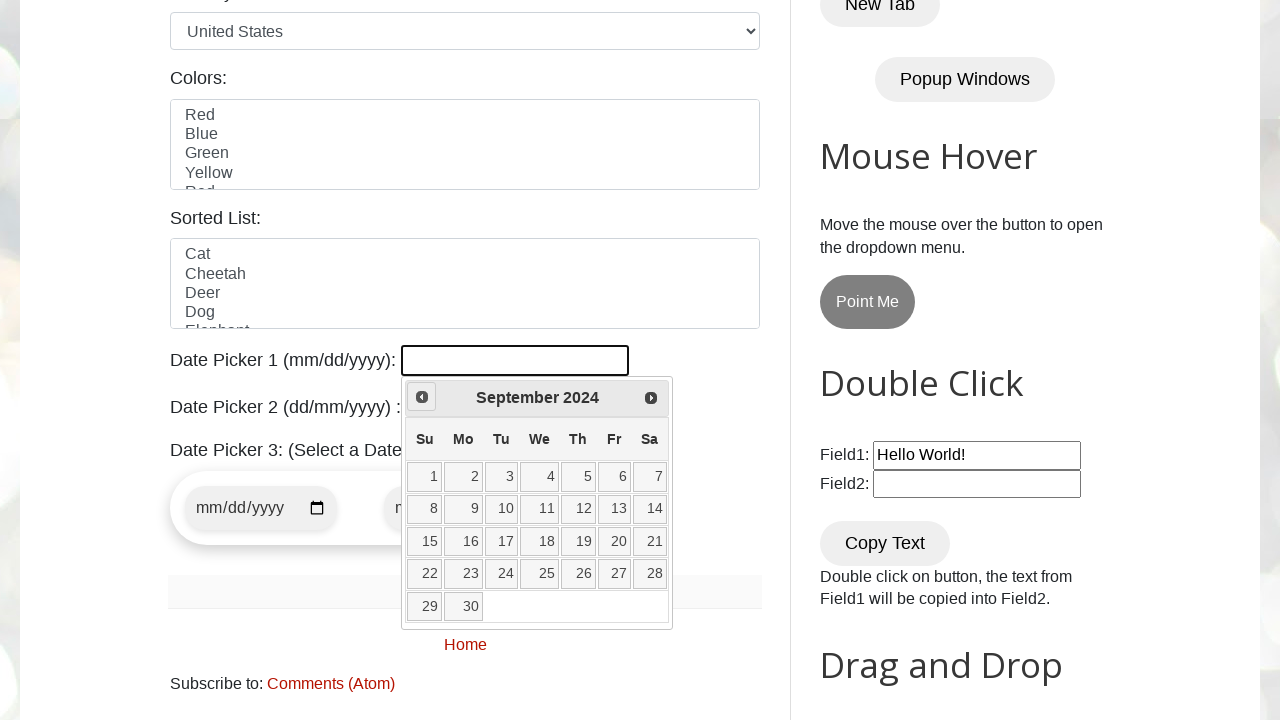

Retrieved current calendar month 'September' and year '2024'
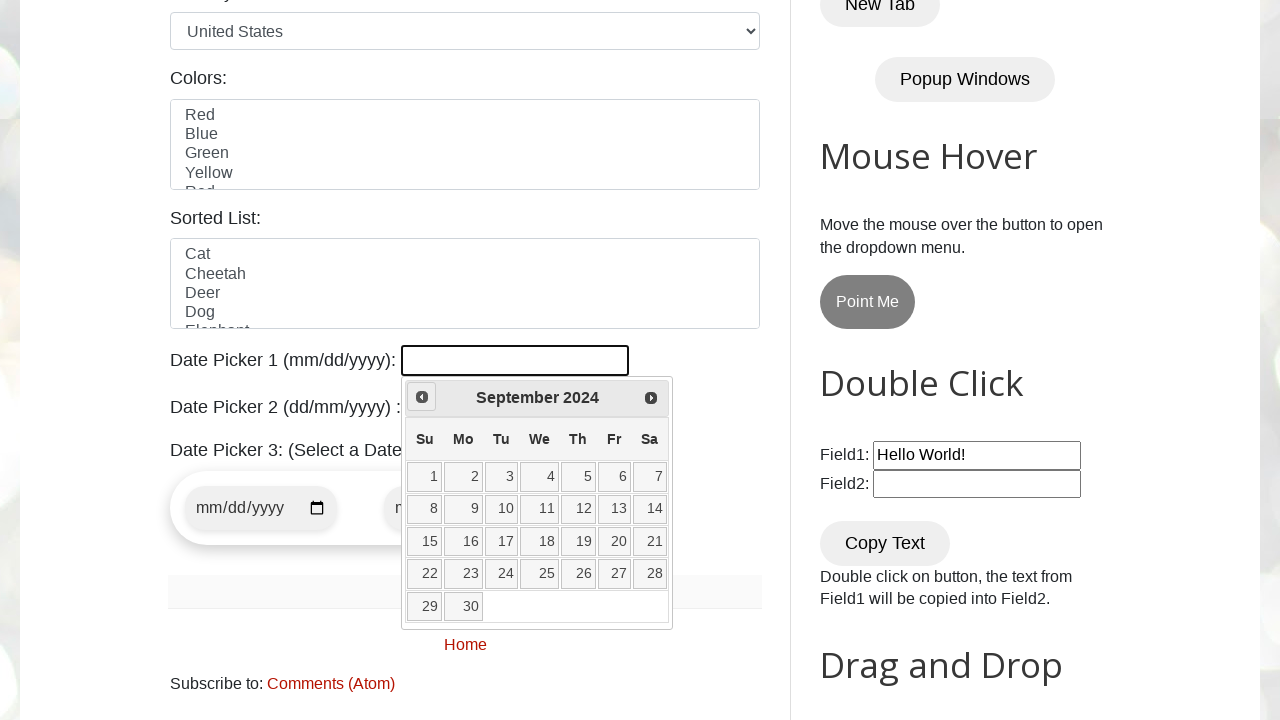

Clicked previous month button to navigate backwards from September 2024 at (422, 397) on a[title='Prev']
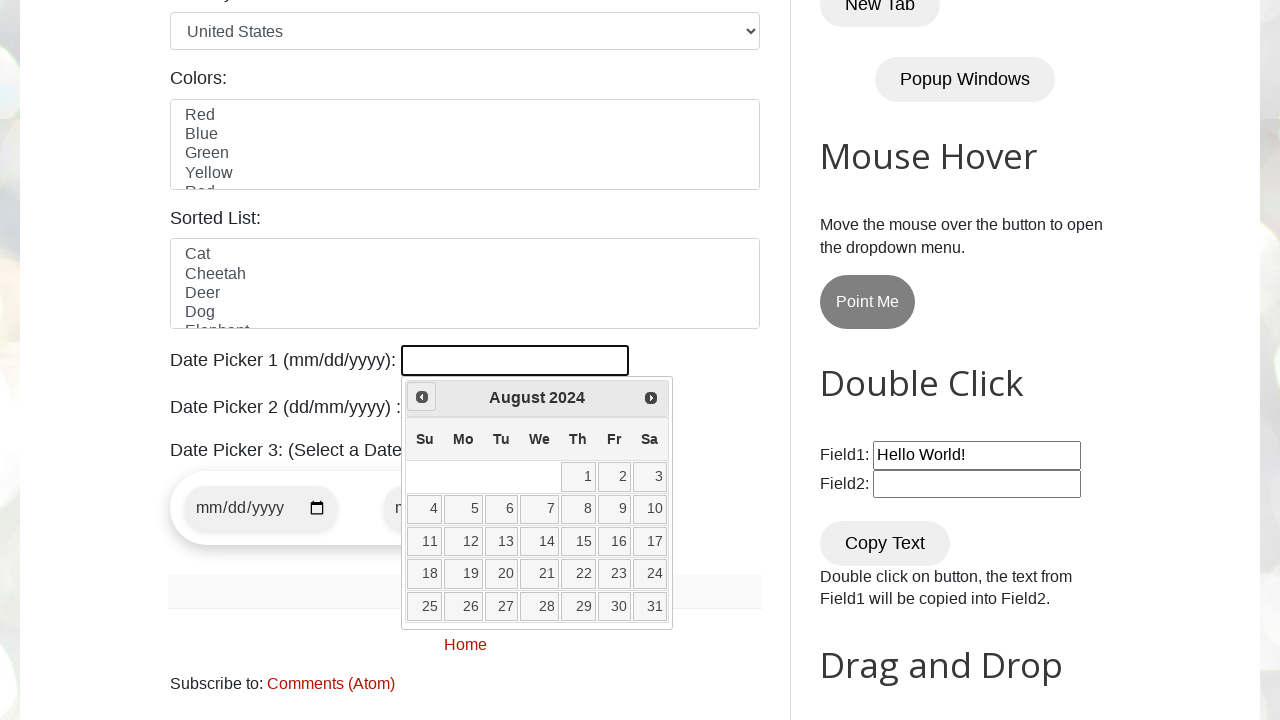

Retrieved current calendar month 'August' and year '2024'
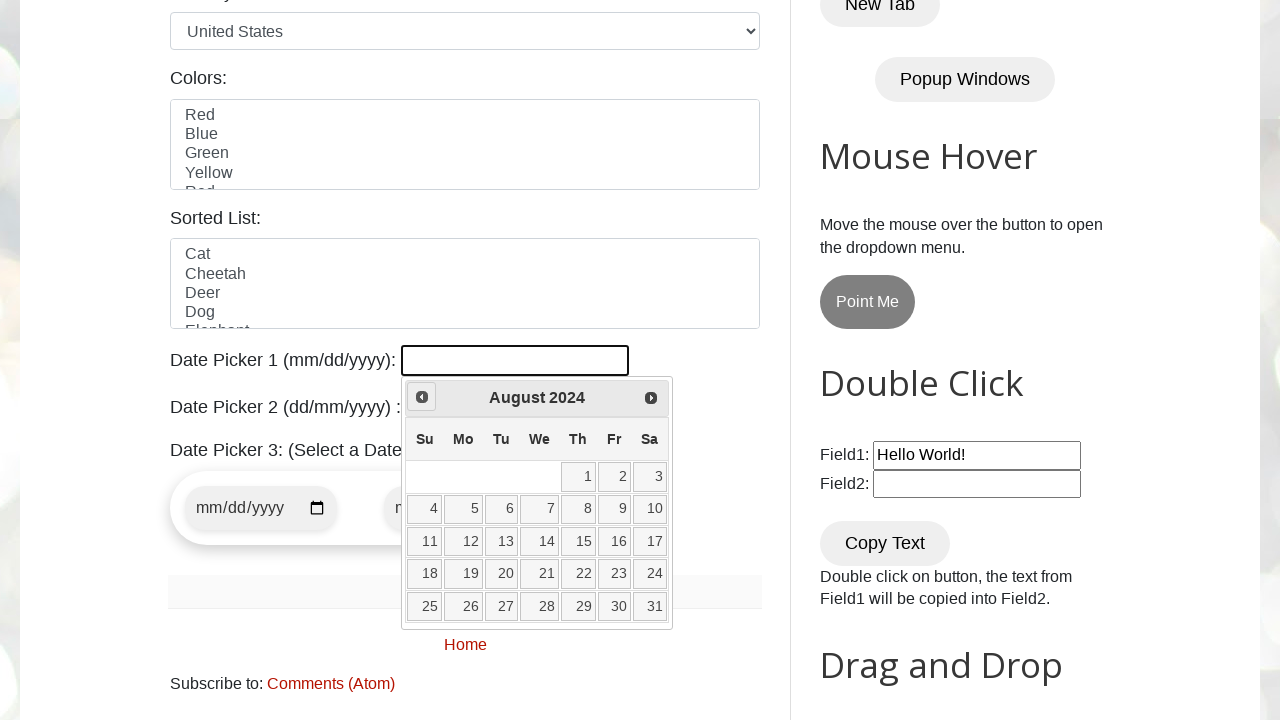

Clicked previous month button to navigate backwards from August 2024 at (422, 397) on a[title='Prev']
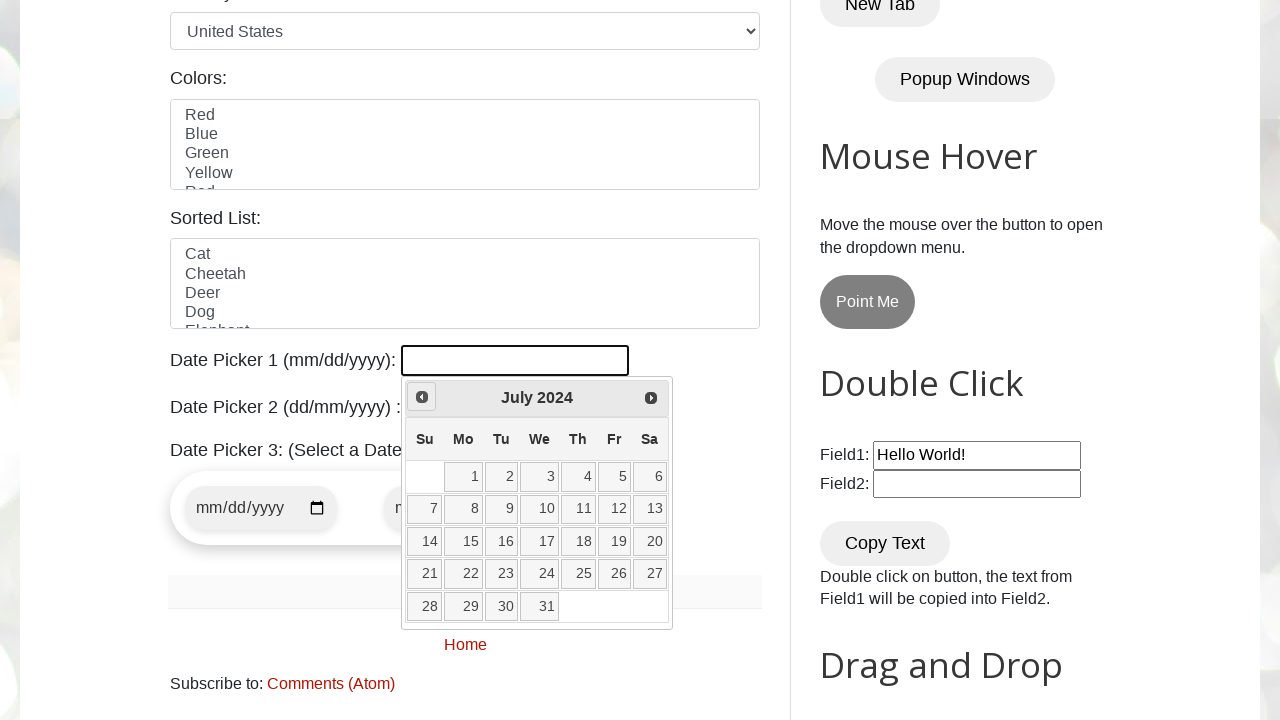

Retrieved current calendar month 'July' and year '2024'
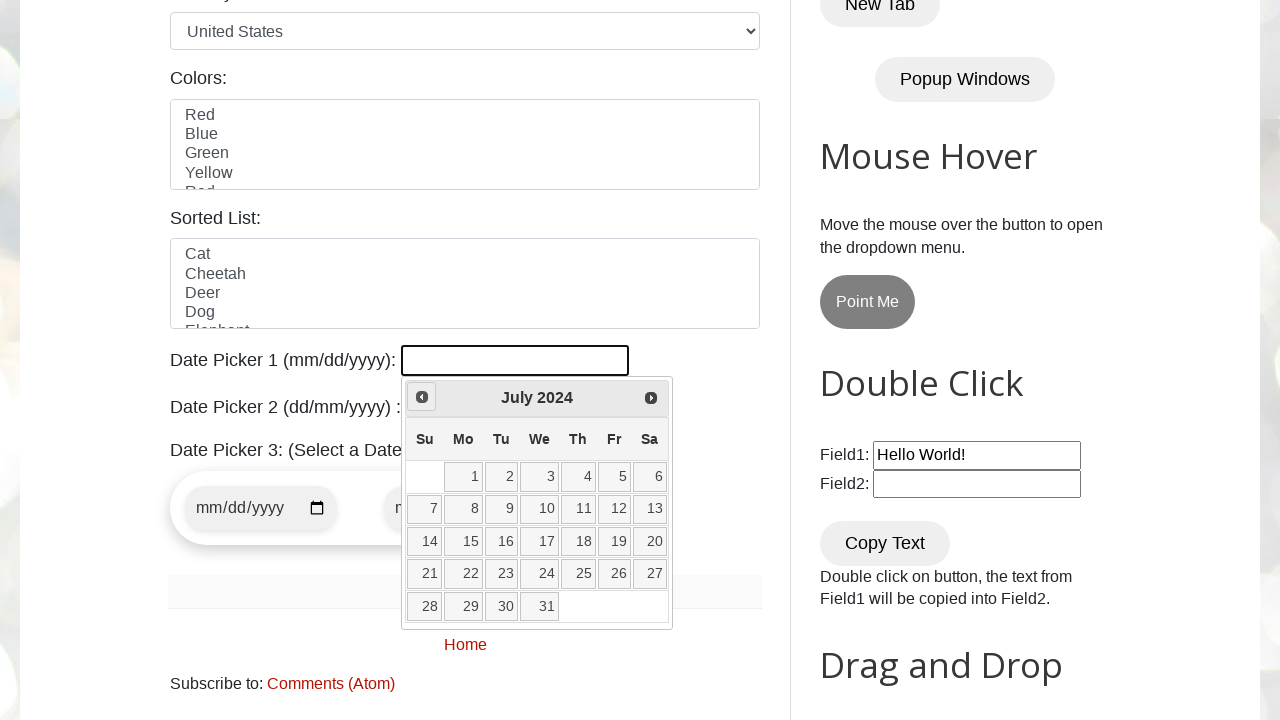

Clicked previous month button to navigate backwards from July 2024 at (422, 397) on a[title='Prev']
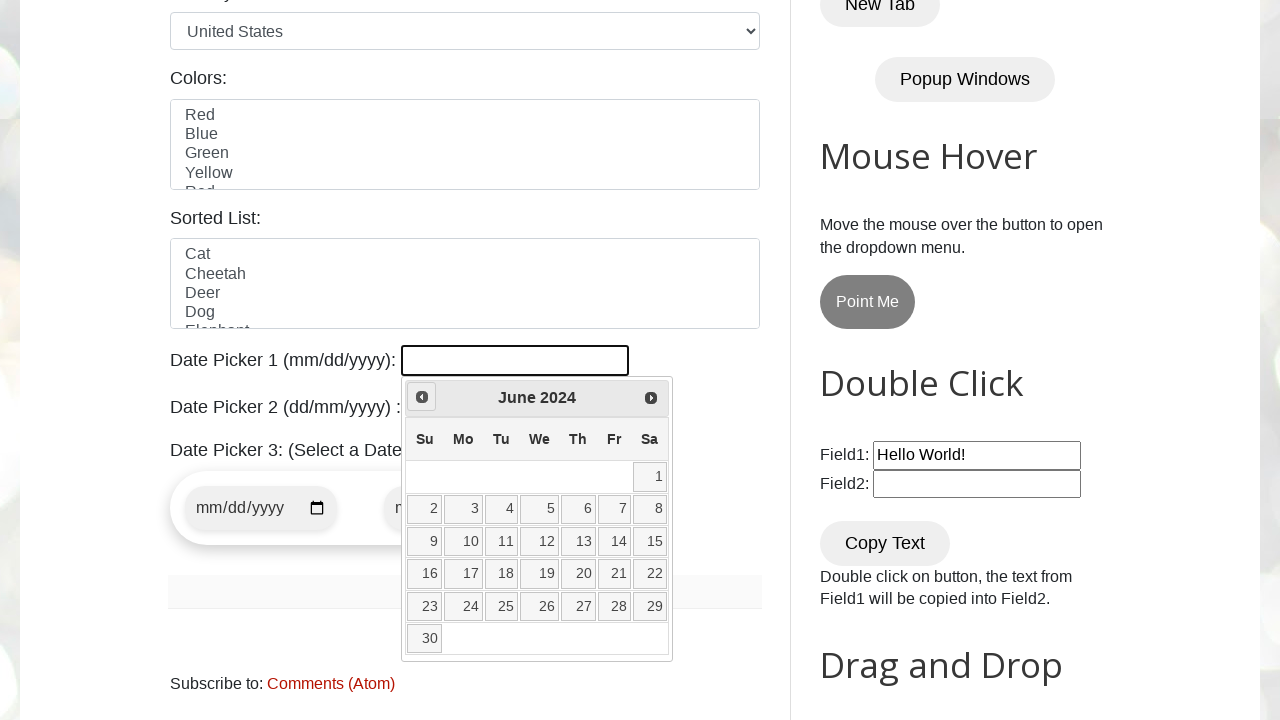

Retrieved current calendar month 'June' and year '2024'
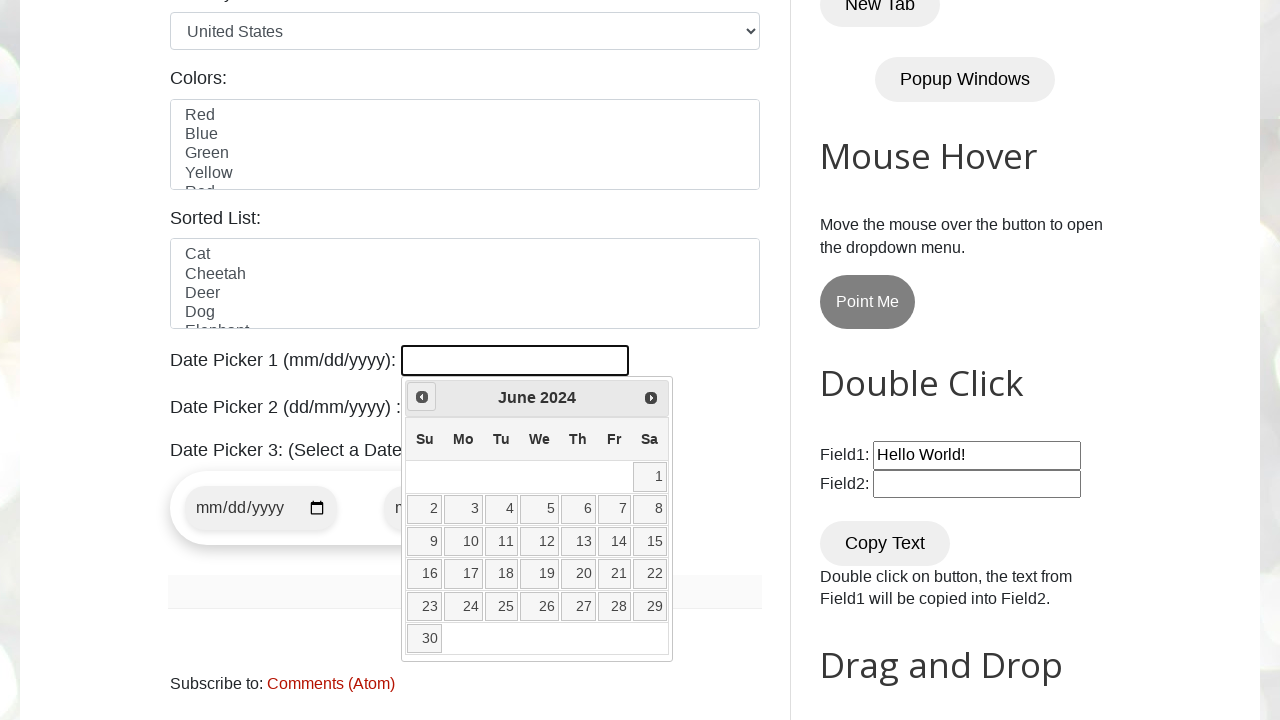

Clicked previous month button to navigate backwards from June 2024 at (422, 397) on a[title='Prev']
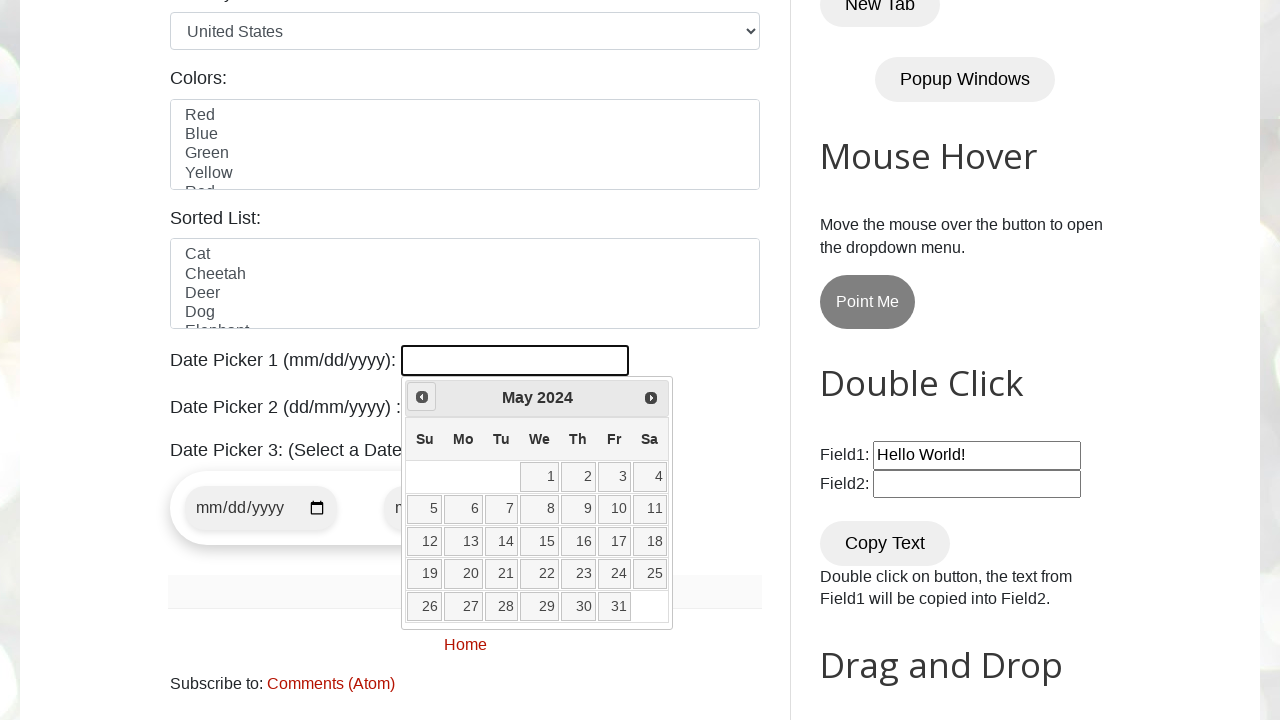

Retrieved current calendar month 'May' and year '2024'
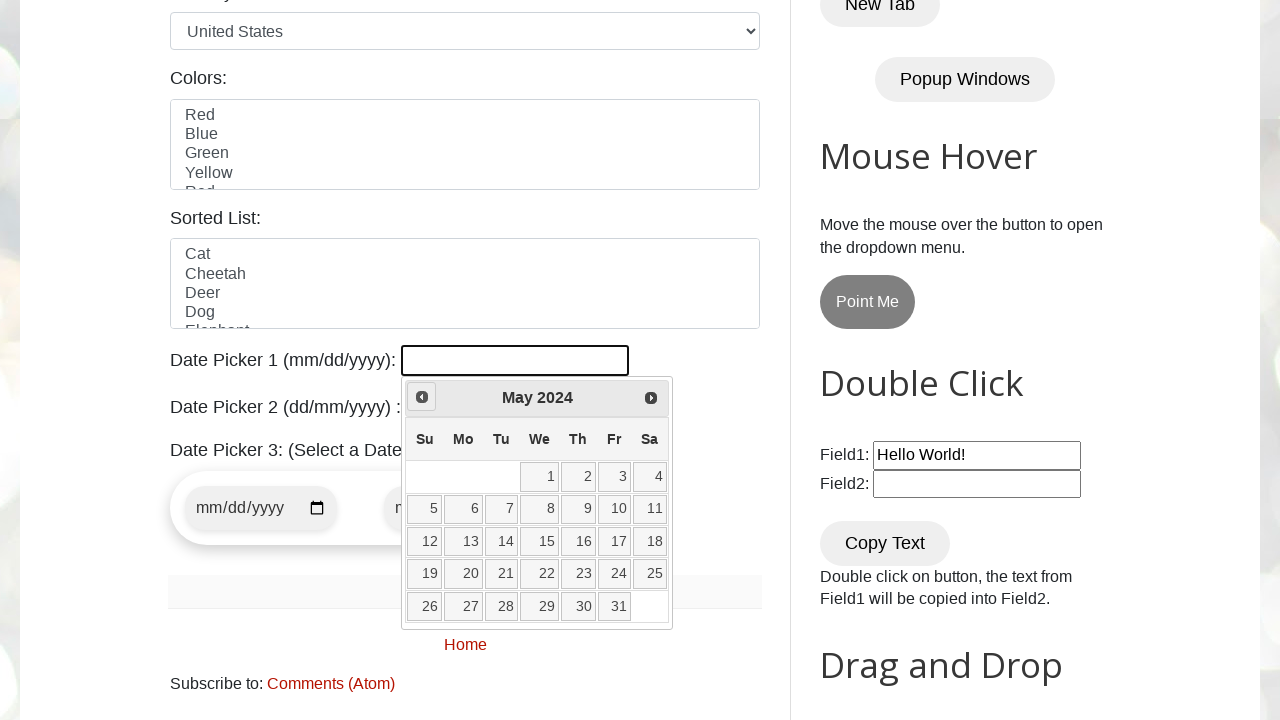

Clicked previous month button to navigate backwards from May 2024 at (422, 397) on a[title='Prev']
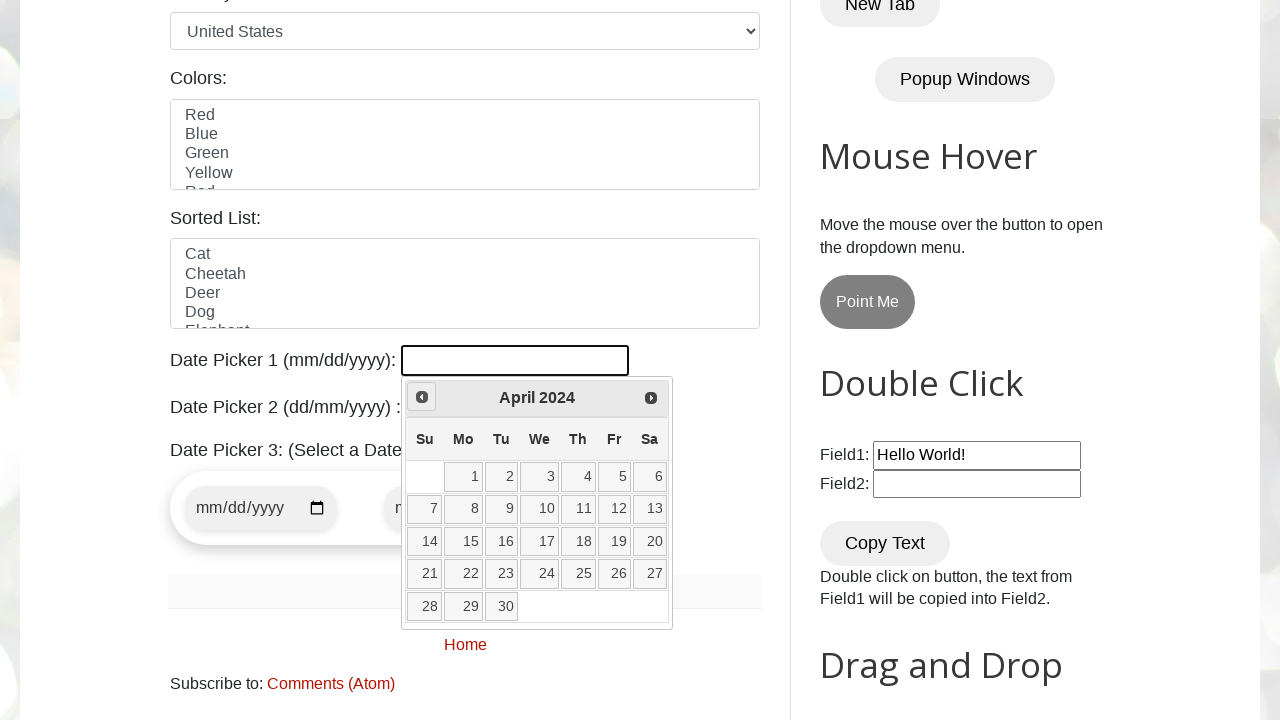

Retrieved current calendar month 'April' and year '2024'
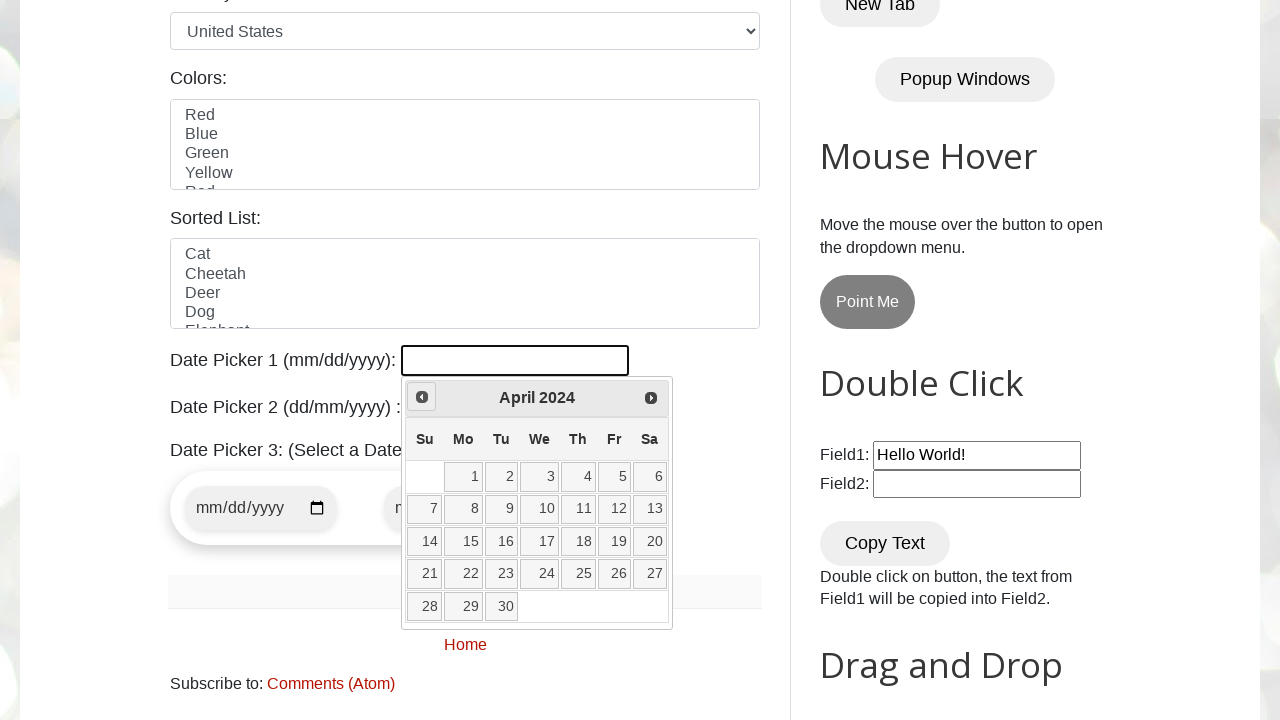

Clicked previous month button to navigate backwards from April 2024 at (422, 397) on a[title='Prev']
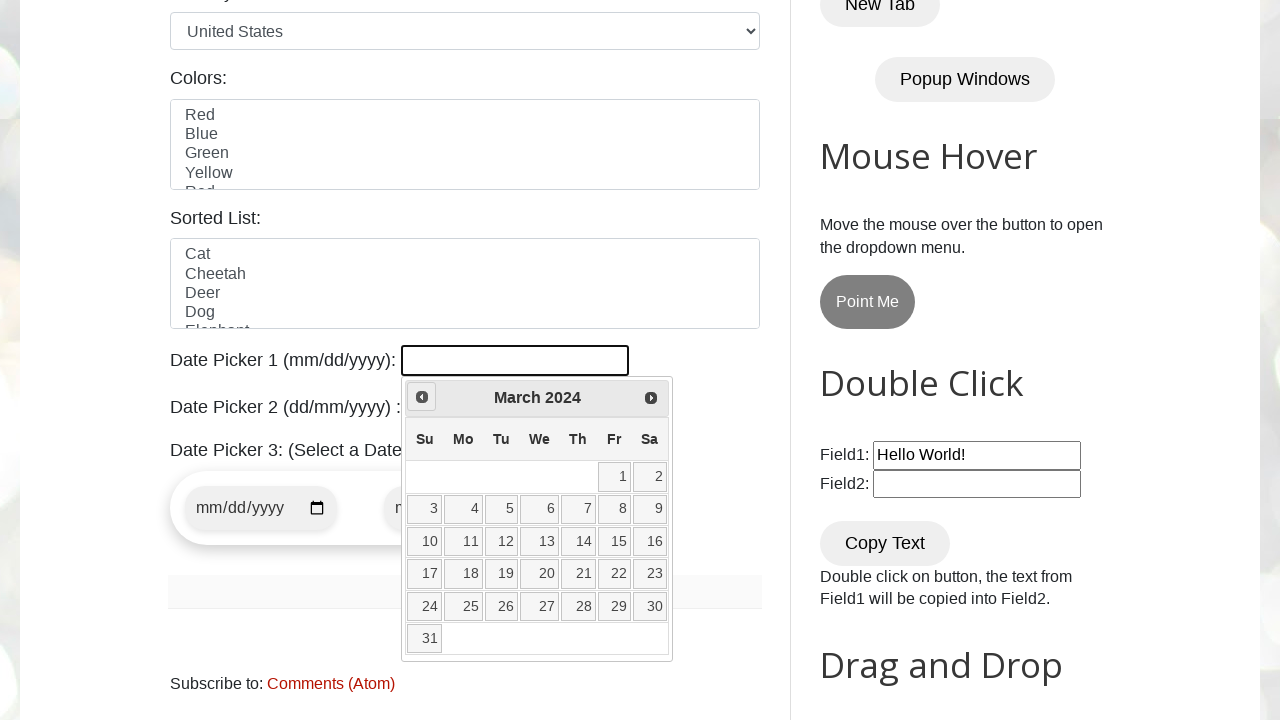

Retrieved current calendar month 'March' and year '2024'
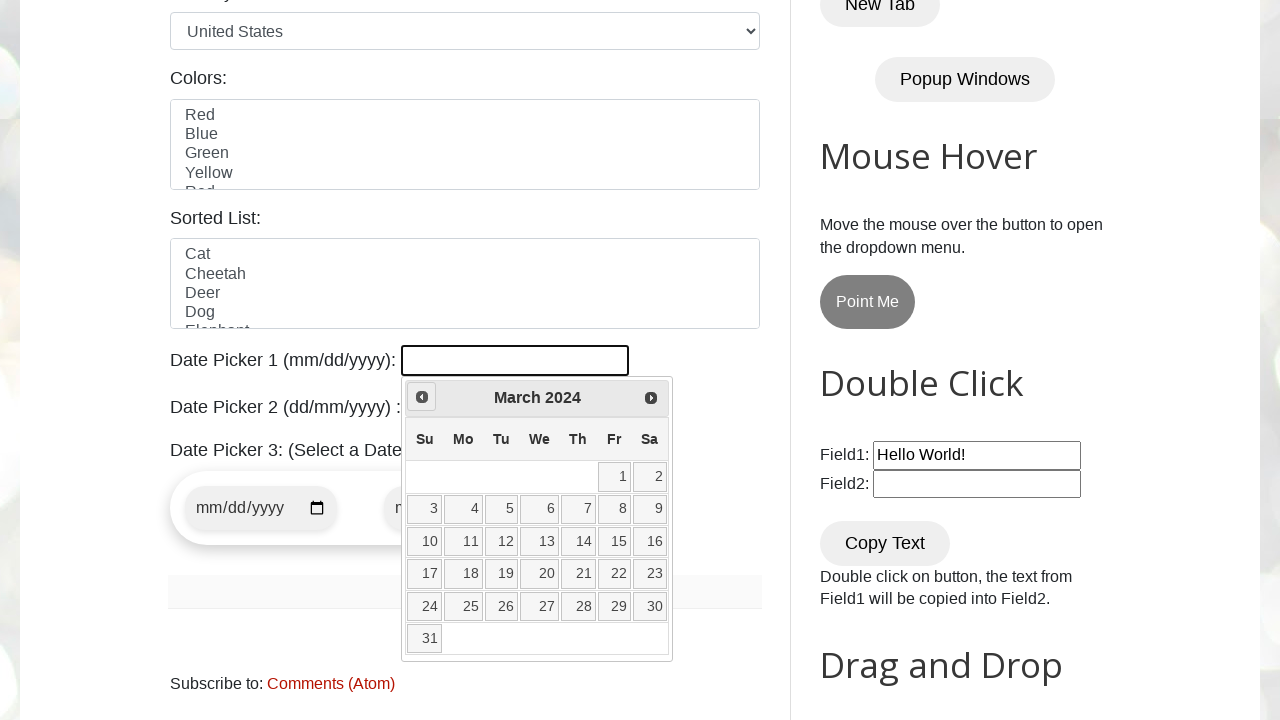

Clicked previous month button to navigate backwards from March 2024 at (422, 397) on a[title='Prev']
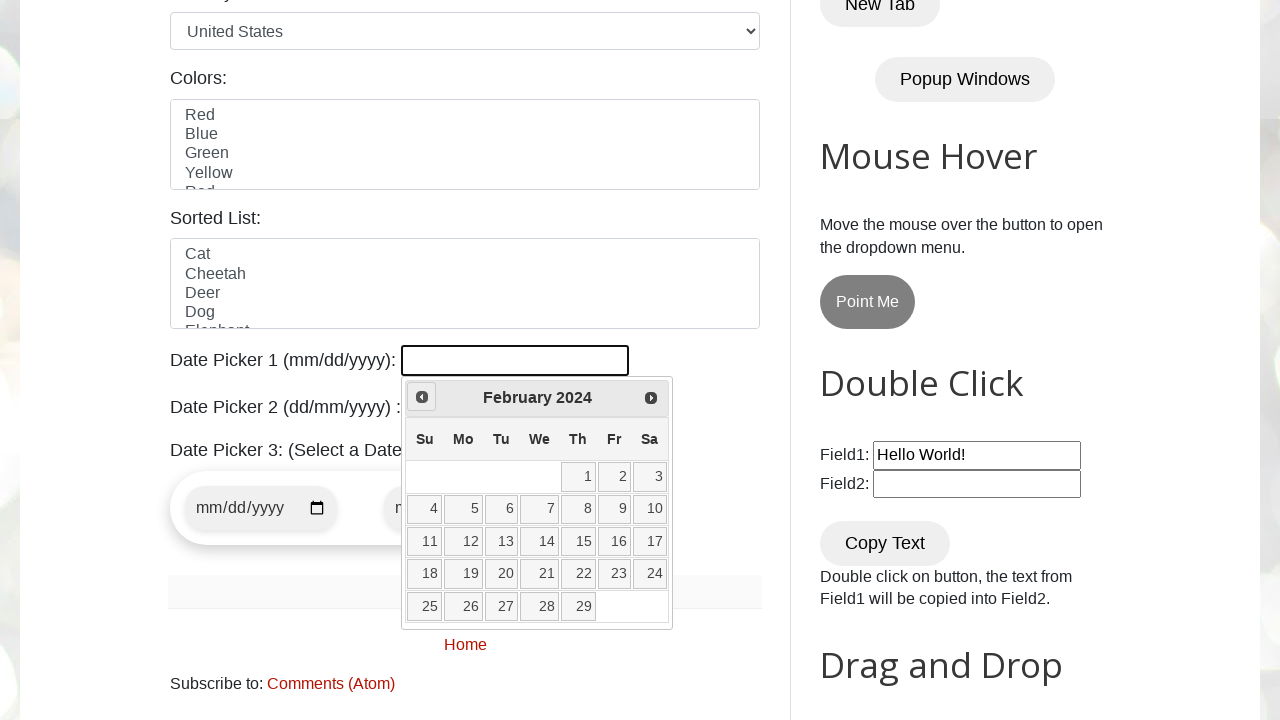

Retrieved current calendar month 'February' and year '2024'
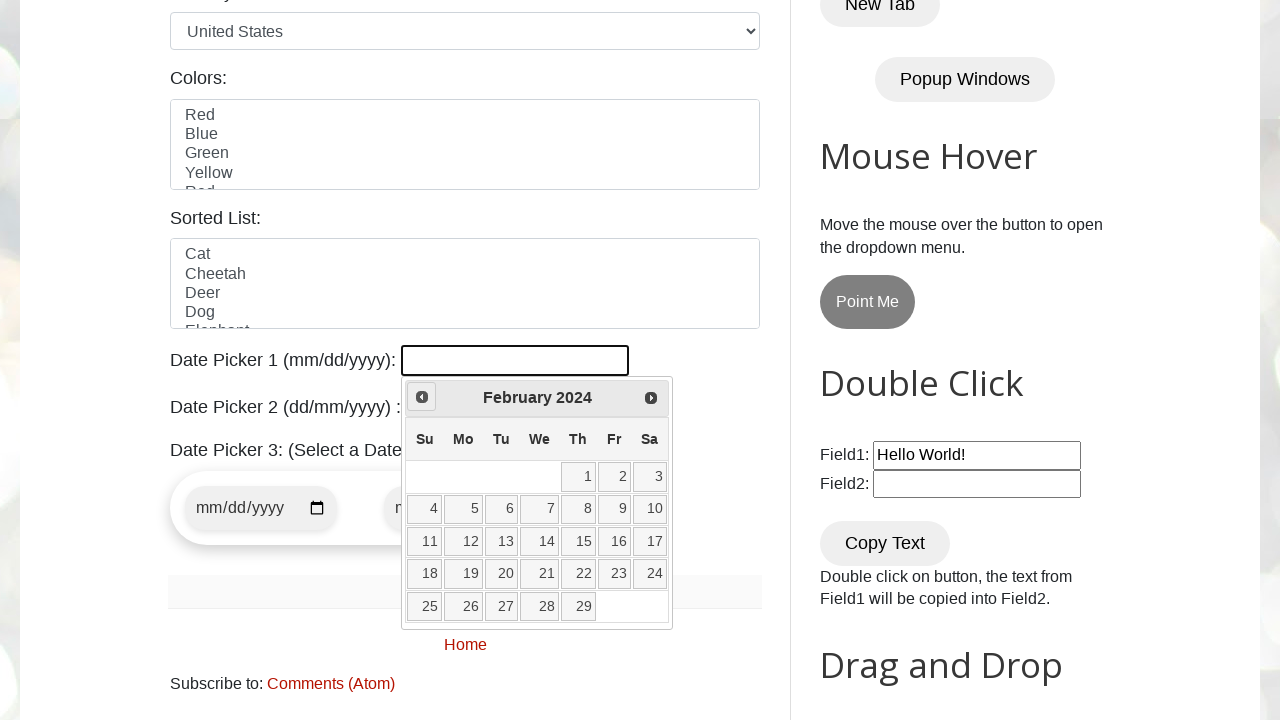

Clicked previous month button to navigate backwards from February 2024 at (422, 397) on a[title='Prev']
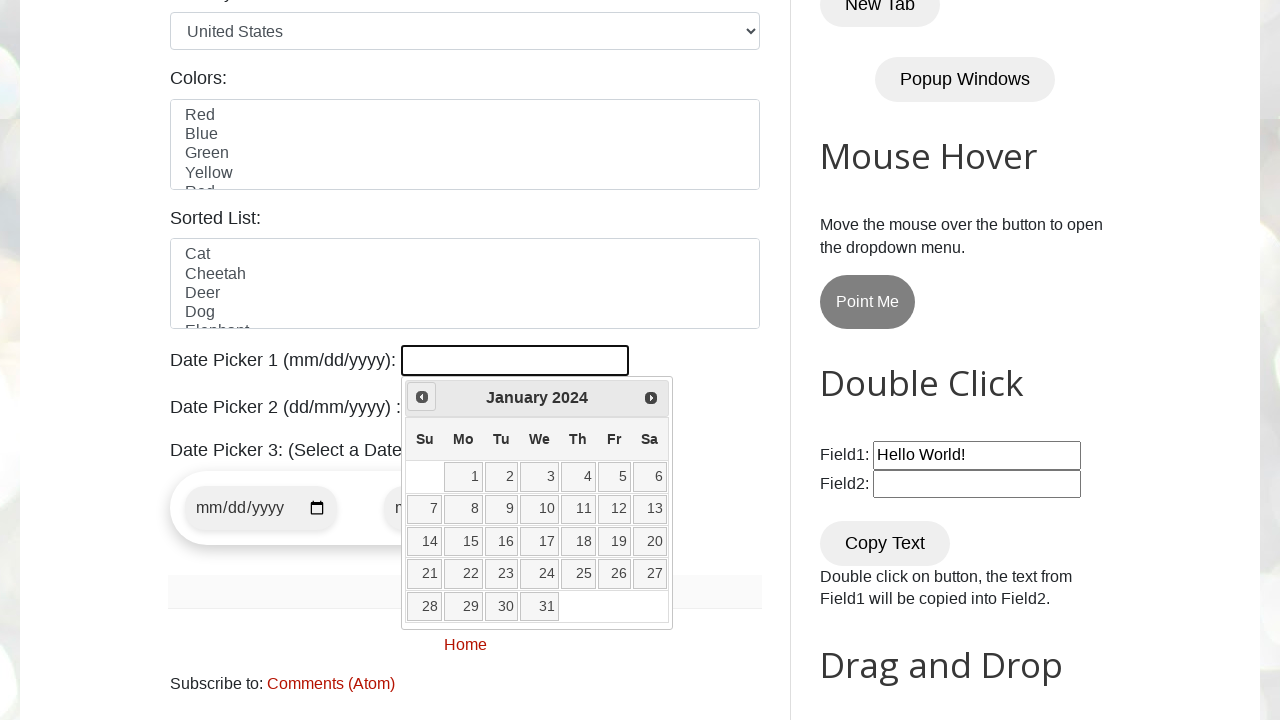

Retrieved current calendar month 'January' and year '2024'
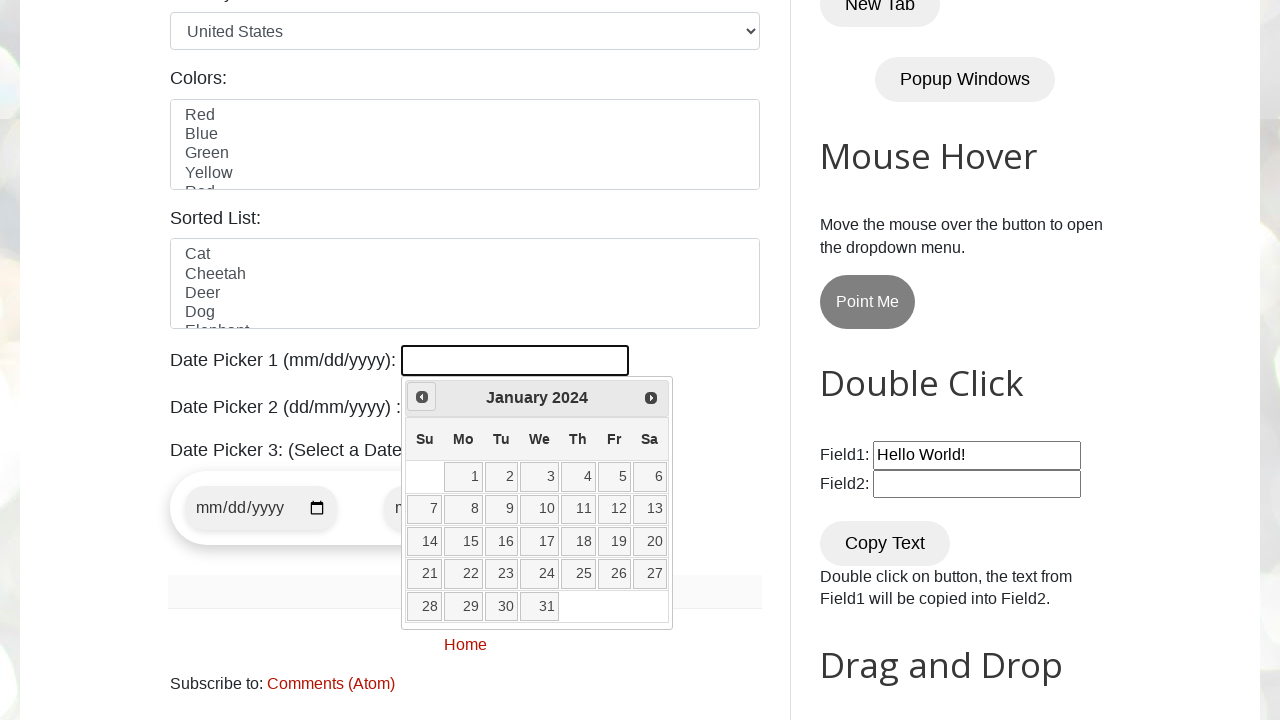

Clicked previous month button to navigate backwards from January 2024 at (422, 397) on a[title='Prev']
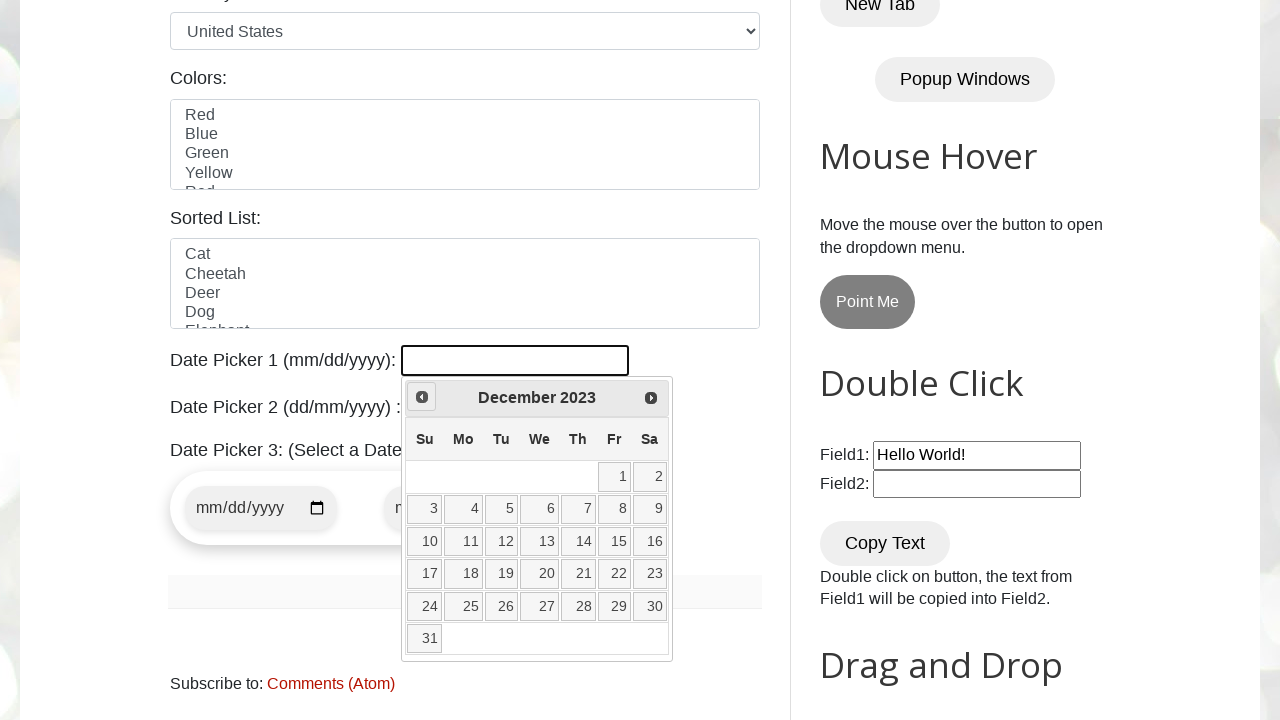

Retrieved current calendar month 'December' and year '2023'
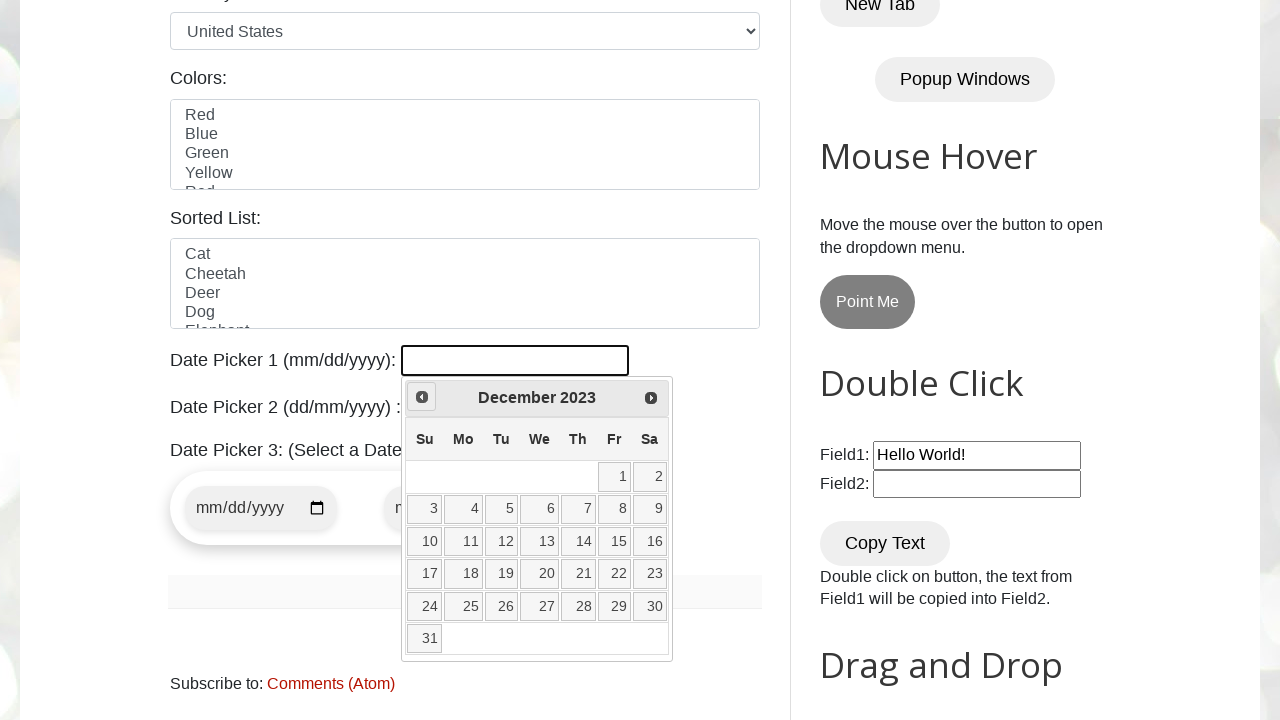

Clicked previous month button to navigate backwards from December 2023 at (422, 397) on a[title='Prev']
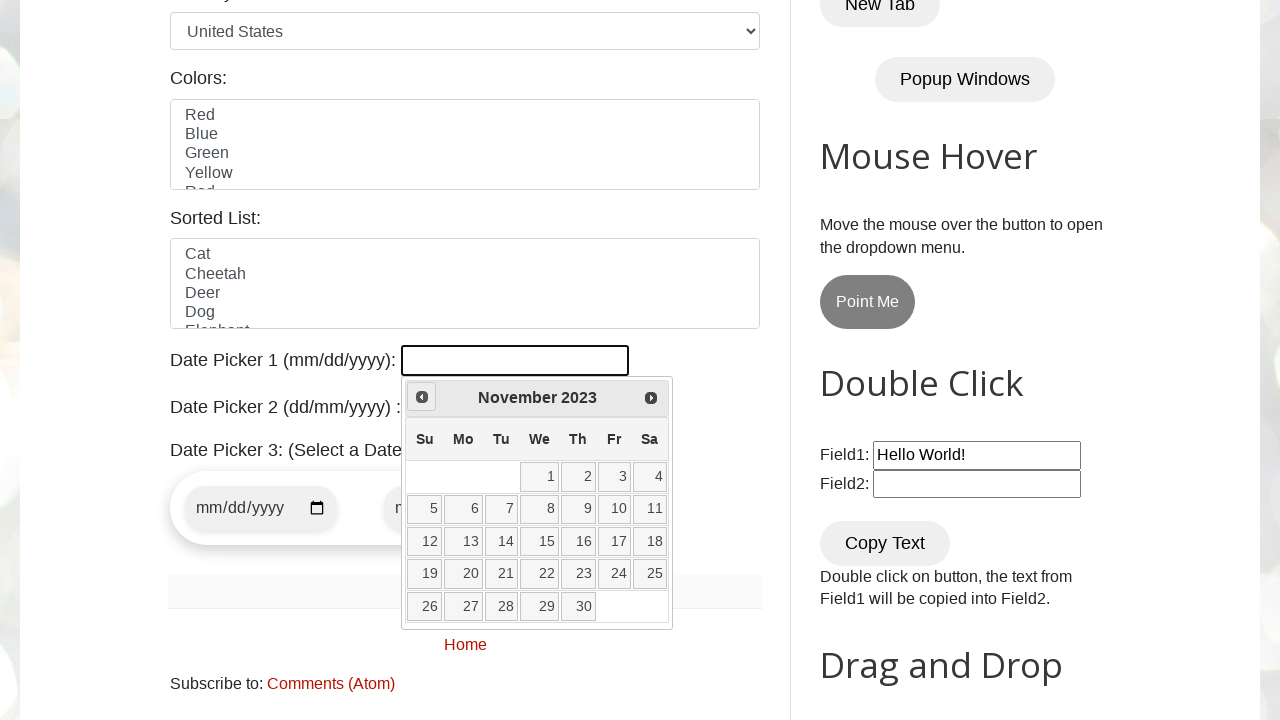

Retrieved current calendar month 'November' and year '2023'
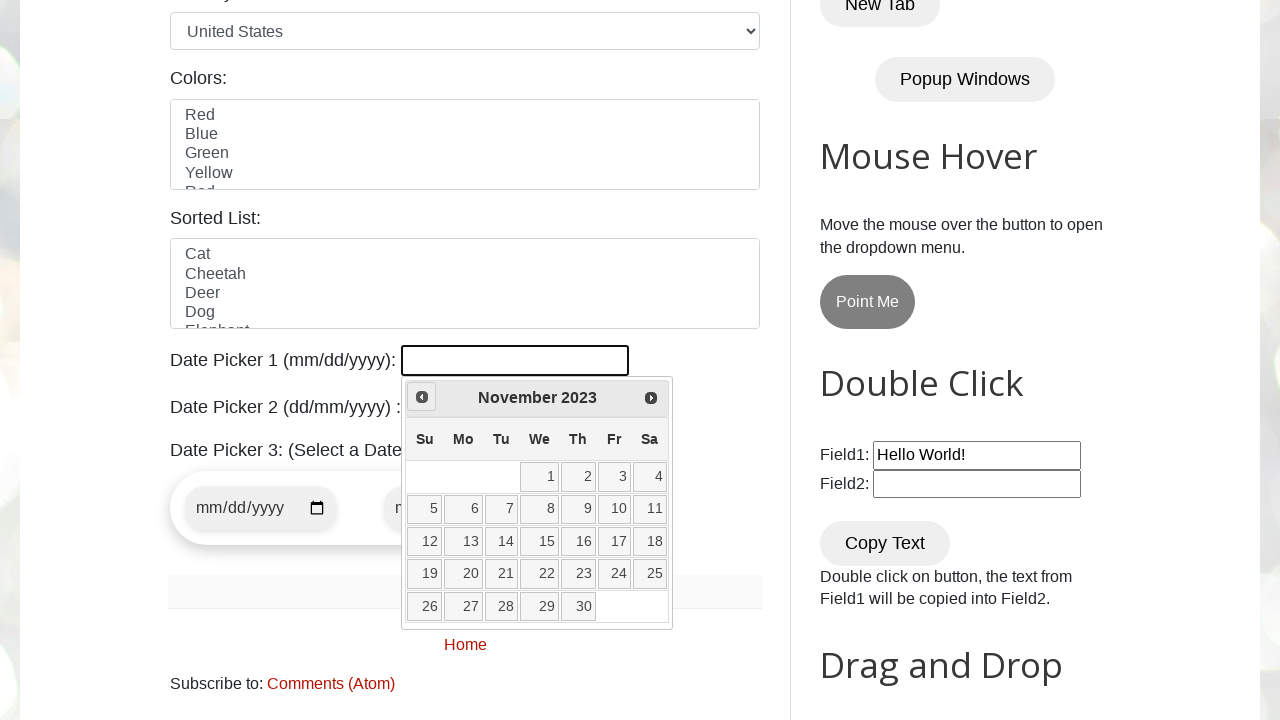

Clicked previous month button to navigate backwards from November 2023 at (422, 397) on a[title='Prev']
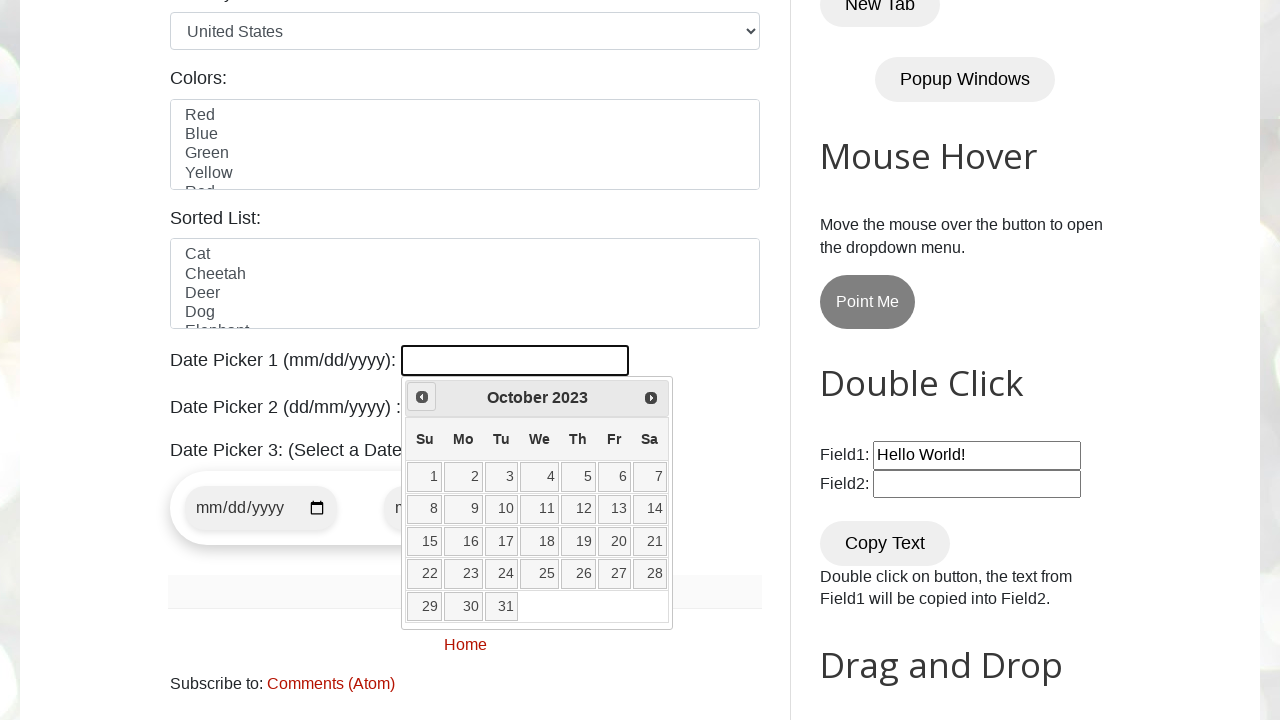

Retrieved current calendar month 'October' and year '2023'
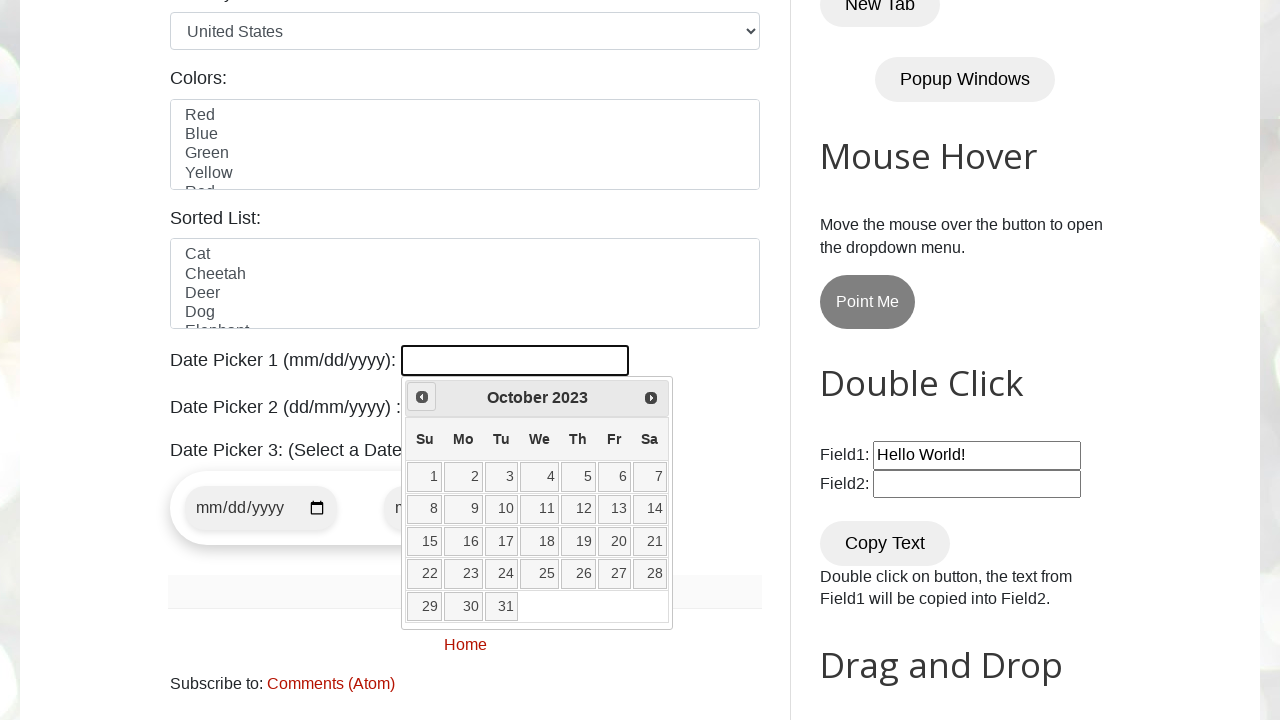

Clicked previous month button to navigate backwards from October 2023 at (422, 397) on a[title='Prev']
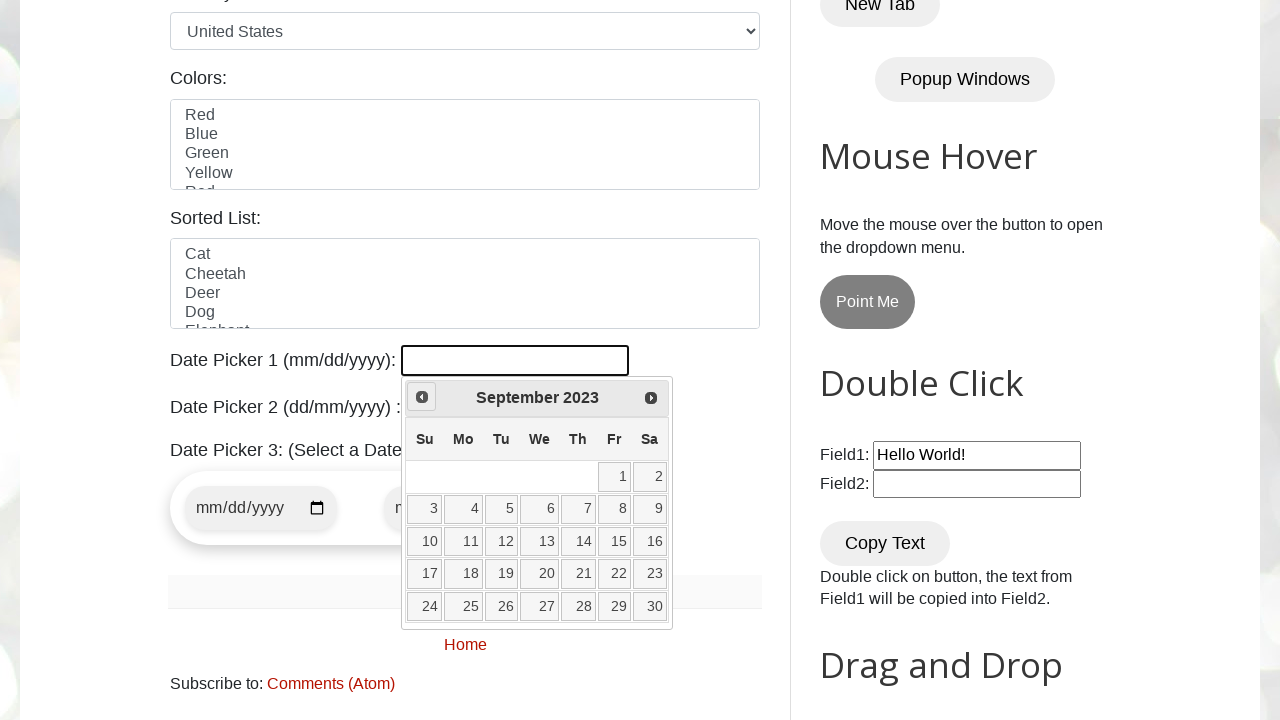

Retrieved current calendar month 'September' and year '2023'
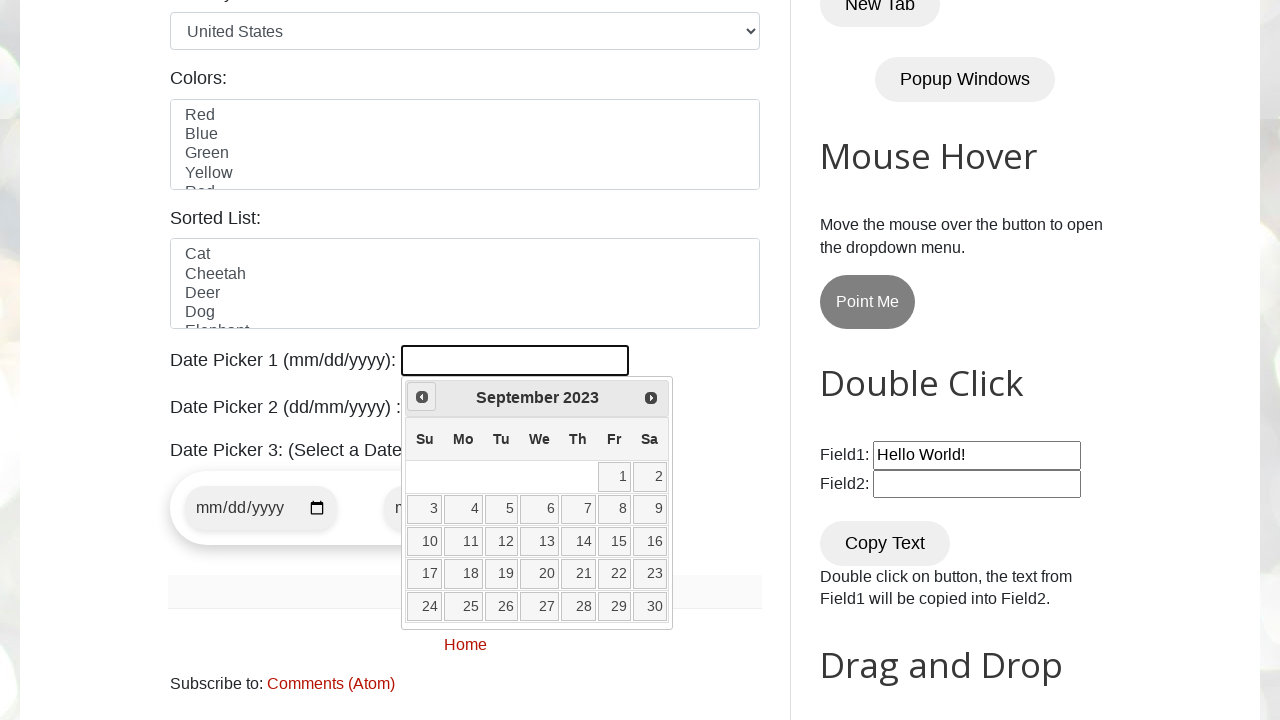

Clicked previous month button to navigate backwards from September 2023 at (422, 397) on a[title='Prev']
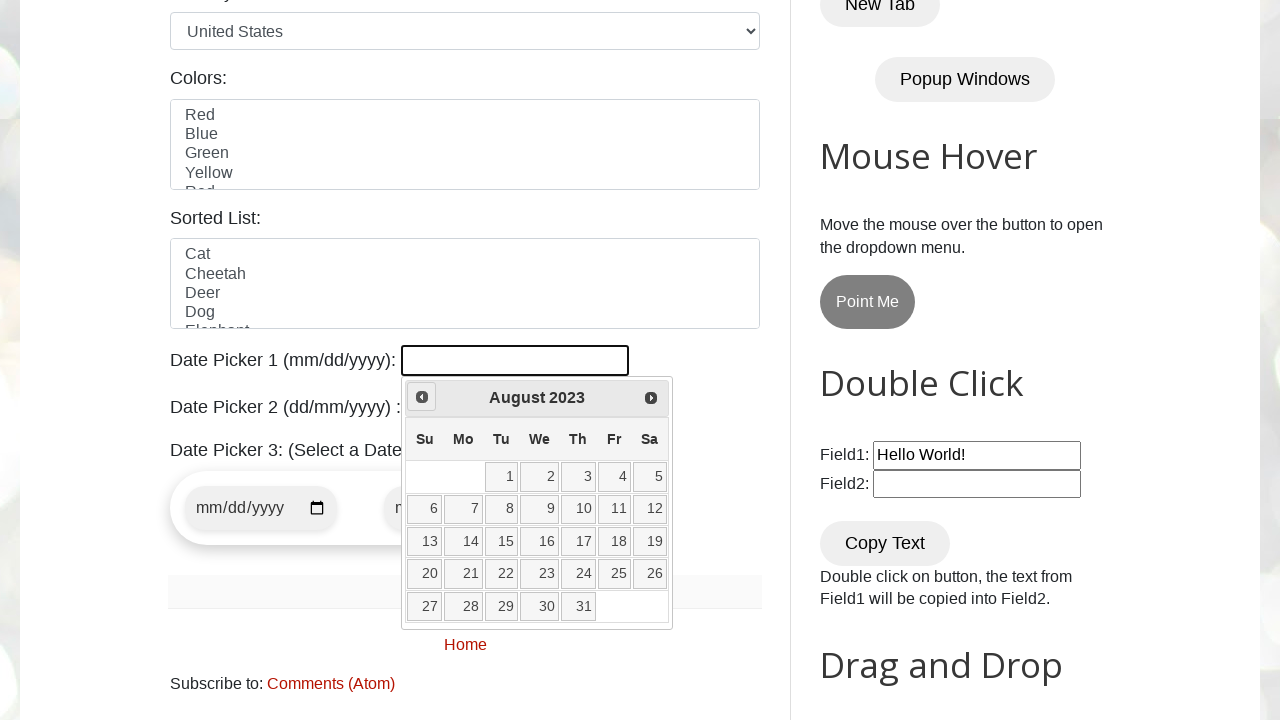

Retrieved current calendar month 'August' and year '2023'
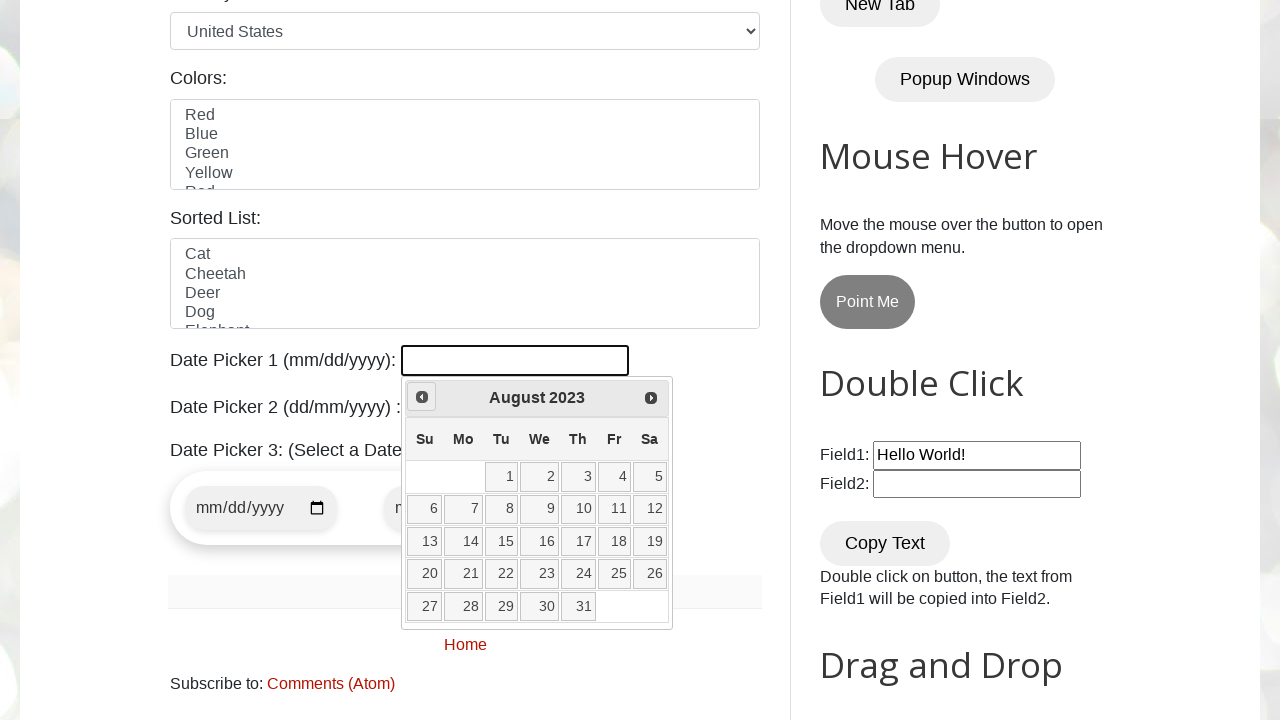

Clicked previous month button to navigate backwards from August 2023 at (422, 397) on a[title='Prev']
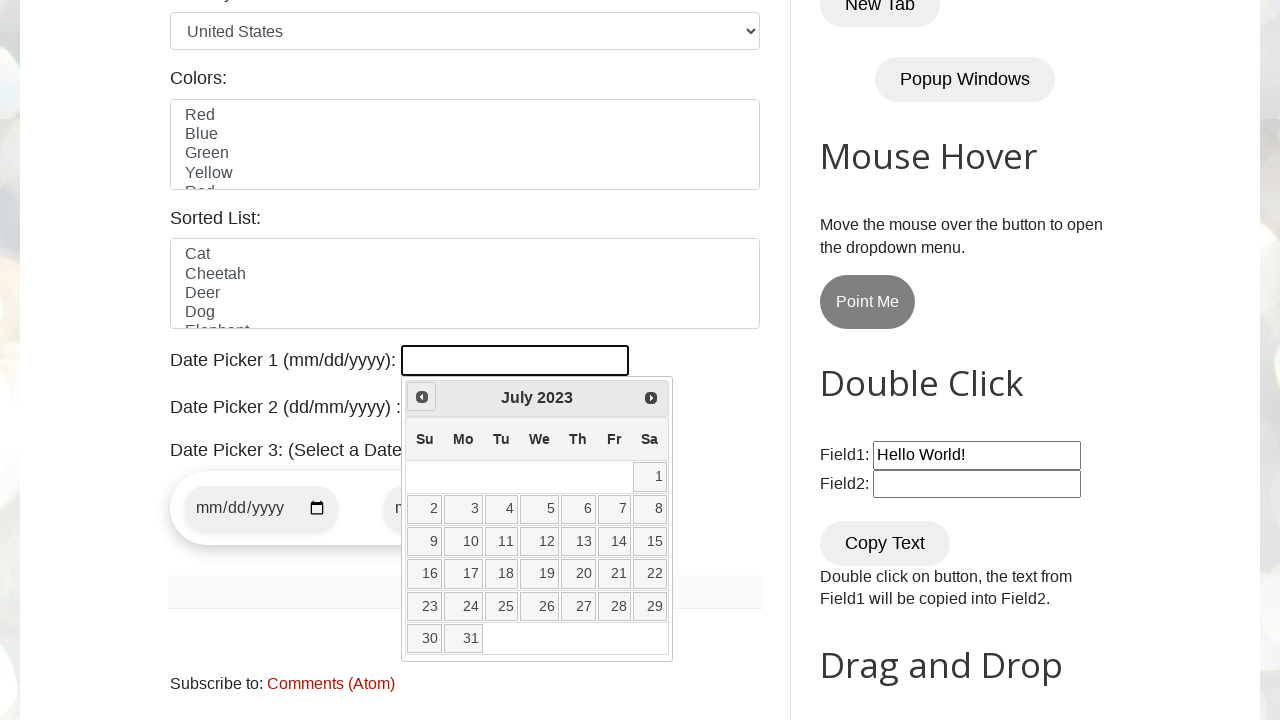

Retrieved current calendar month 'July' and year '2023'
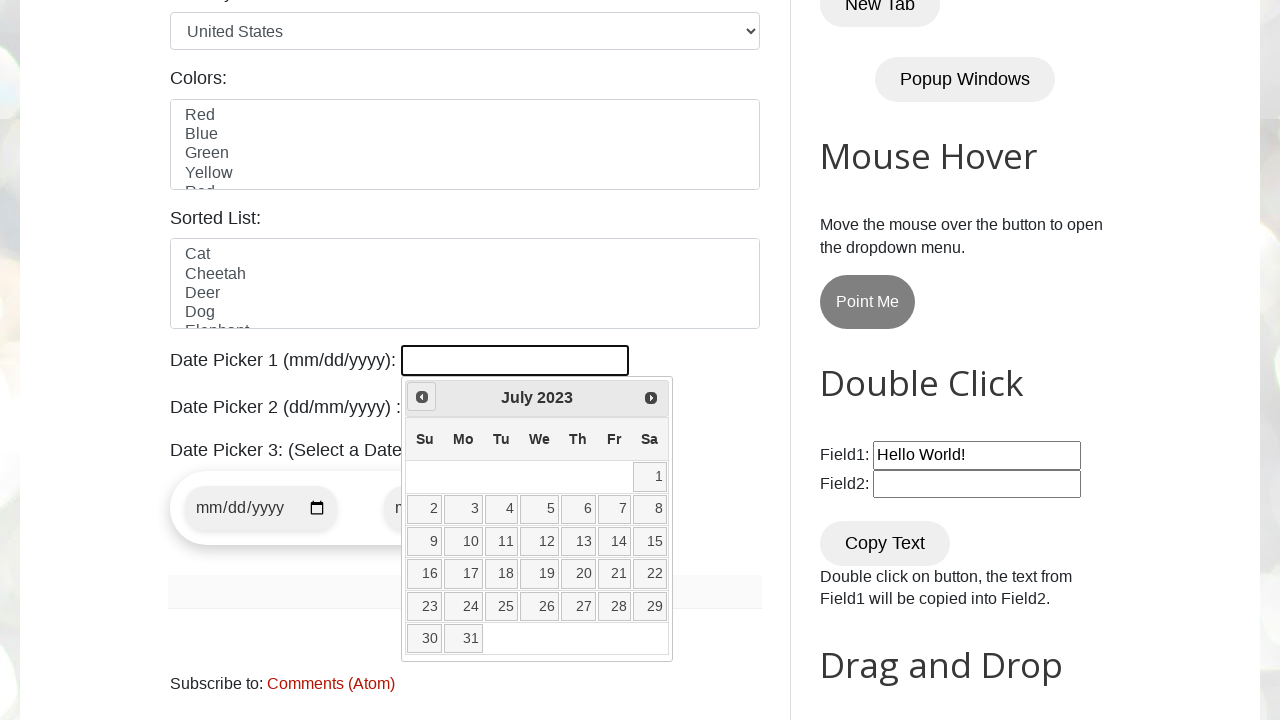

Clicked previous month button to navigate backwards from July 2023 at (422, 397) on a[title='Prev']
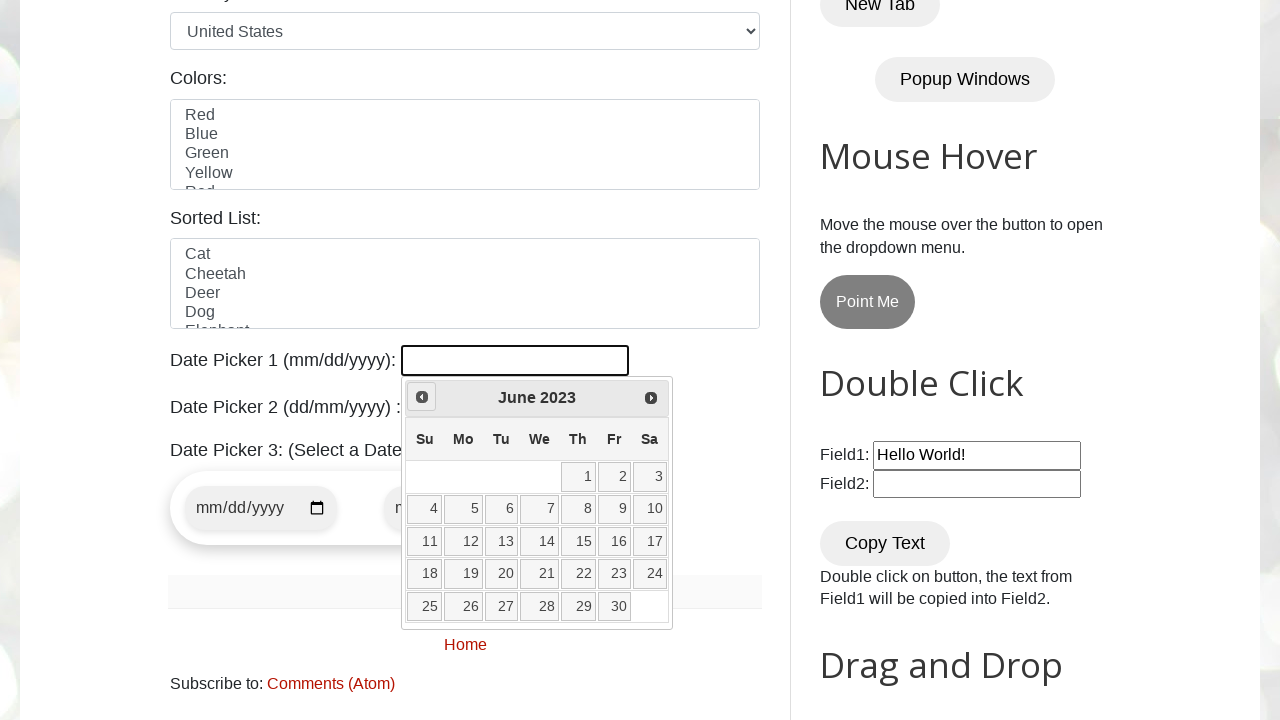

Retrieved current calendar month 'June' and year '2023'
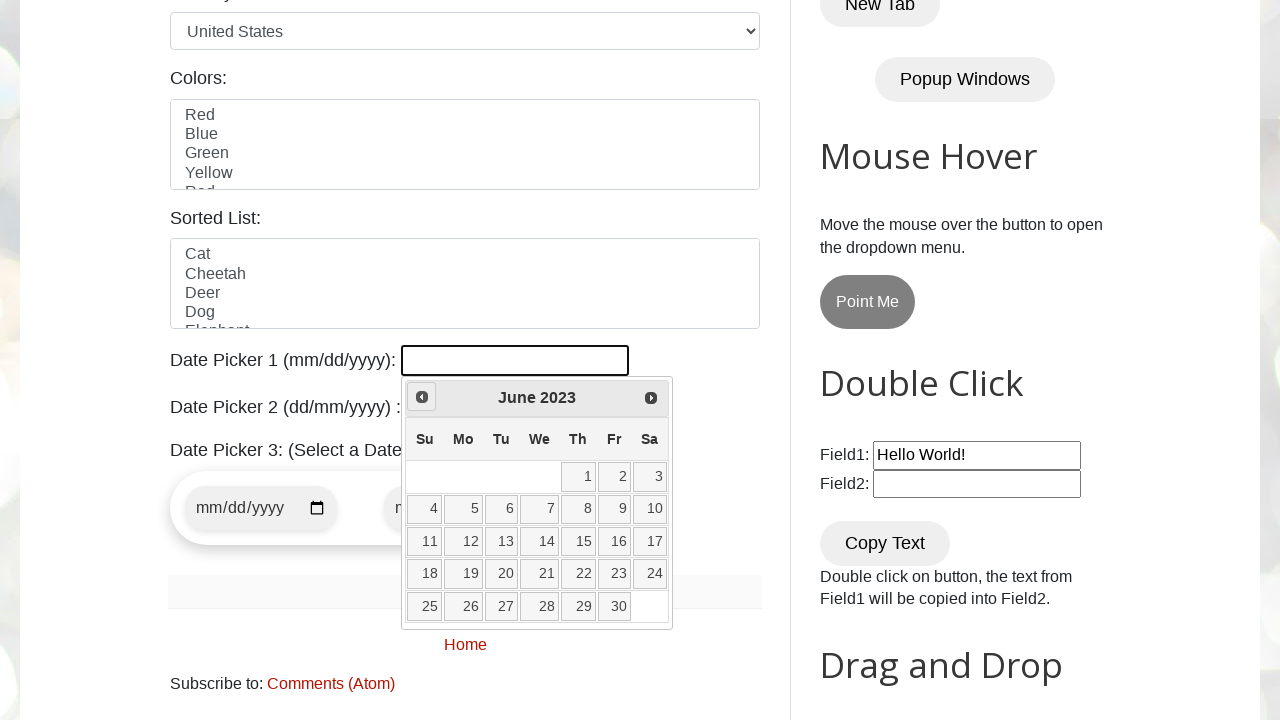

Clicked previous month button to navigate backwards from June 2023 at (422, 397) on a[title='Prev']
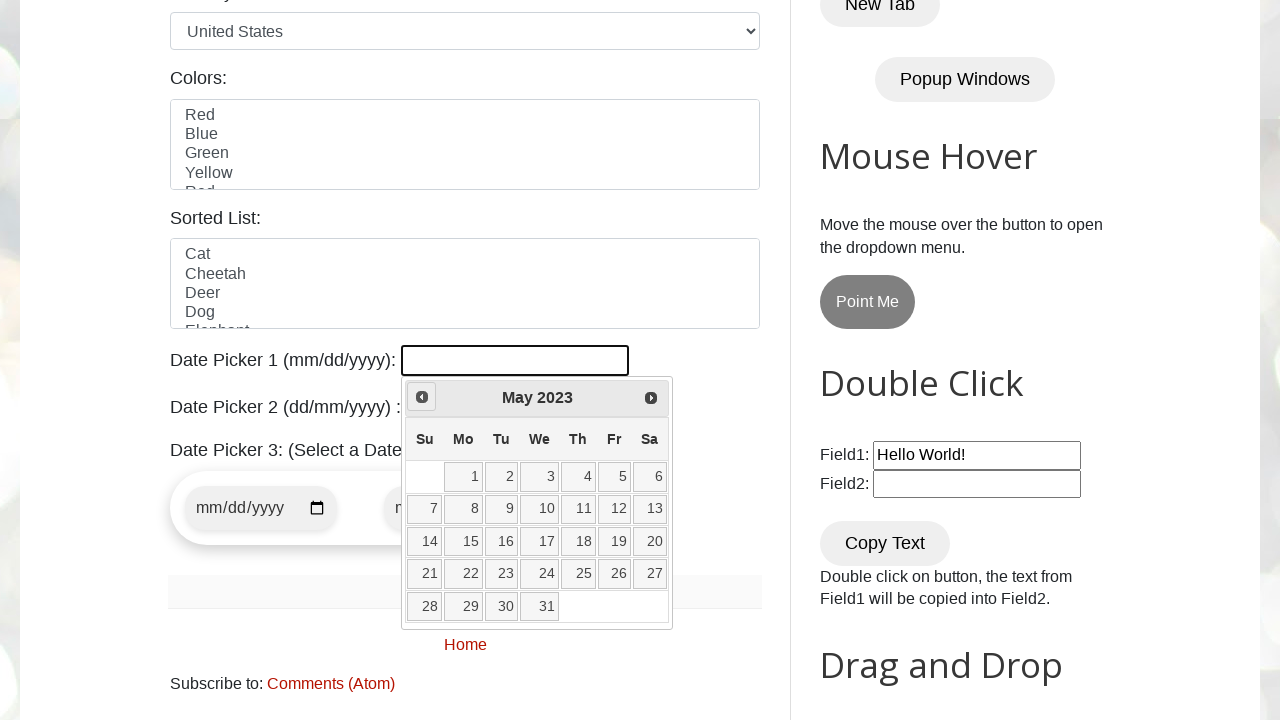

Retrieved current calendar month 'May' and year '2023'
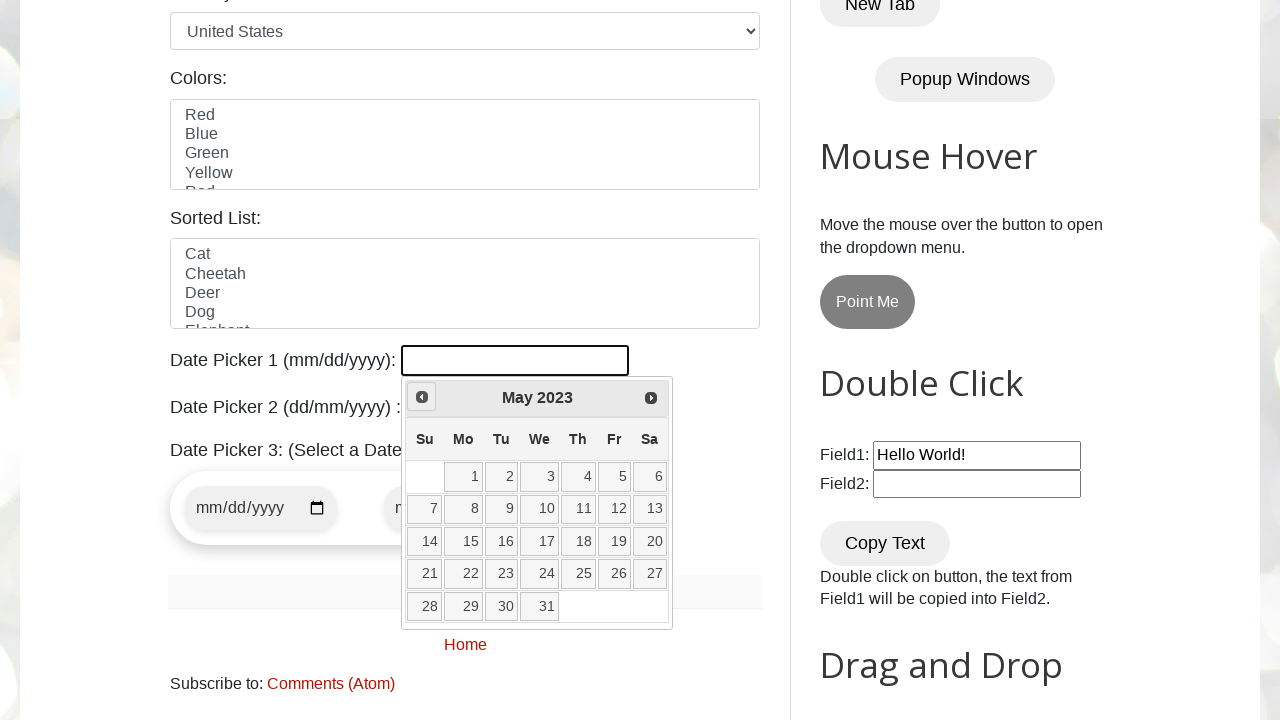

Clicked previous month button to navigate backwards from May 2023 at (422, 397) on a[title='Prev']
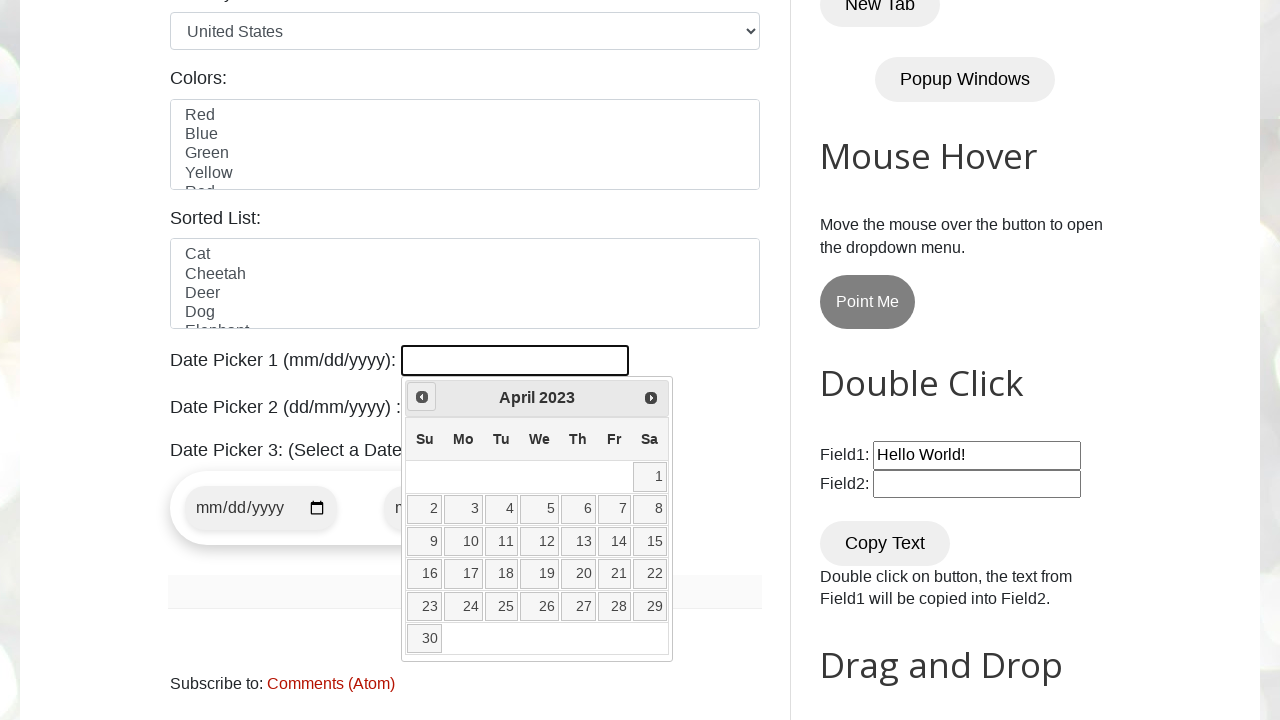

Retrieved current calendar month 'April' and year '2023'
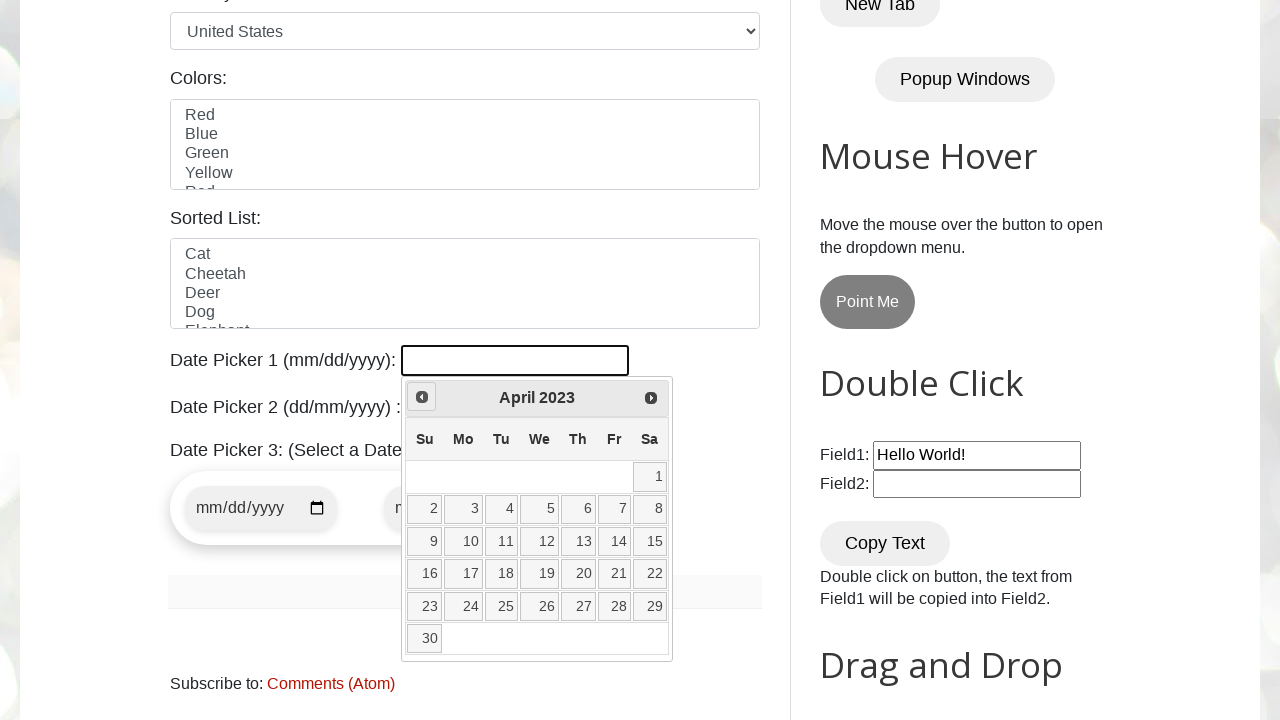

Clicked previous month button to navigate backwards from April 2023 at (422, 397) on a[title='Prev']
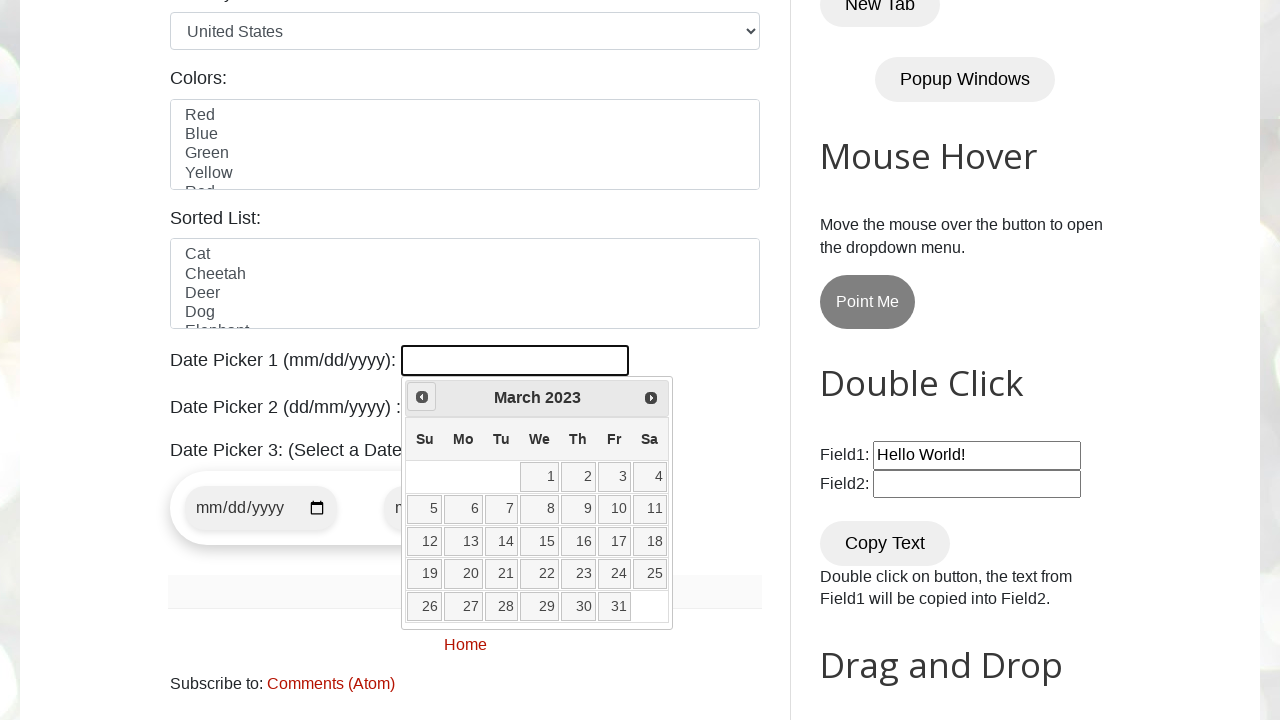

Retrieved current calendar month 'March' and year '2023'
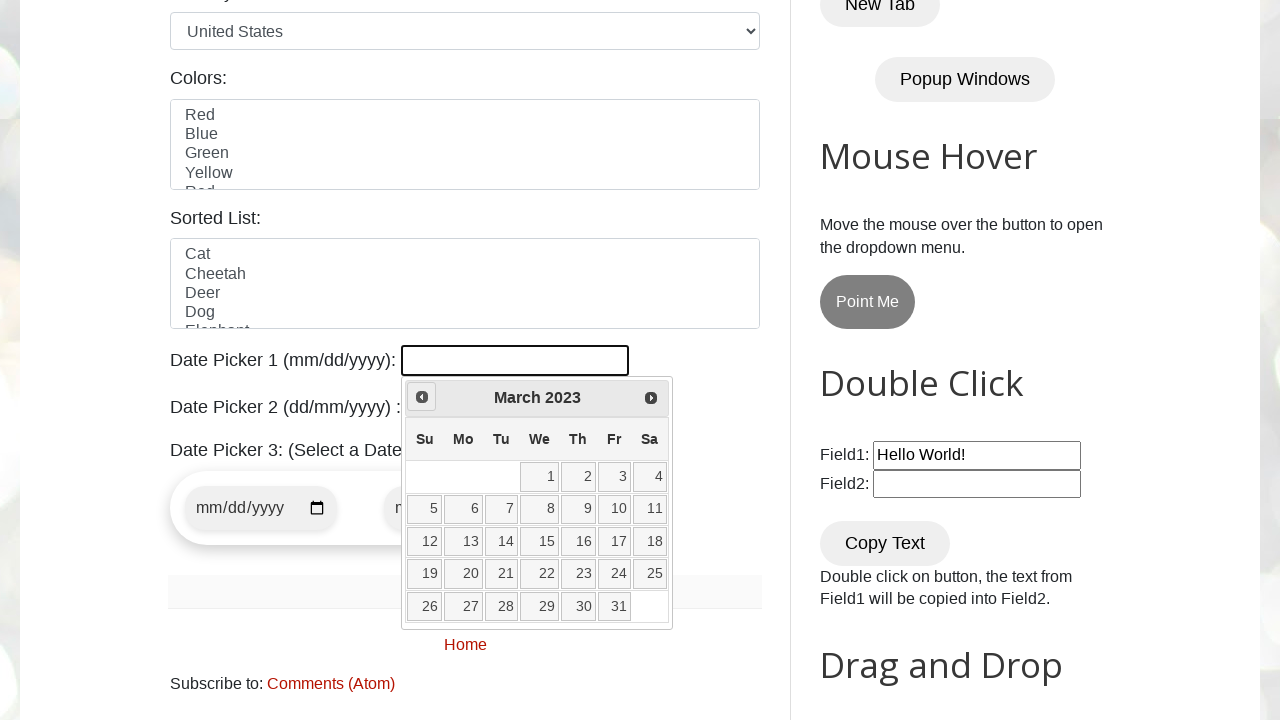

Clicked previous month button to navigate backwards from March 2023 at (422, 397) on a[title='Prev']
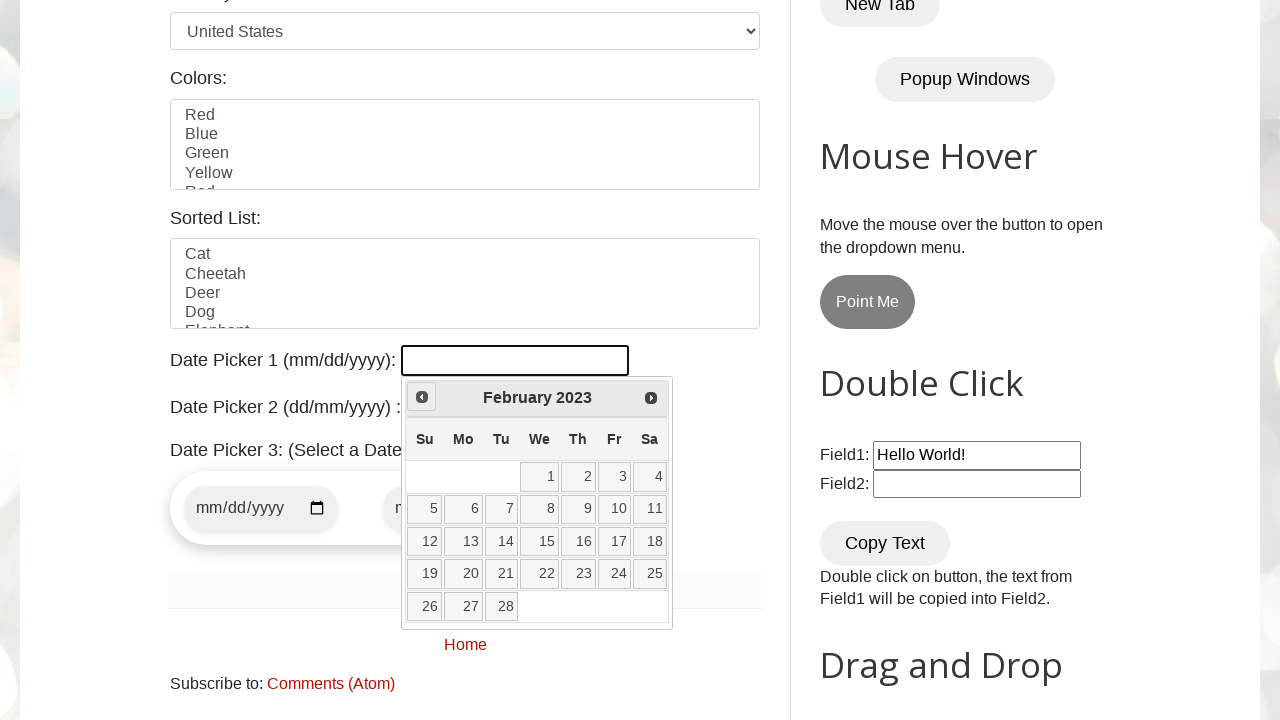

Retrieved current calendar month 'February' and year '2023'
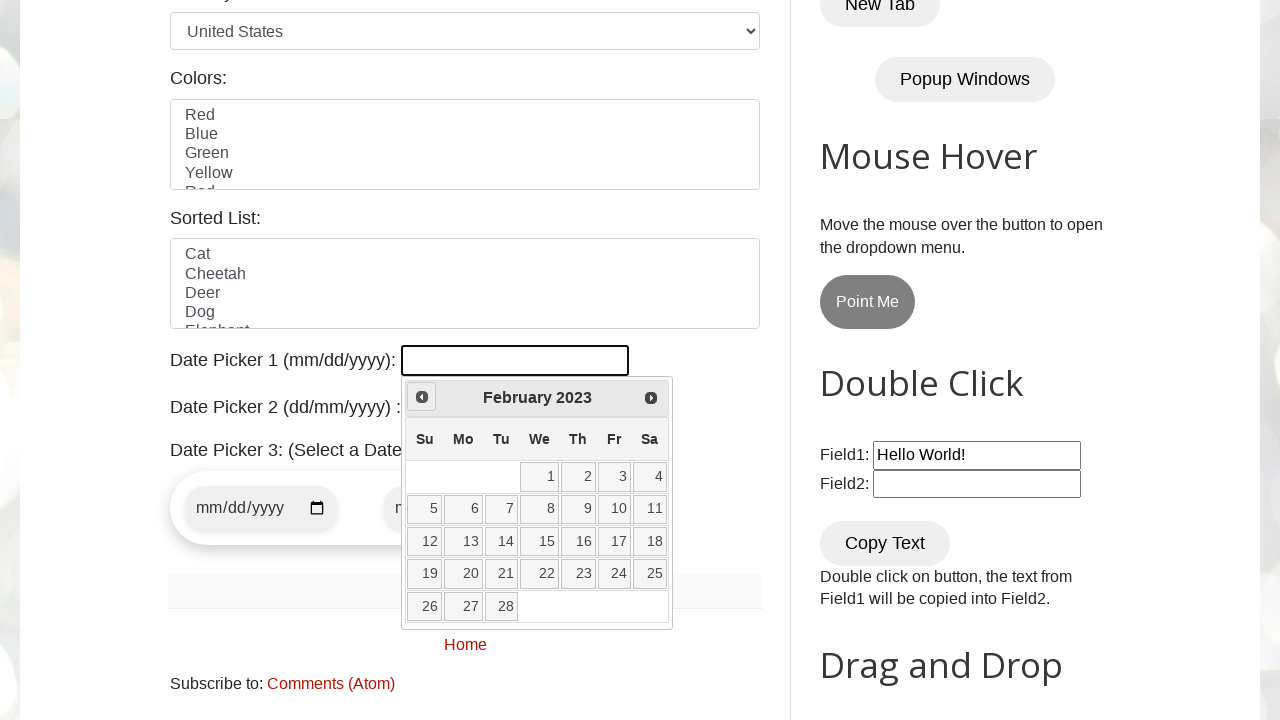

Clicked previous month button to navigate backwards from February 2023 at (422, 397) on a[title='Prev']
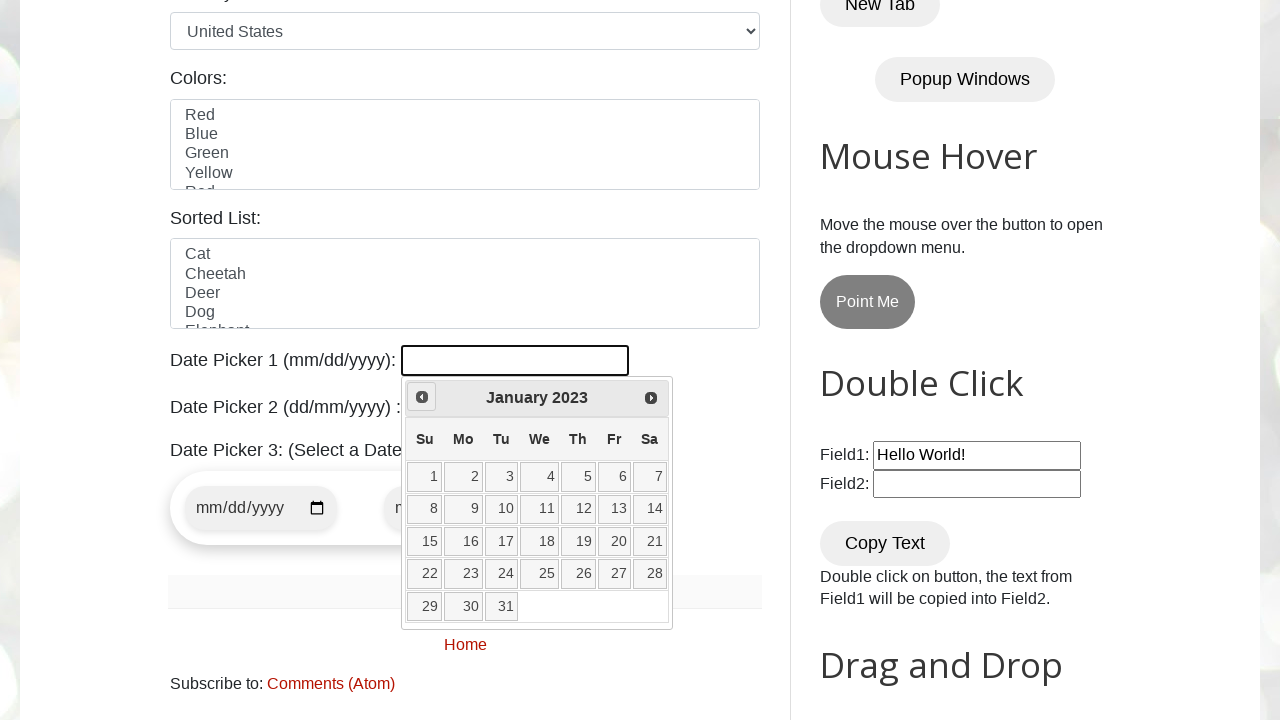

Retrieved current calendar month 'January' and year '2023'
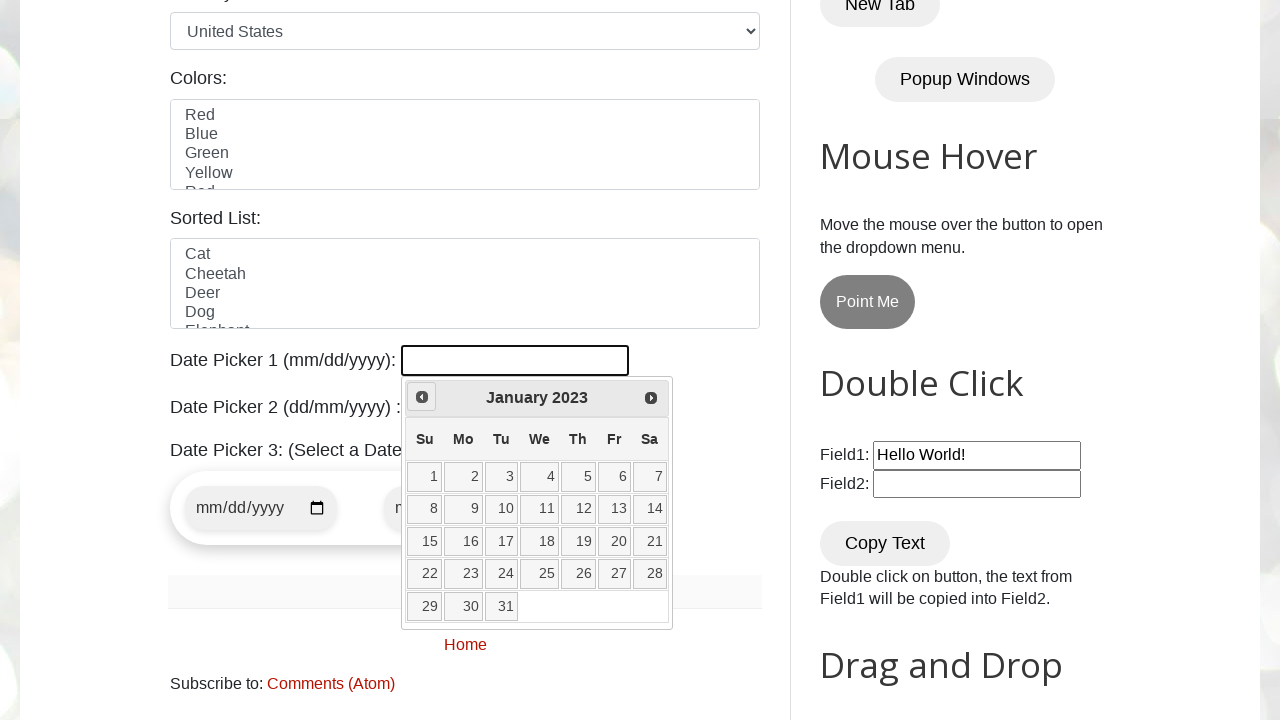

Clicked previous month button to navigate backwards from January 2023 at (422, 397) on a[title='Prev']
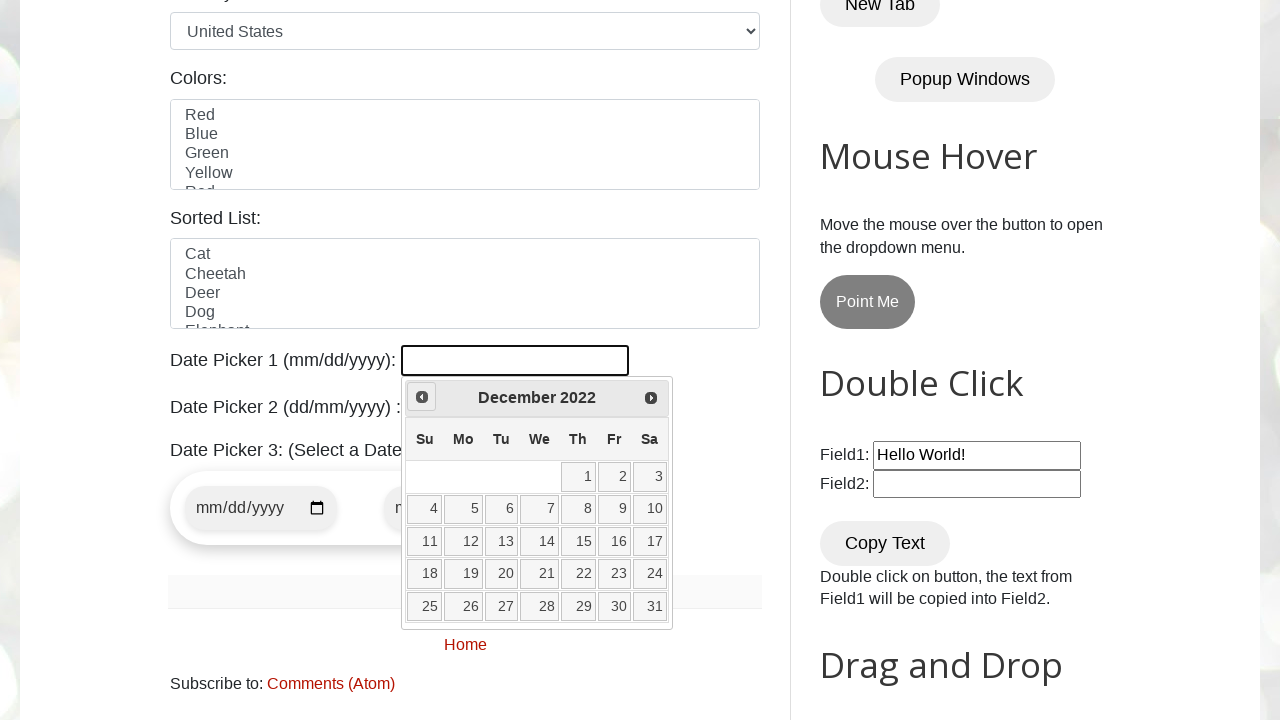

Retrieved current calendar month 'December' and year '2022'
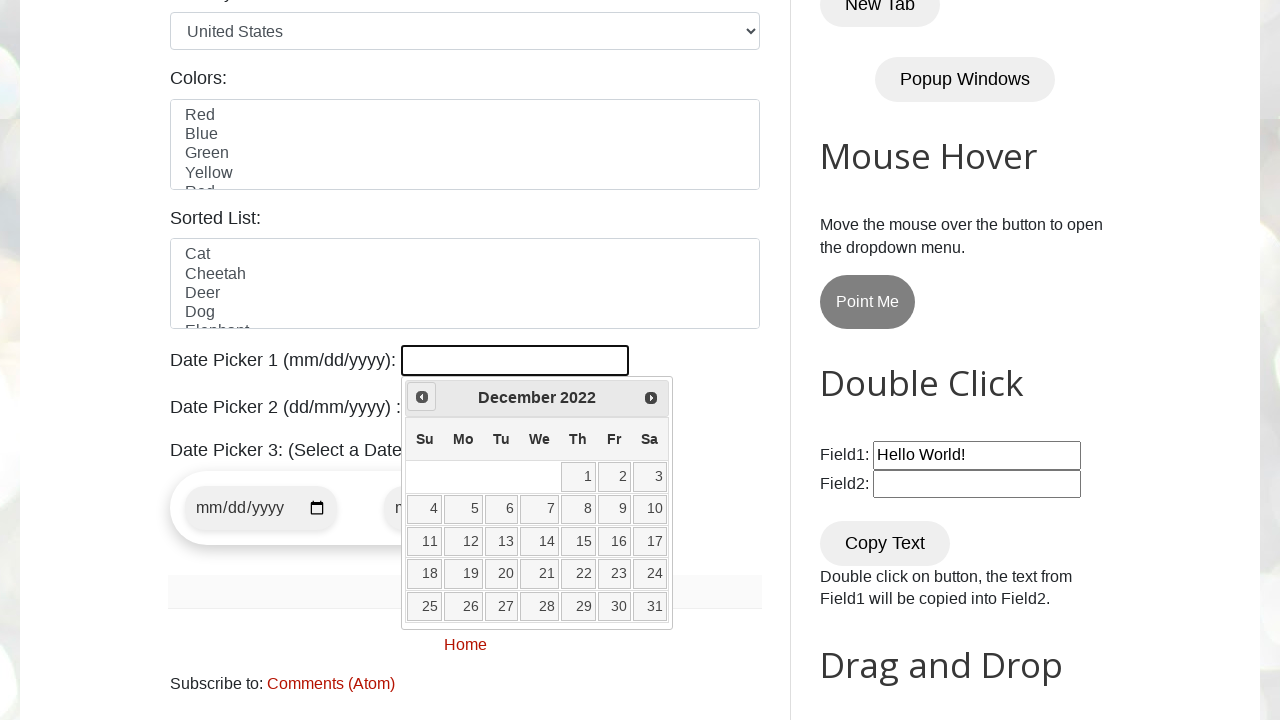

Clicked on date 15 in December 2022 at (578, 542) on td[data-year='2022'] >> text=15
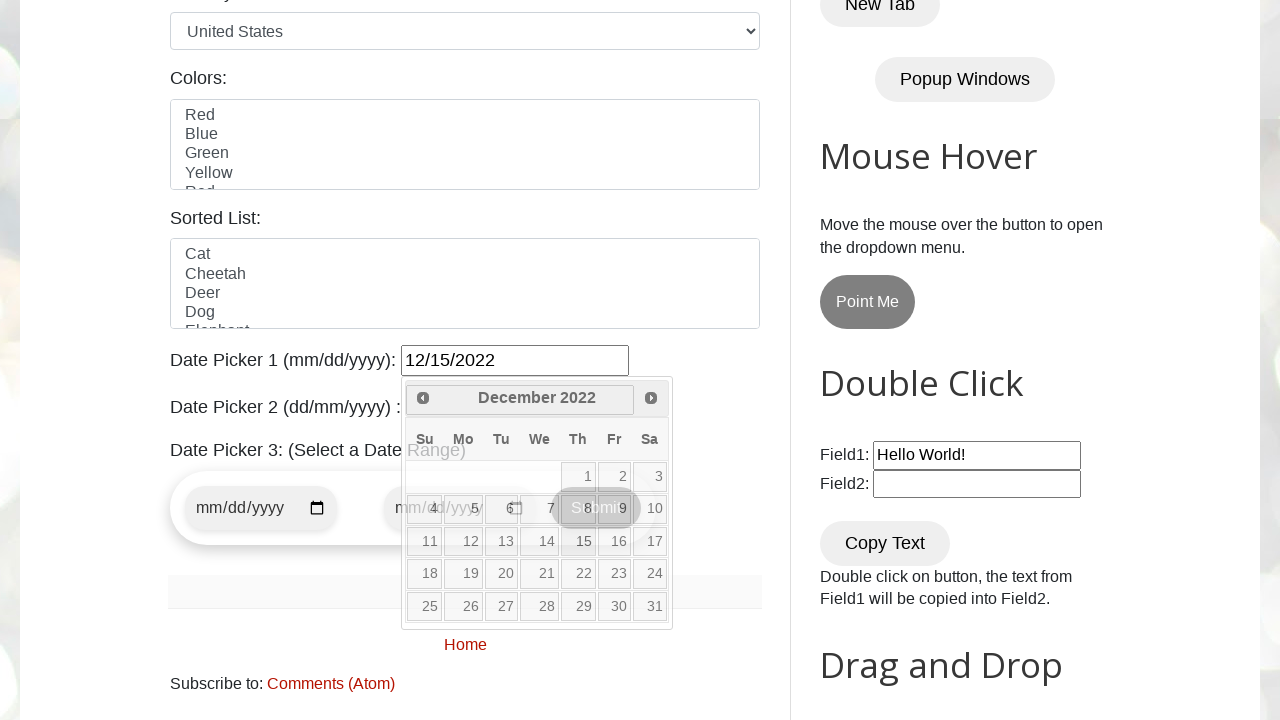

Retrieved selected date value: 12/15/2022
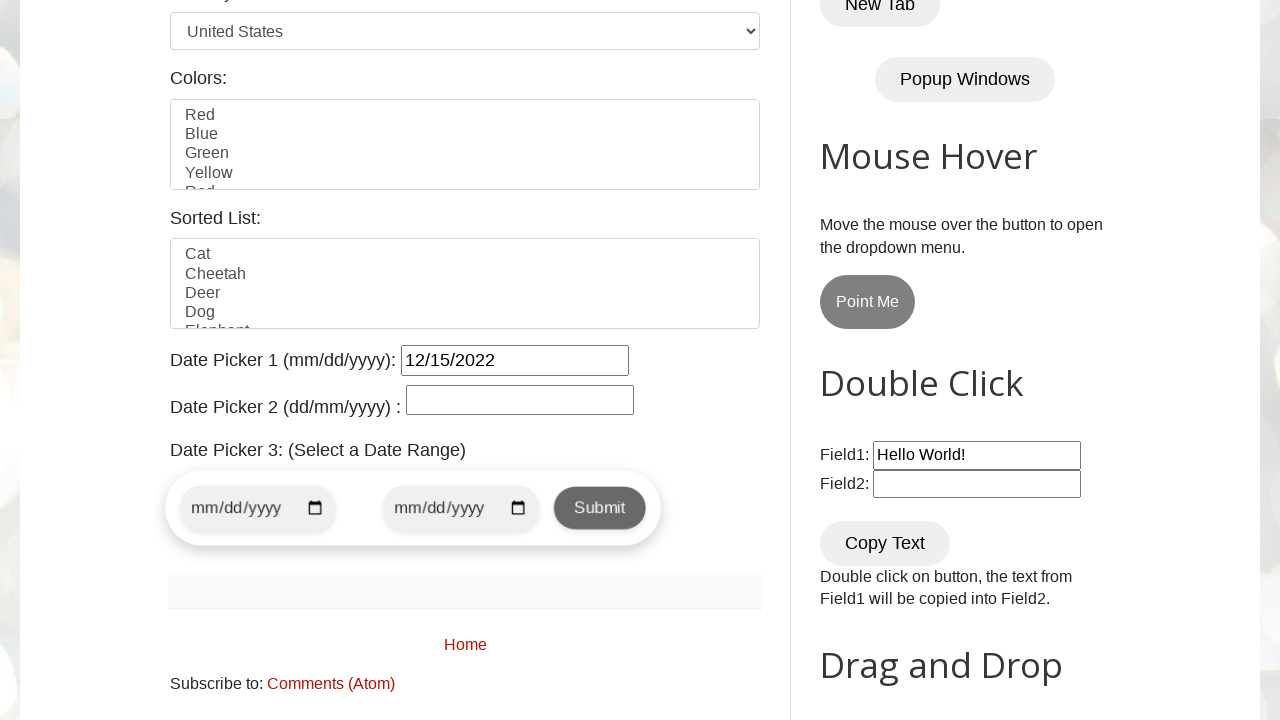

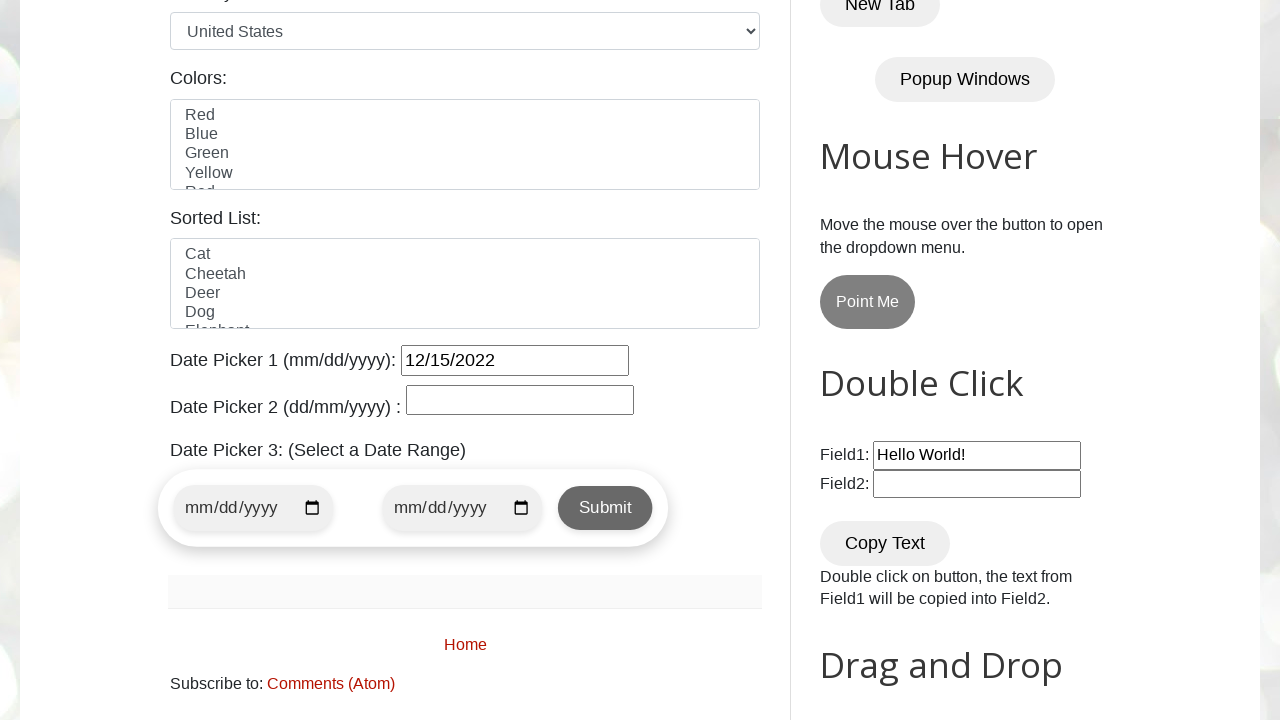